Tests filling a large form by entering text into all input fields and clicking the submit button

Starting URL: http://suninjuly.github.io/huge_form.html

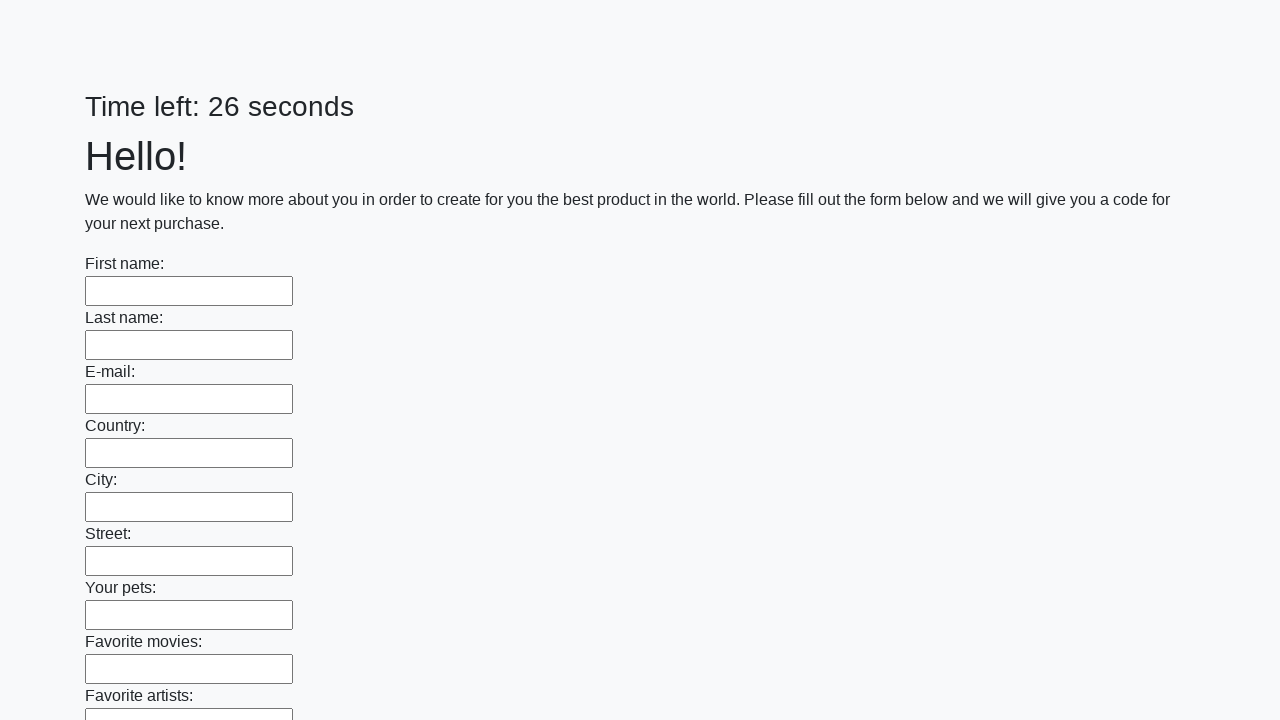

Located all input fields on the huge form
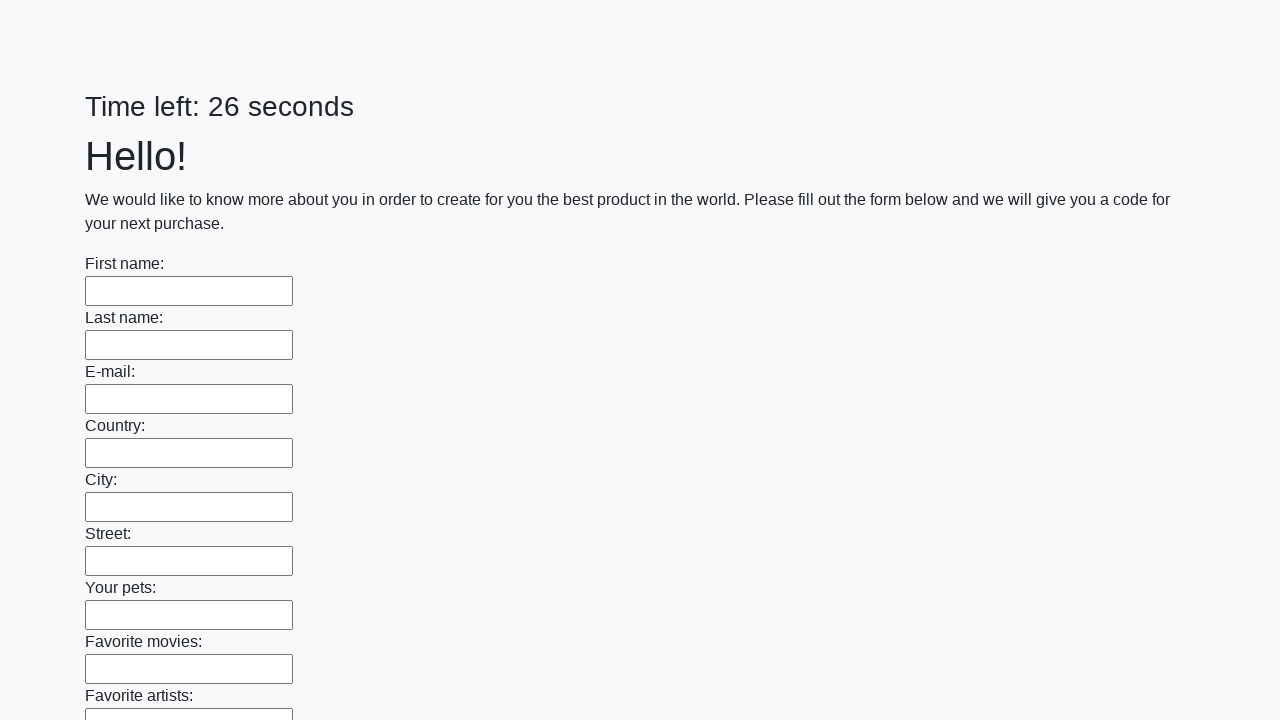

Filled an input field with 'Test Input 2024' on input >> nth=0
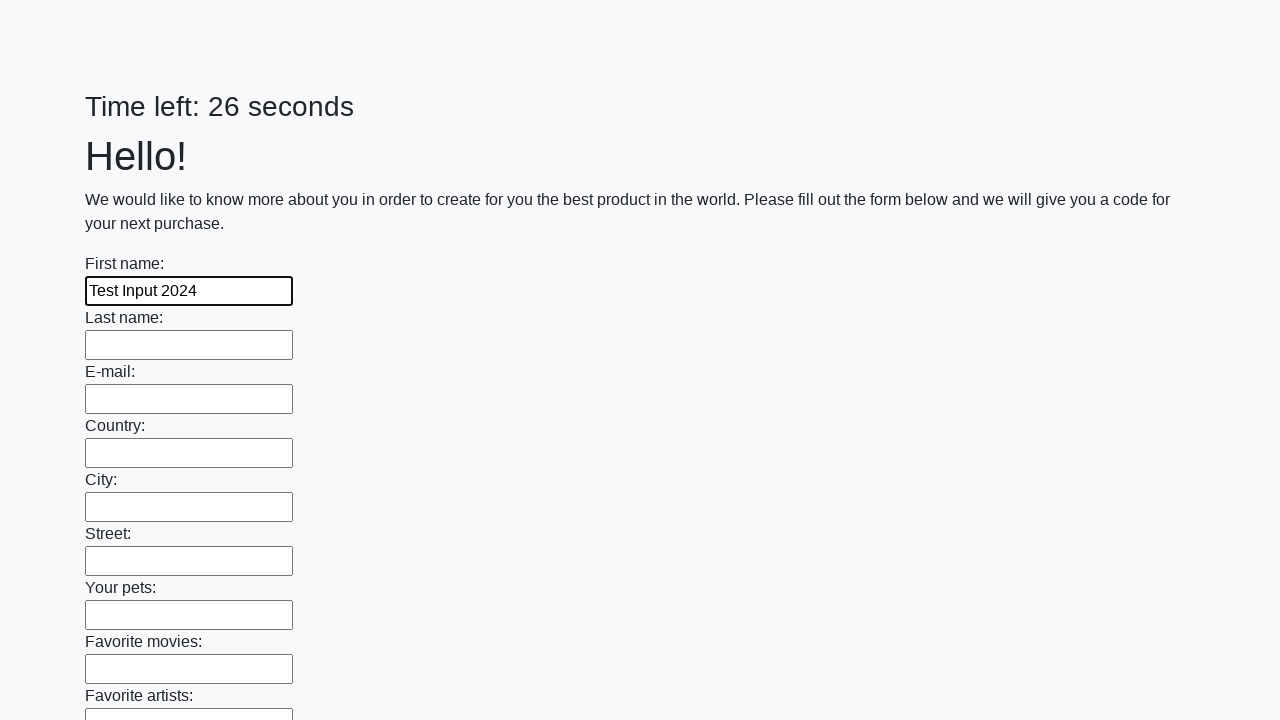

Filled an input field with 'Test Input 2024' on input >> nth=1
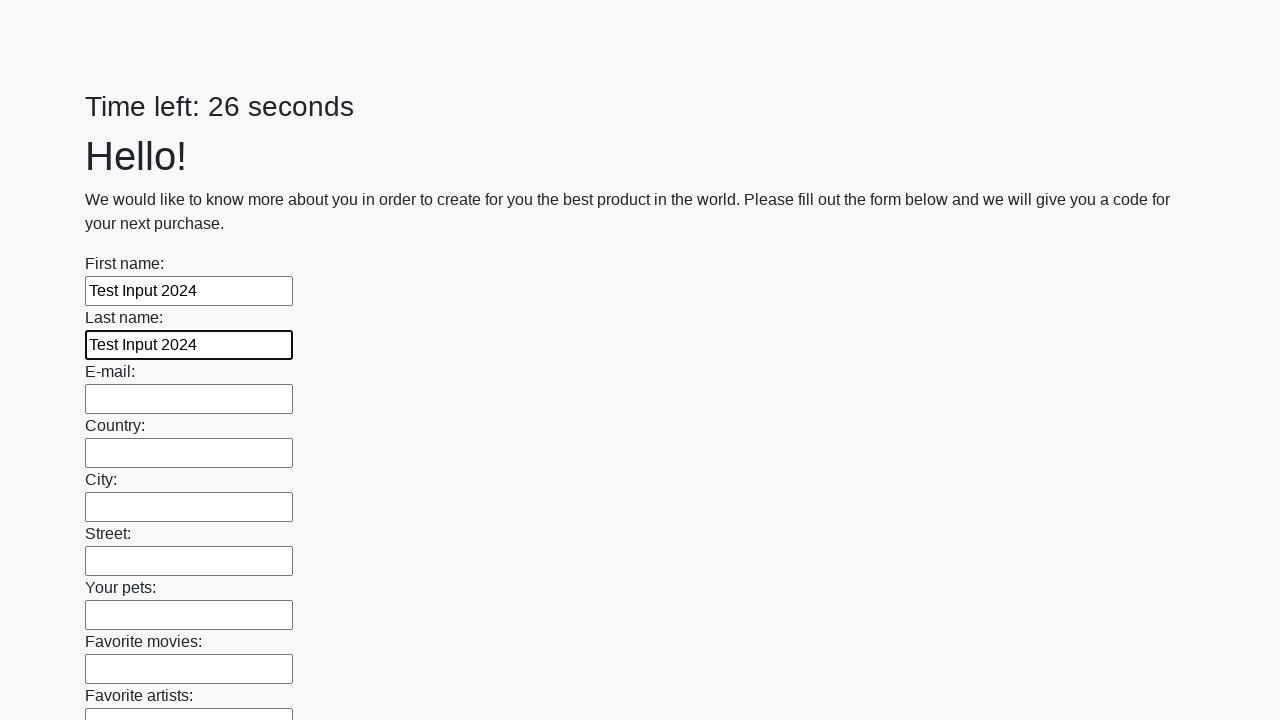

Filled an input field with 'Test Input 2024' on input >> nth=2
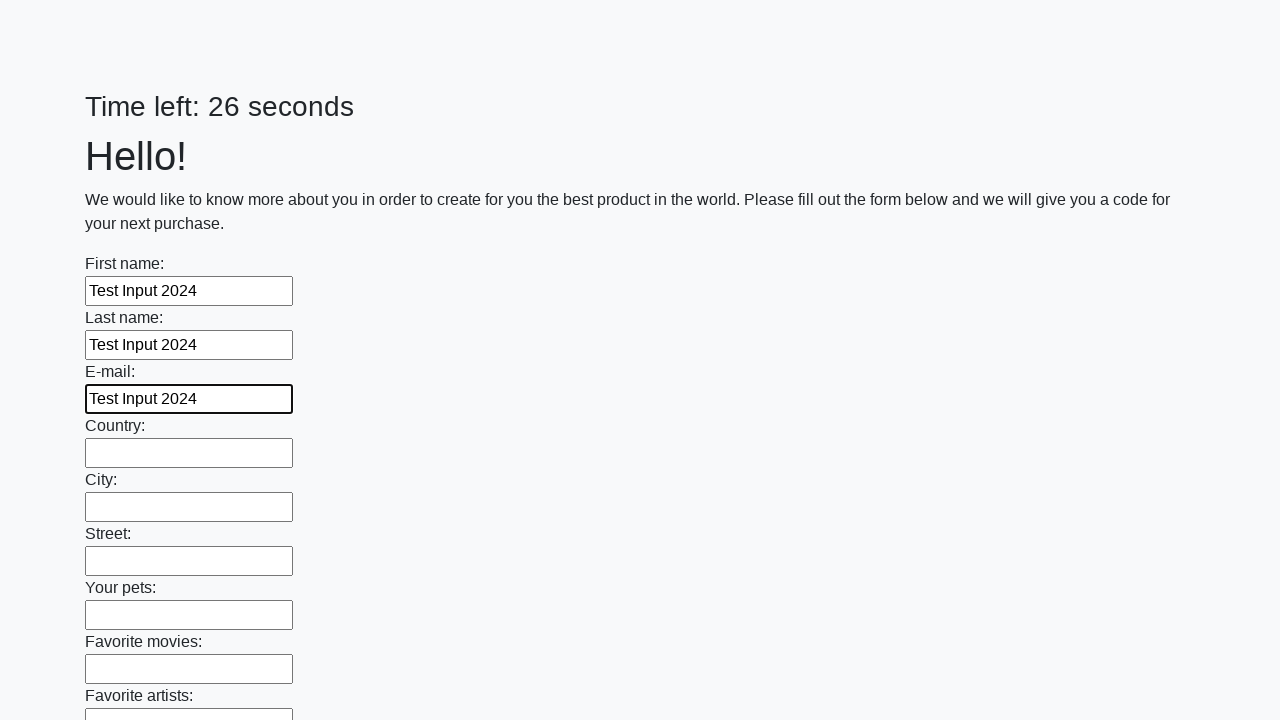

Filled an input field with 'Test Input 2024' on input >> nth=3
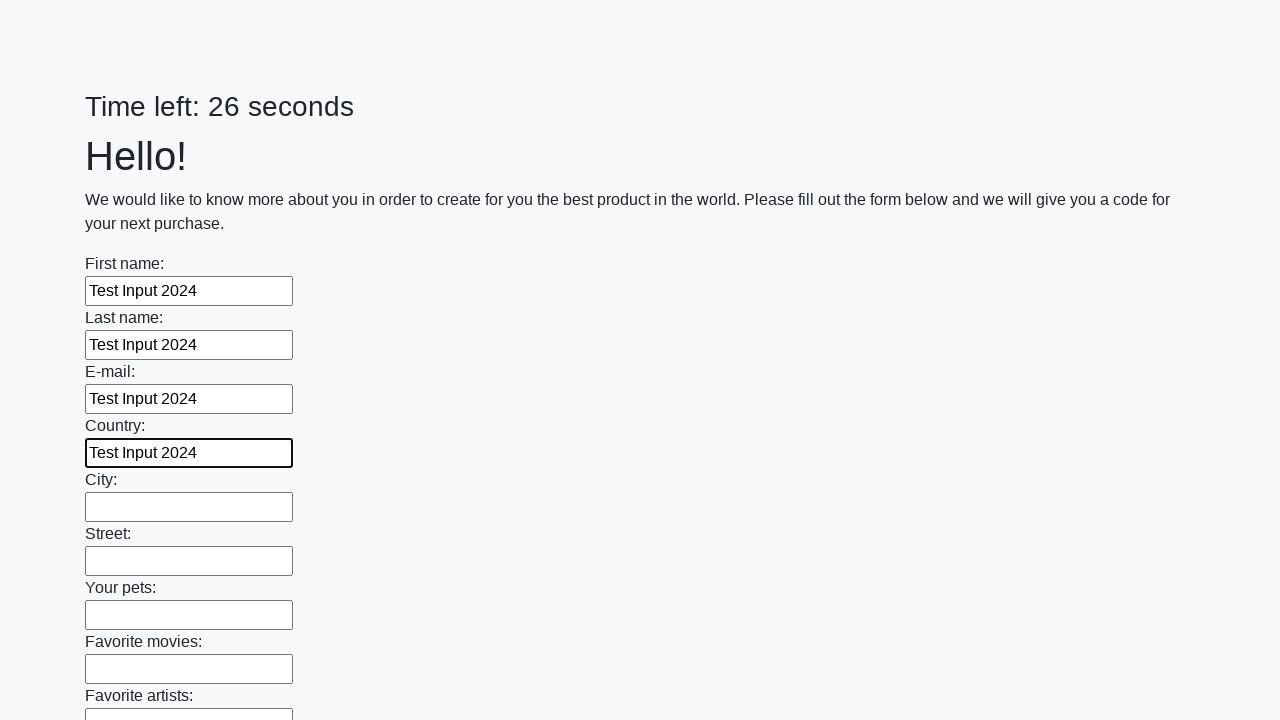

Filled an input field with 'Test Input 2024' on input >> nth=4
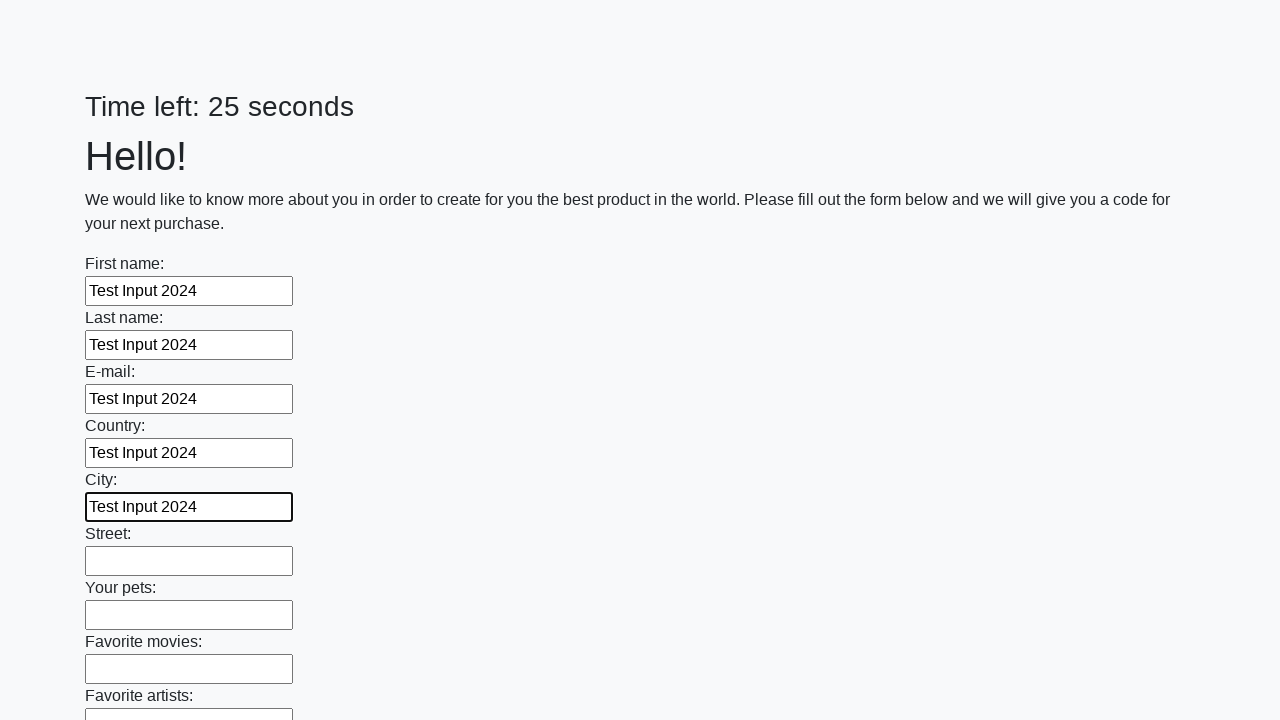

Filled an input field with 'Test Input 2024' on input >> nth=5
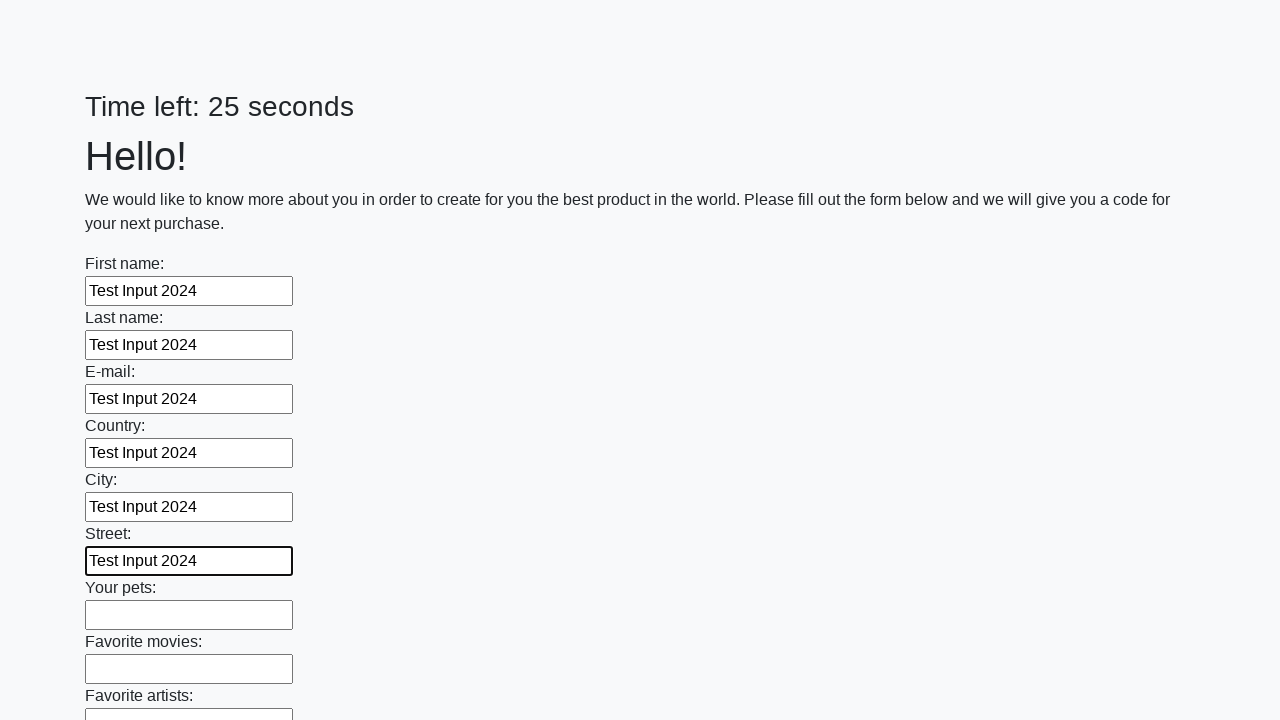

Filled an input field with 'Test Input 2024' on input >> nth=6
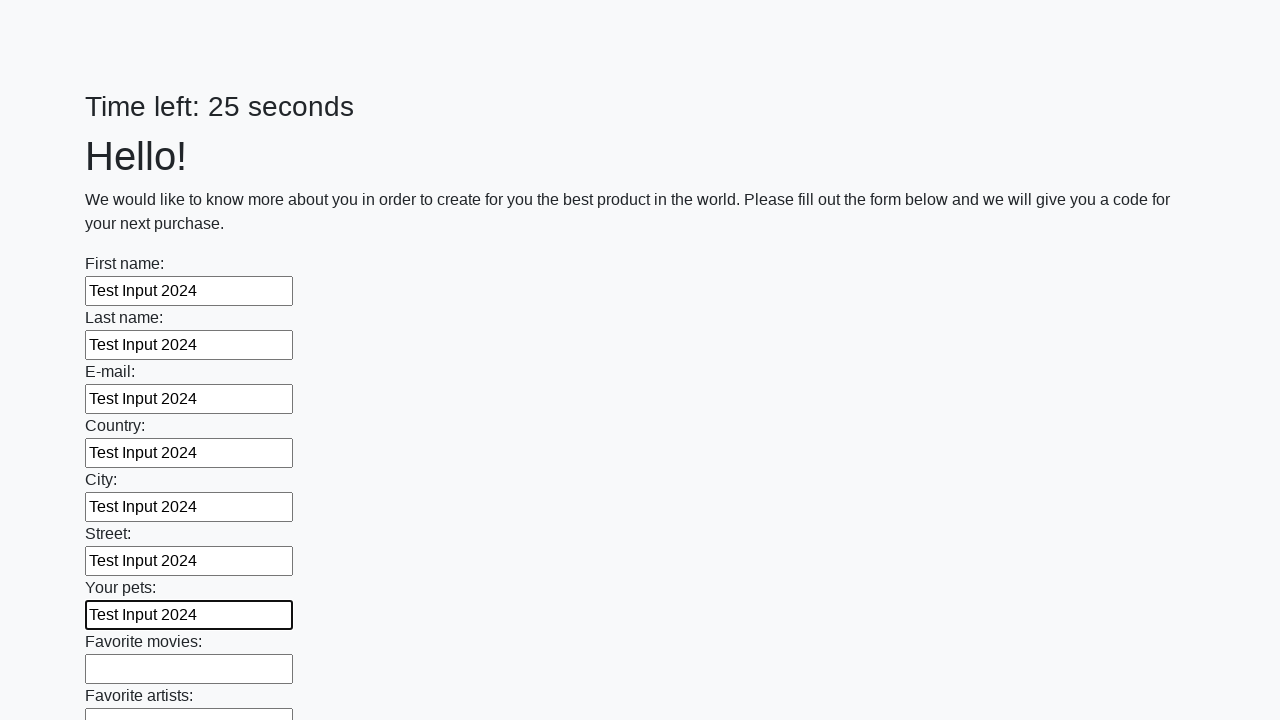

Filled an input field with 'Test Input 2024' on input >> nth=7
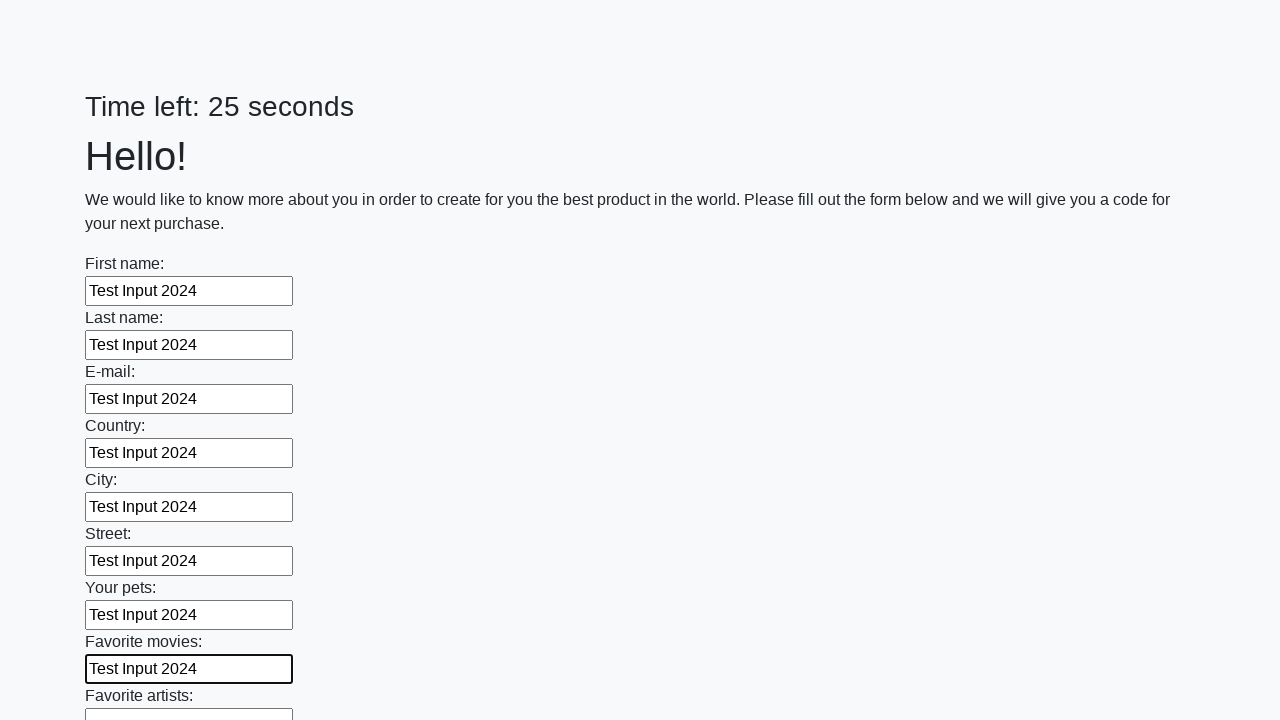

Filled an input field with 'Test Input 2024' on input >> nth=8
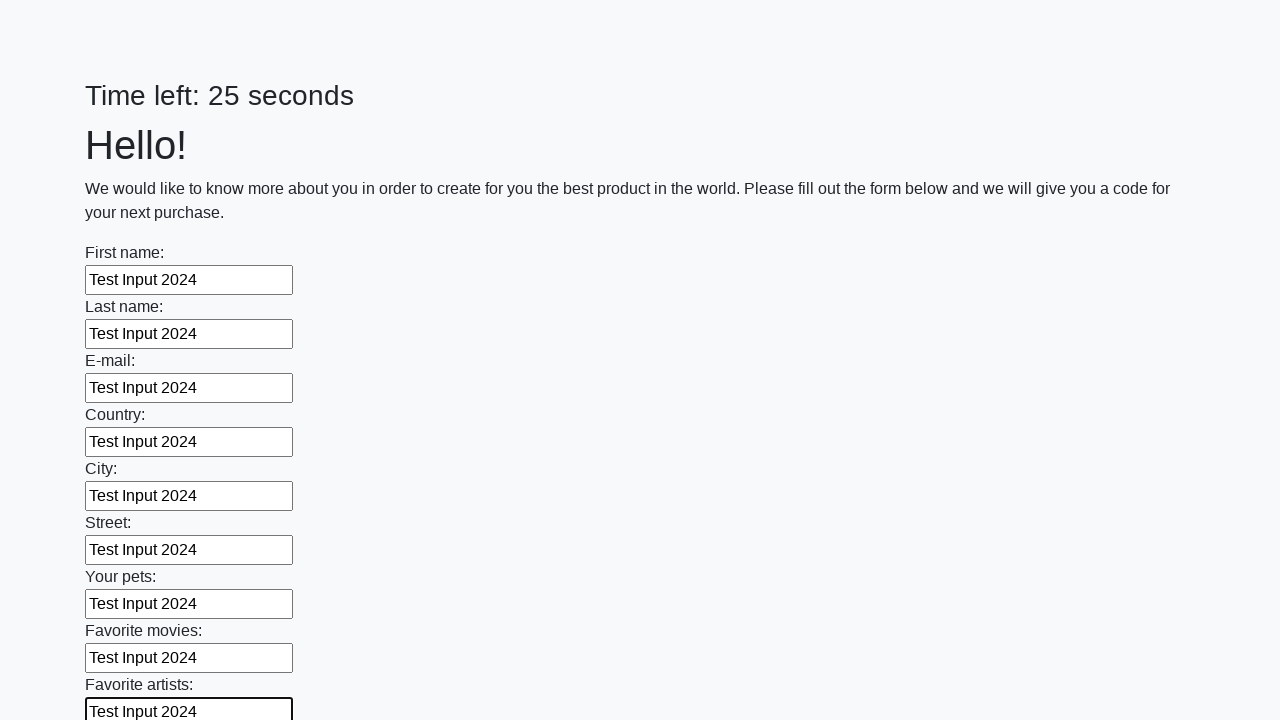

Filled an input field with 'Test Input 2024' on input >> nth=9
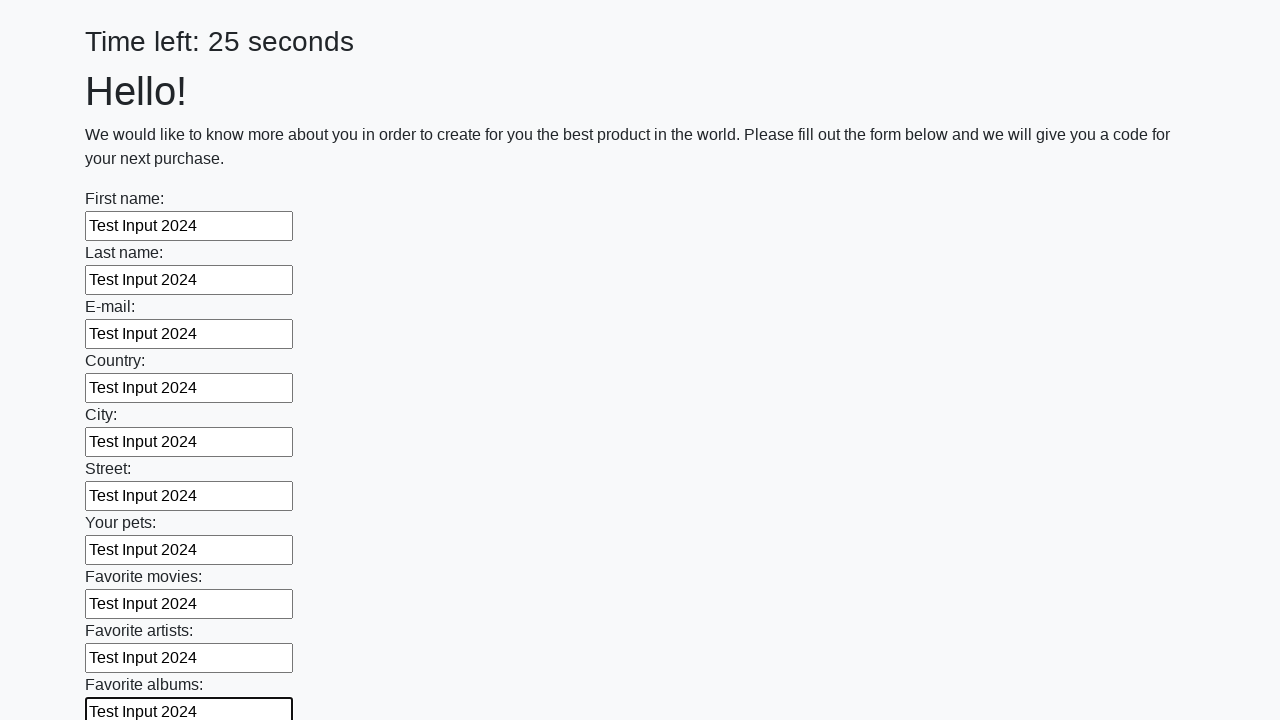

Filled an input field with 'Test Input 2024' on input >> nth=10
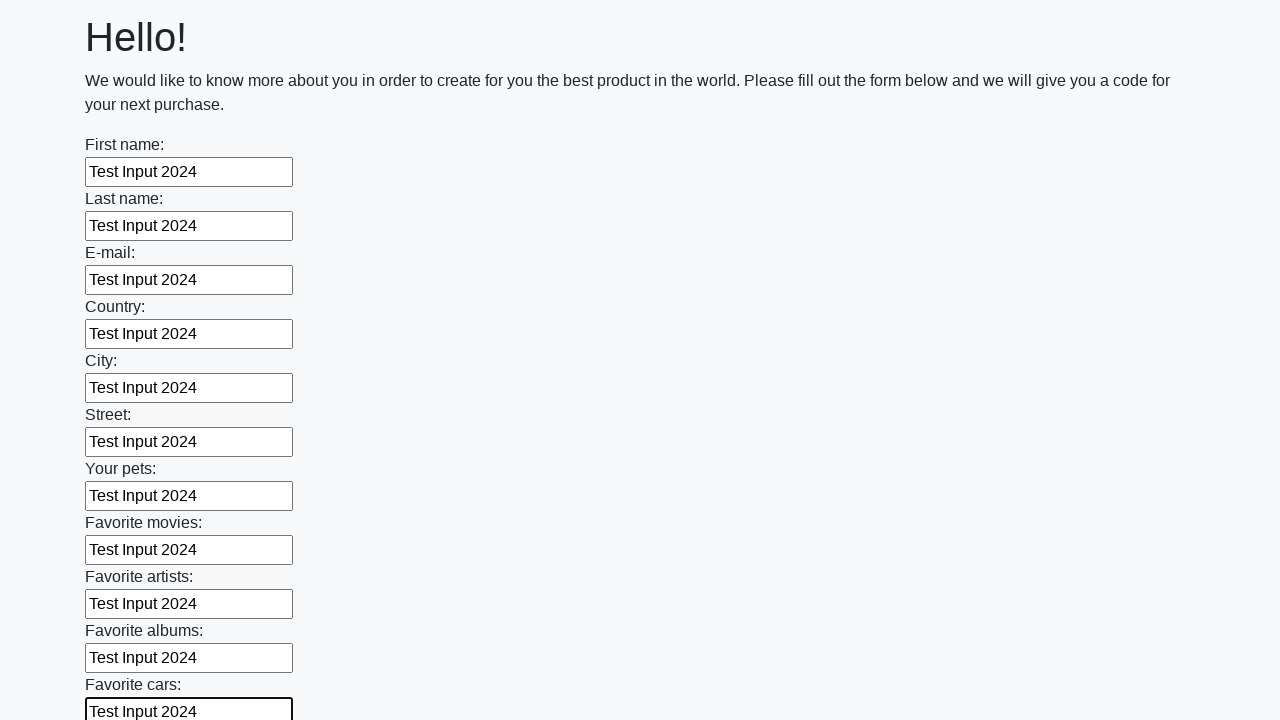

Filled an input field with 'Test Input 2024' on input >> nth=11
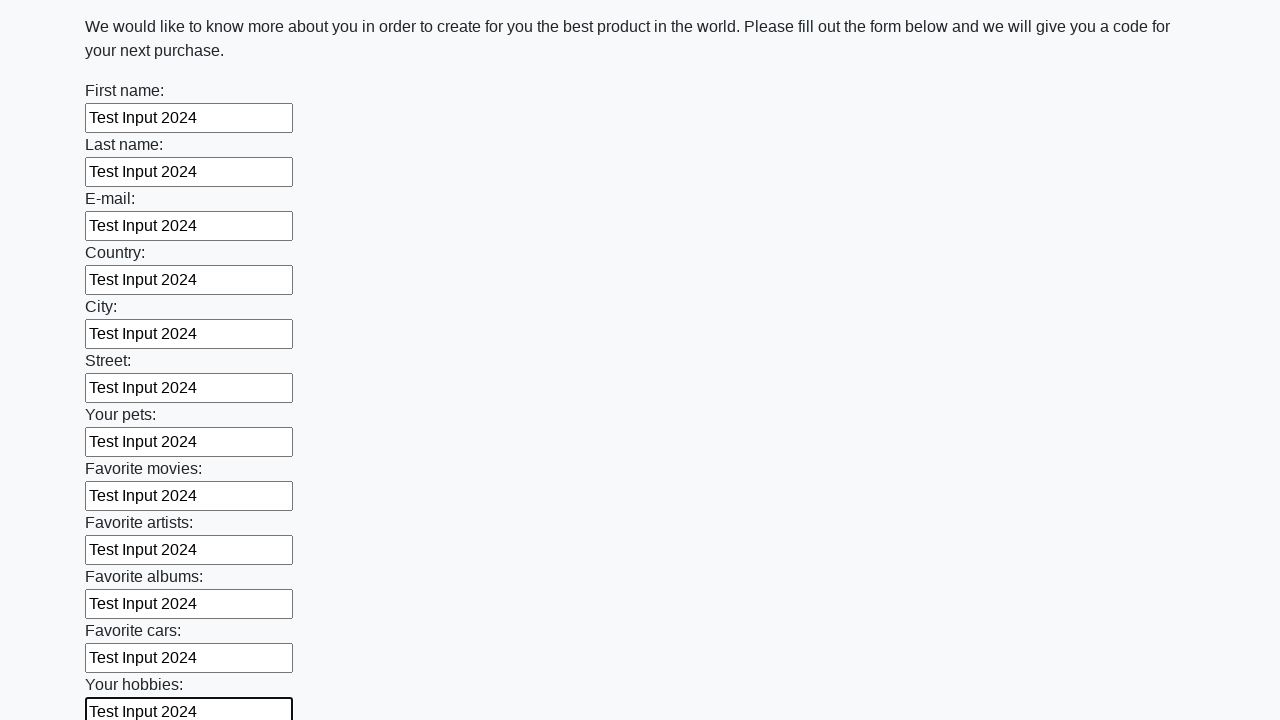

Filled an input field with 'Test Input 2024' on input >> nth=12
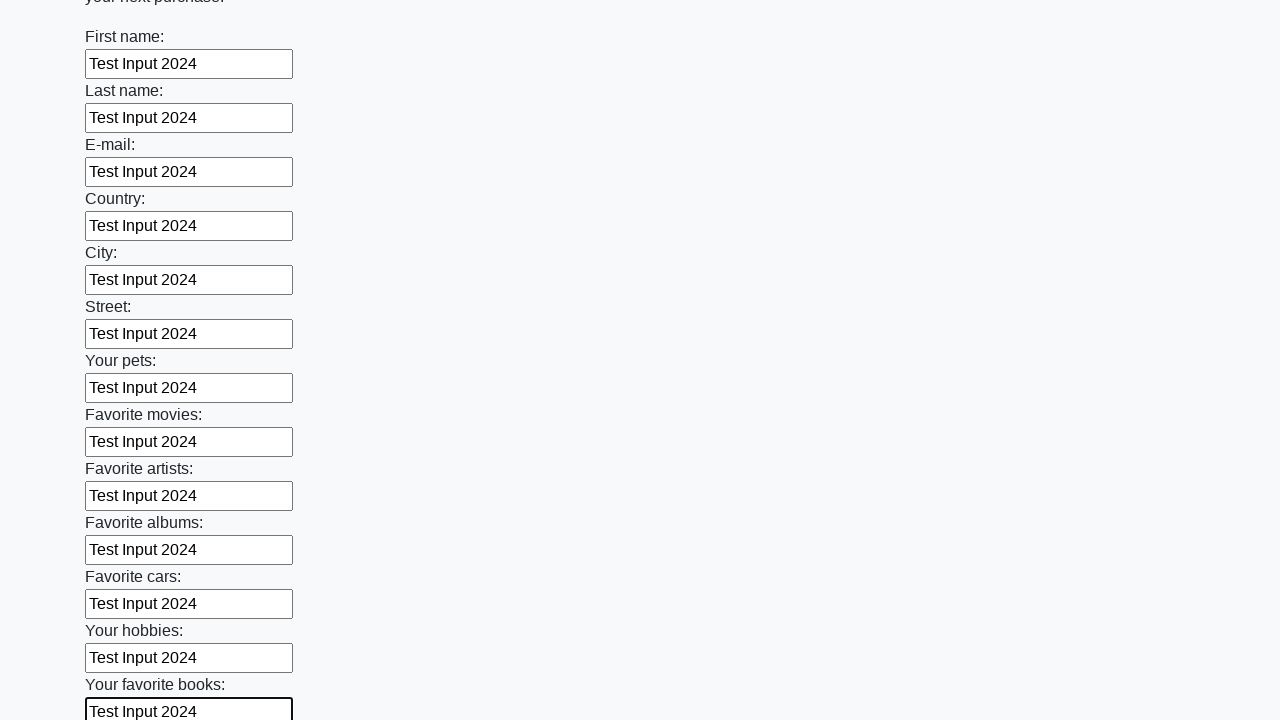

Filled an input field with 'Test Input 2024' on input >> nth=13
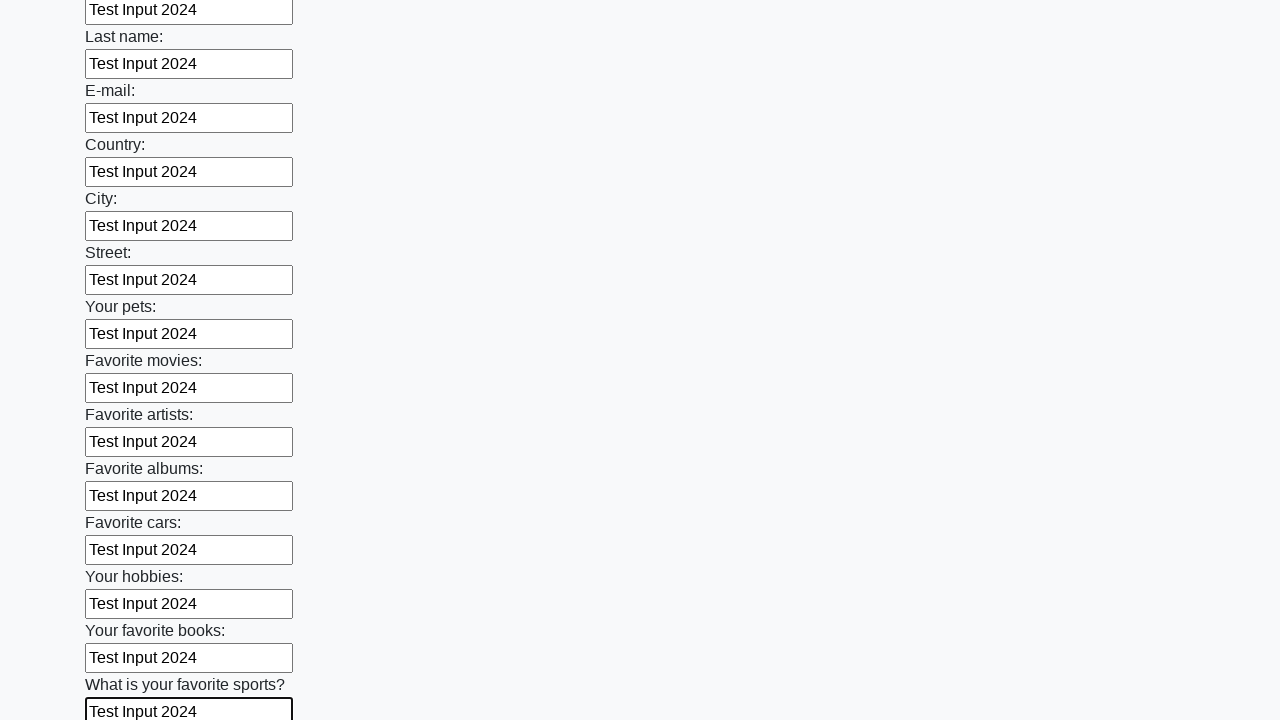

Filled an input field with 'Test Input 2024' on input >> nth=14
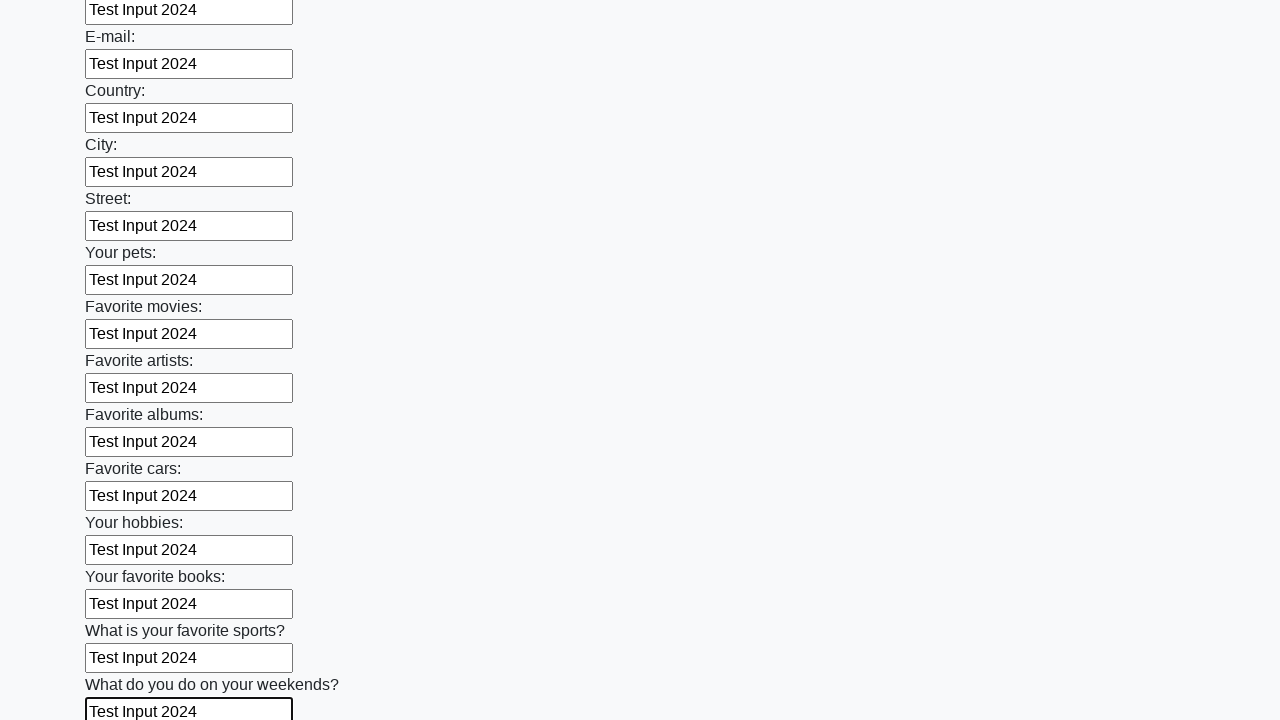

Filled an input field with 'Test Input 2024' on input >> nth=15
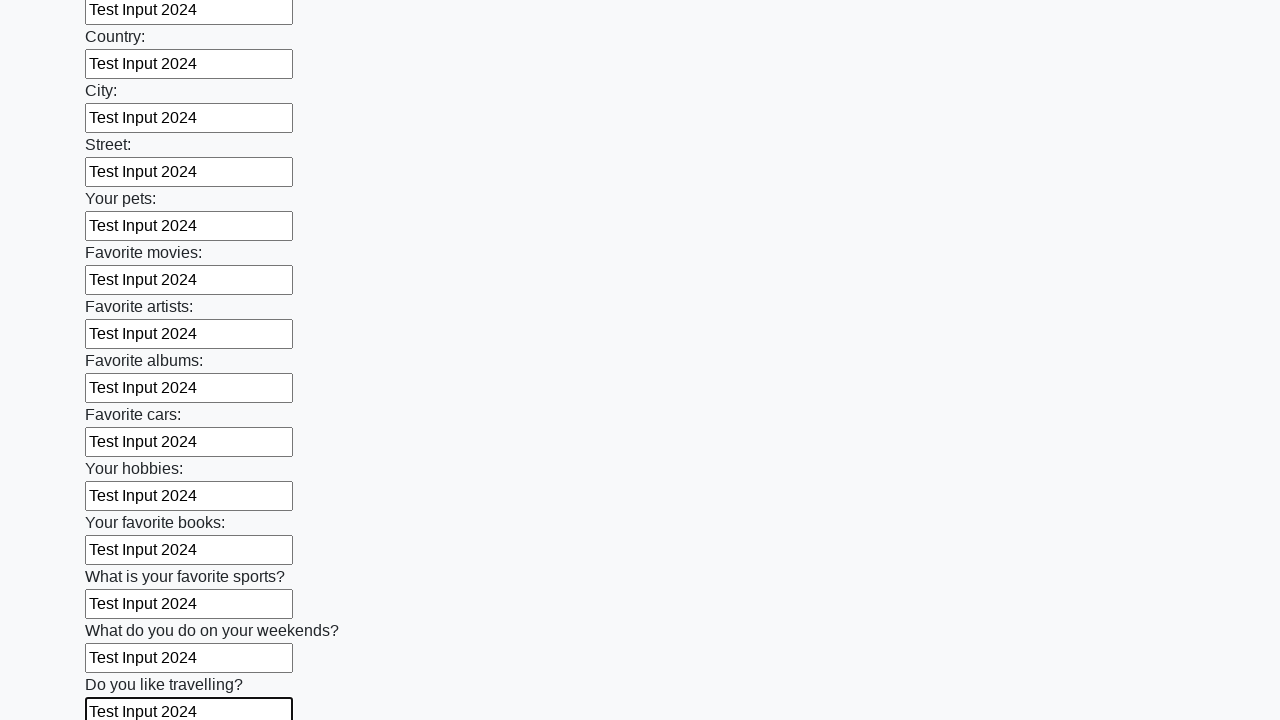

Filled an input field with 'Test Input 2024' on input >> nth=16
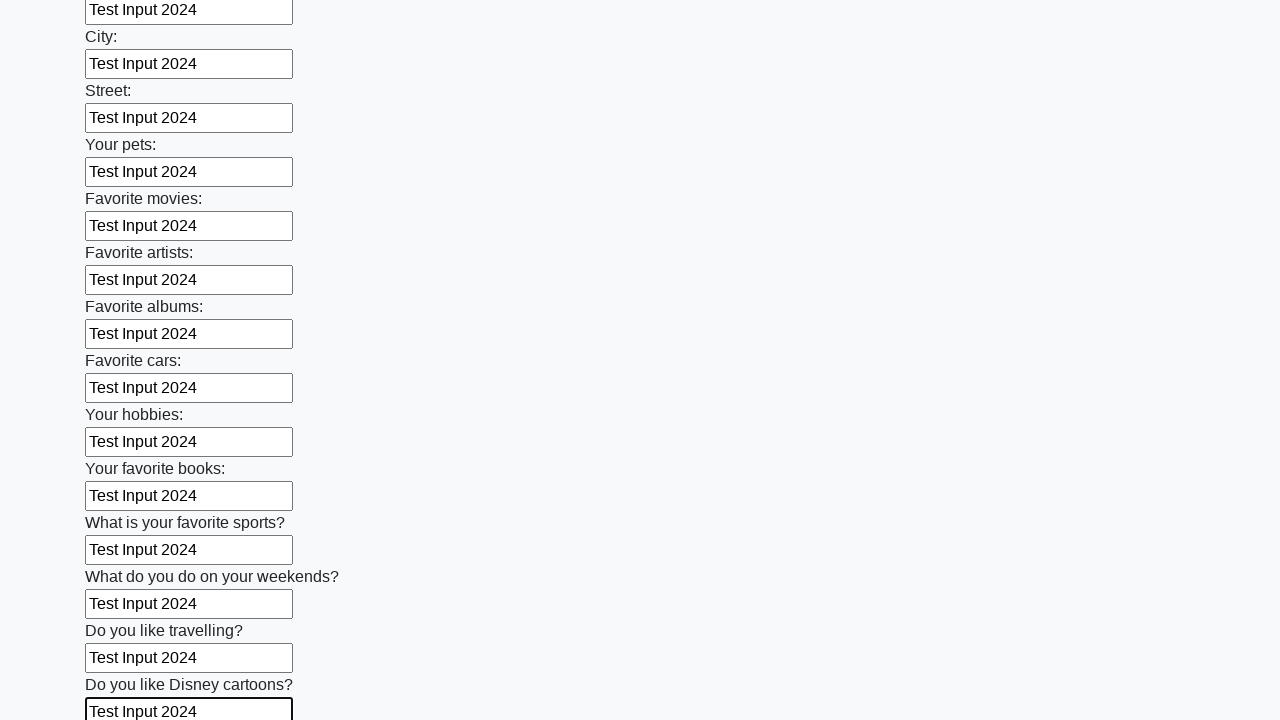

Filled an input field with 'Test Input 2024' on input >> nth=17
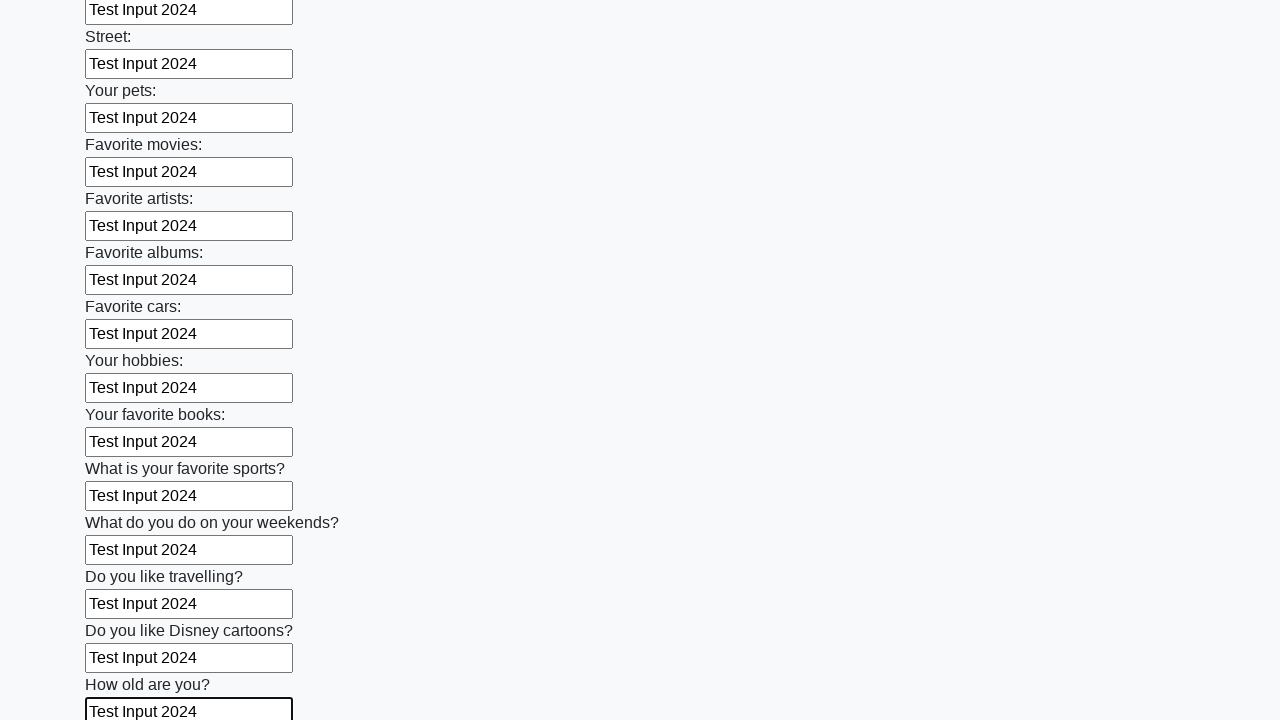

Filled an input field with 'Test Input 2024' on input >> nth=18
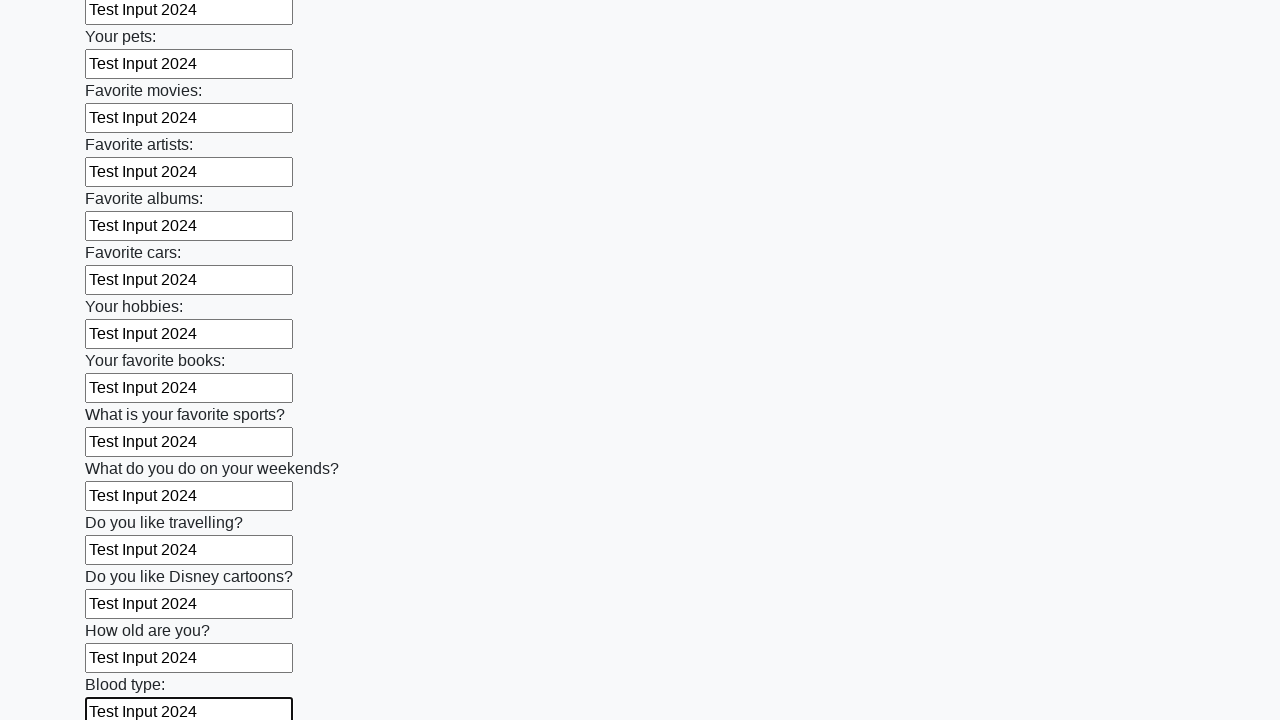

Filled an input field with 'Test Input 2024' on input >> nth=19
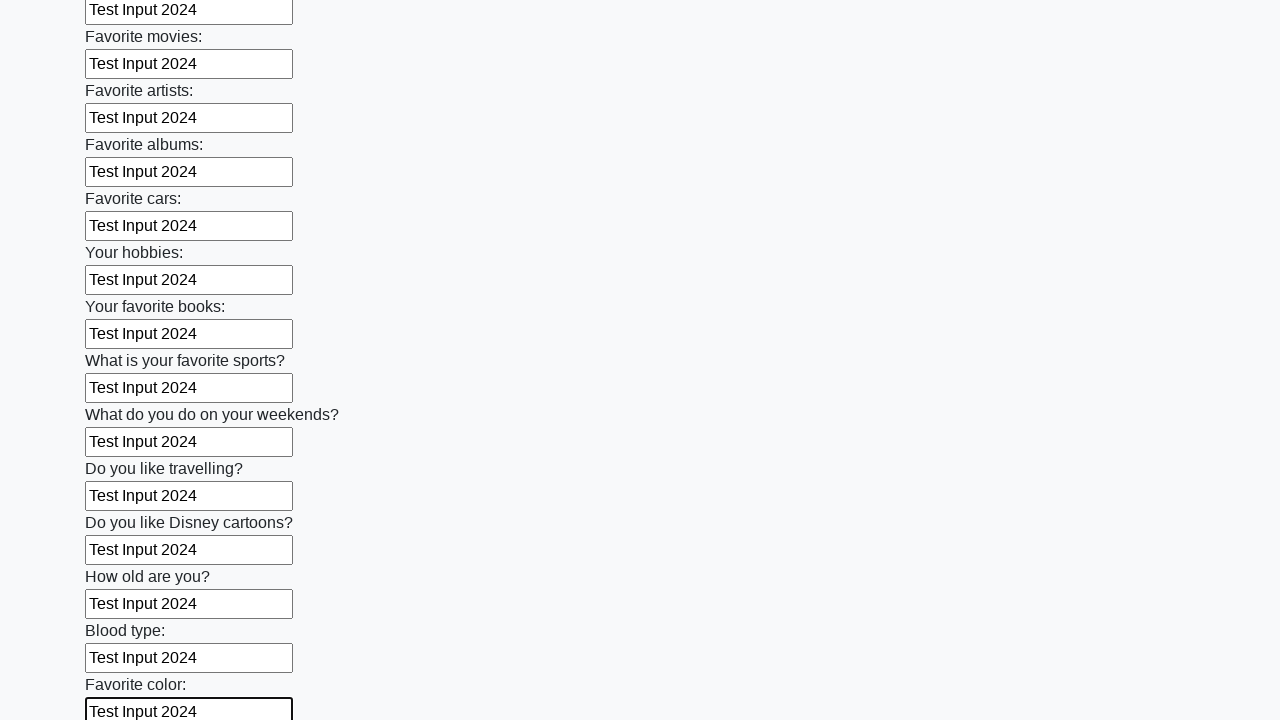

Filled an input field with 'Test Input 2024' on input >> nth=20
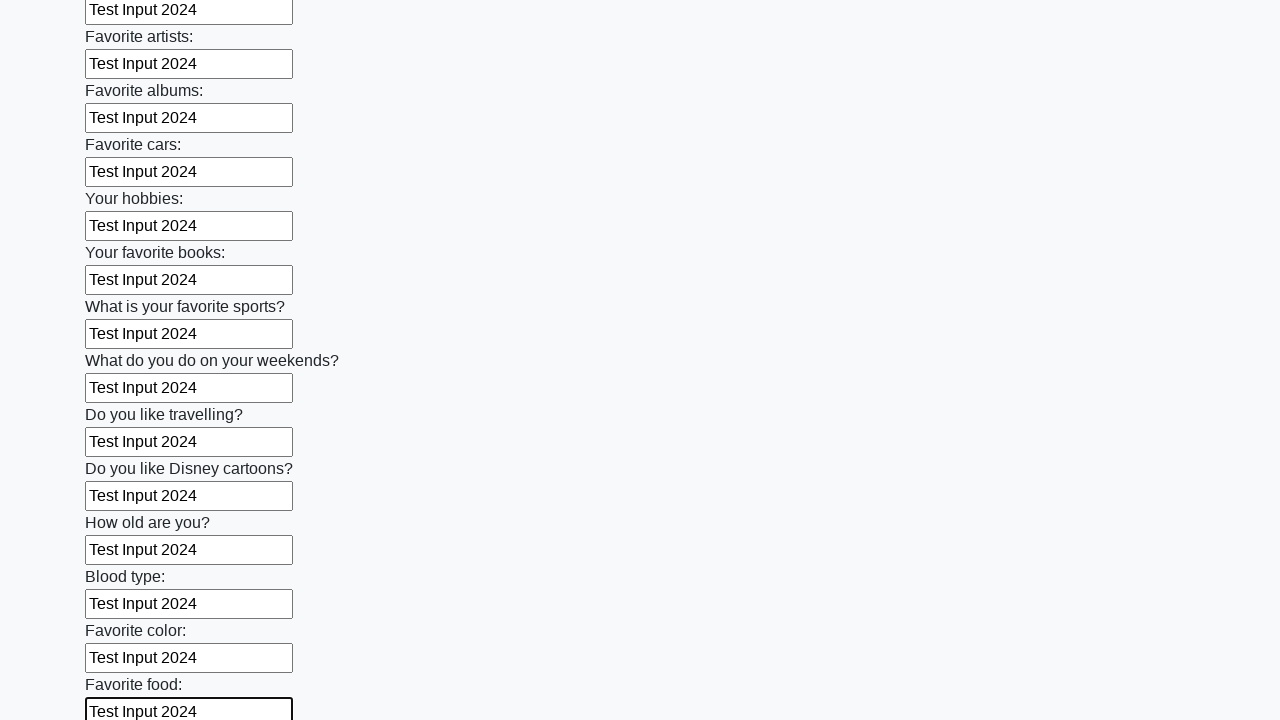

Filled an input field with 'Test Input 2024' on input >> nth=21
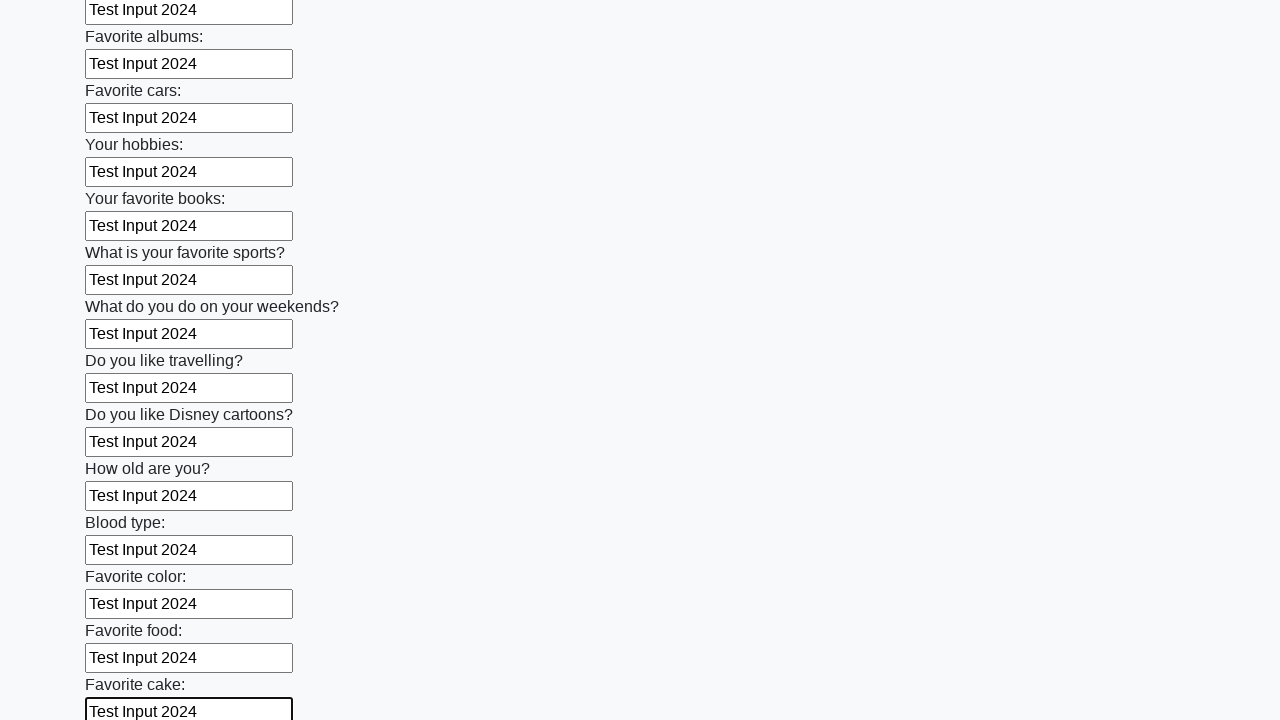

Filled an input field with 'Test Input 2024' on input >> nth=22
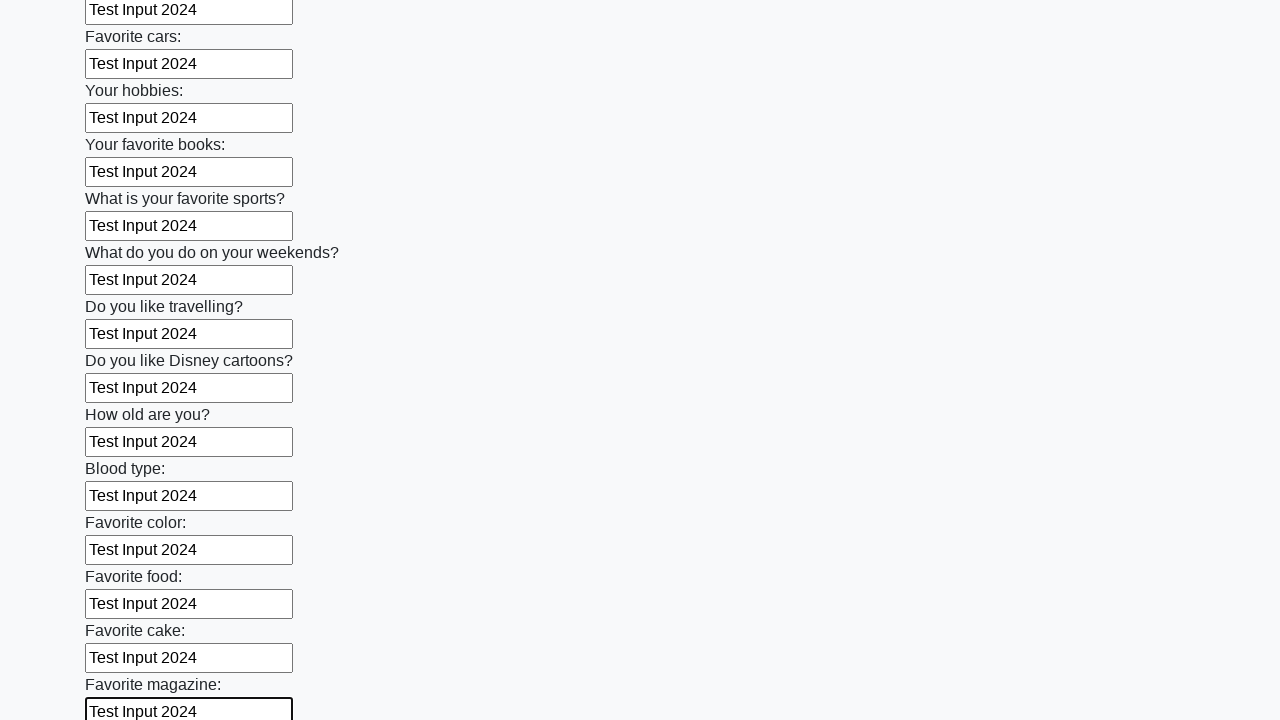

Filled an input field with 'Test Input 2024' on input >> nth=23
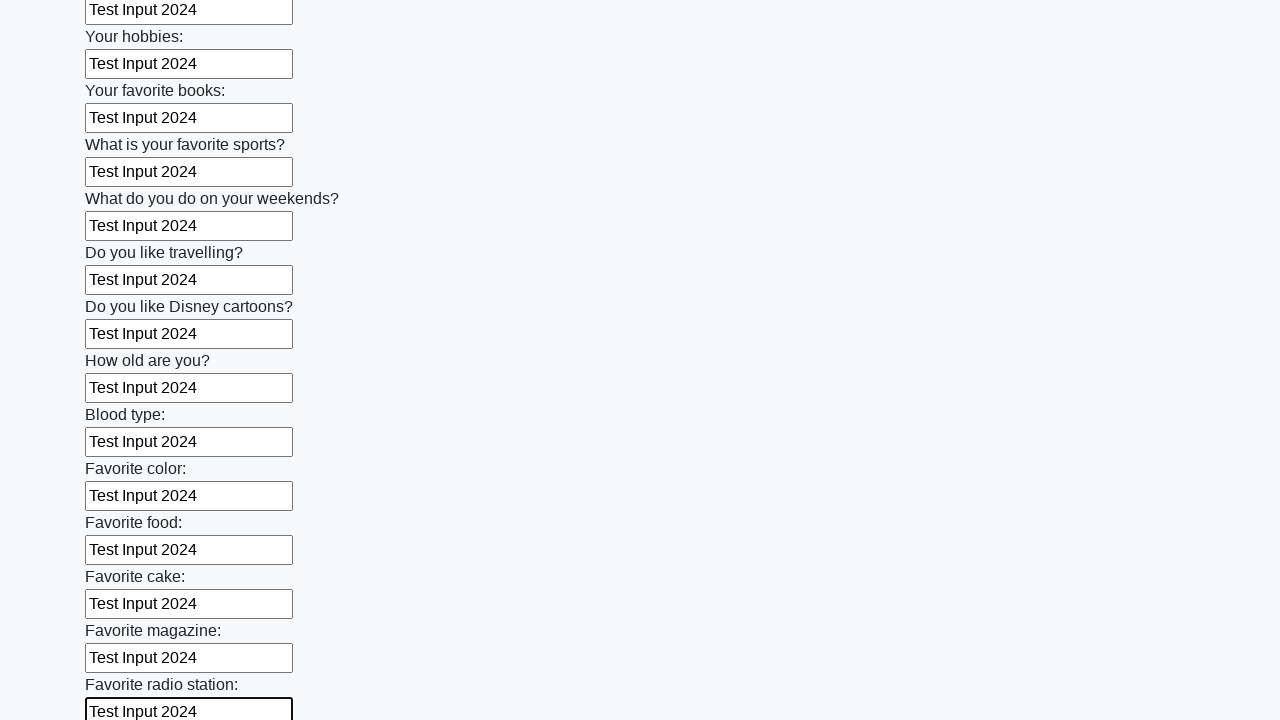

Filled an input field with 'Test Input 2024' on input >> nth=24
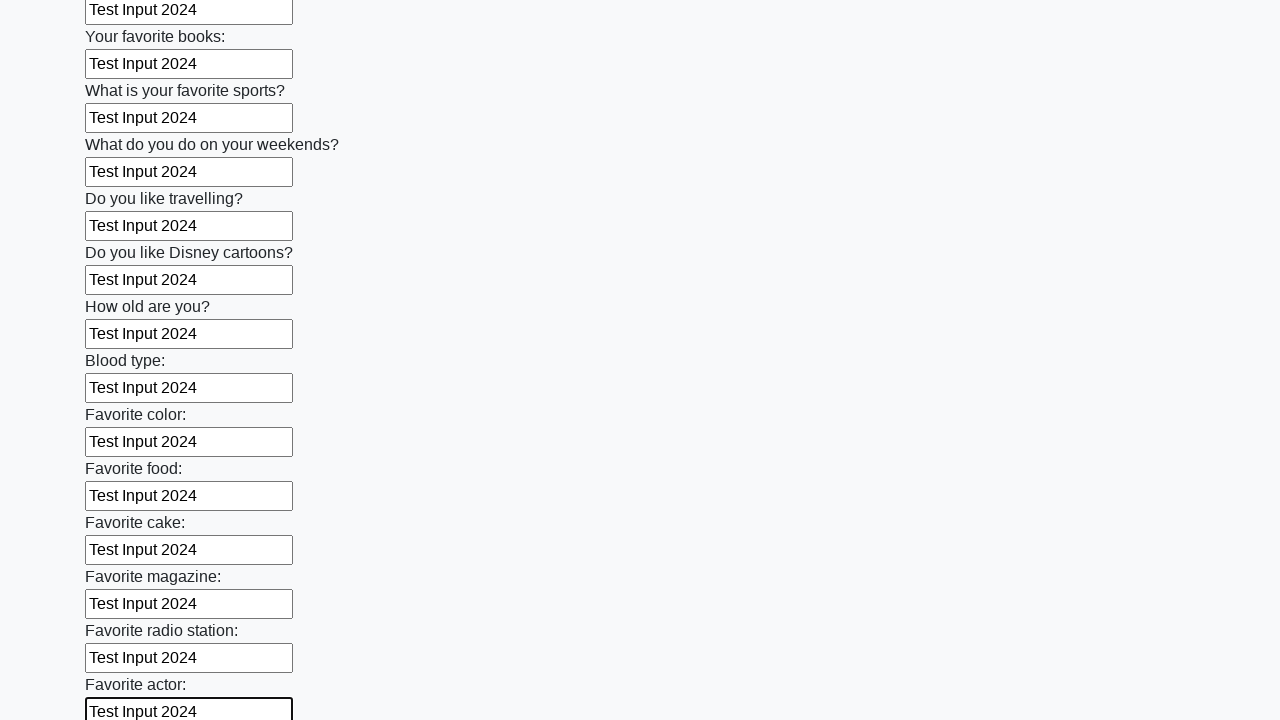

Filled an input field with 'Test Input 2024' on input >> nth=25
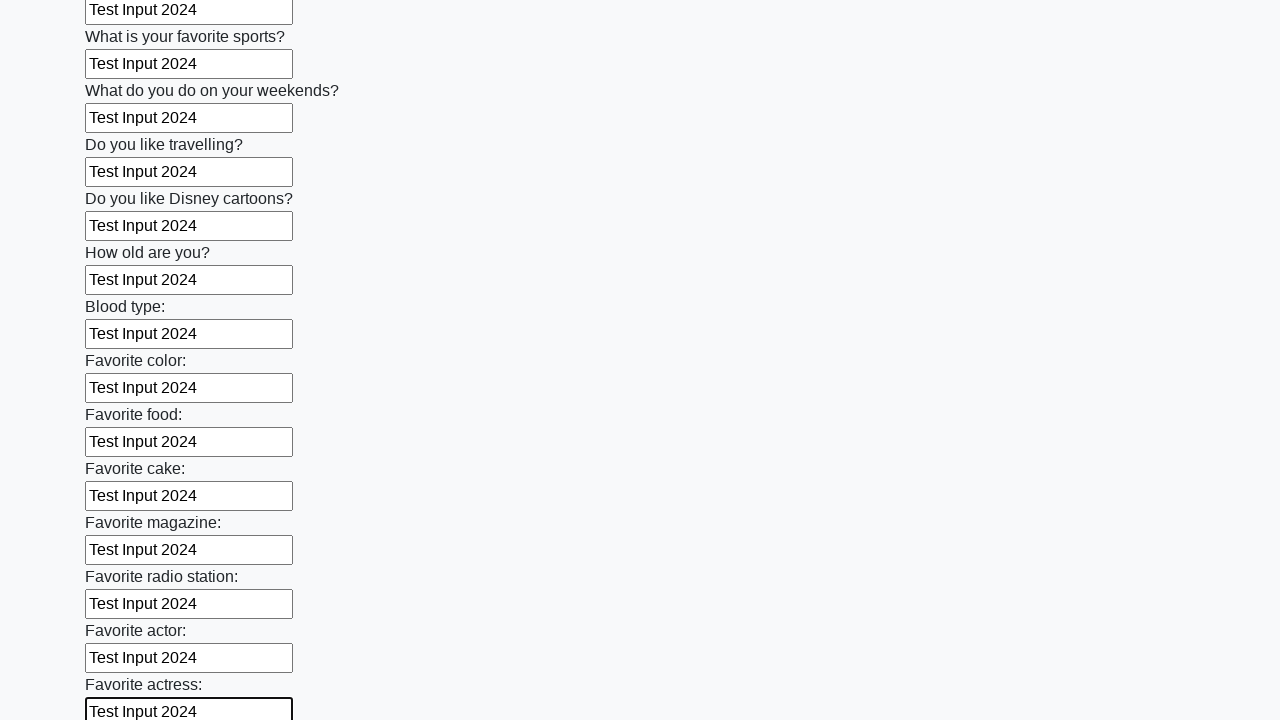

Filled an input field with 'Test Input 2024' on input >> nth=26
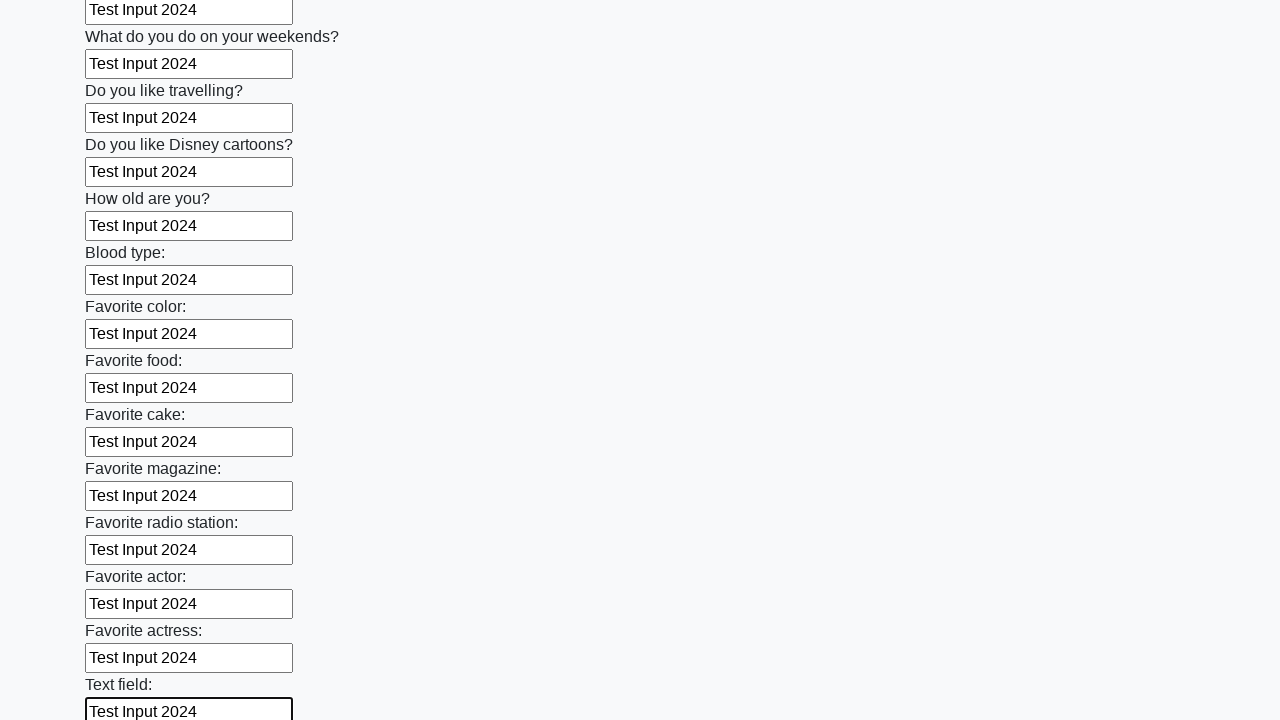

Filled an input field with 'Test Input 2024' on input >> nth=27
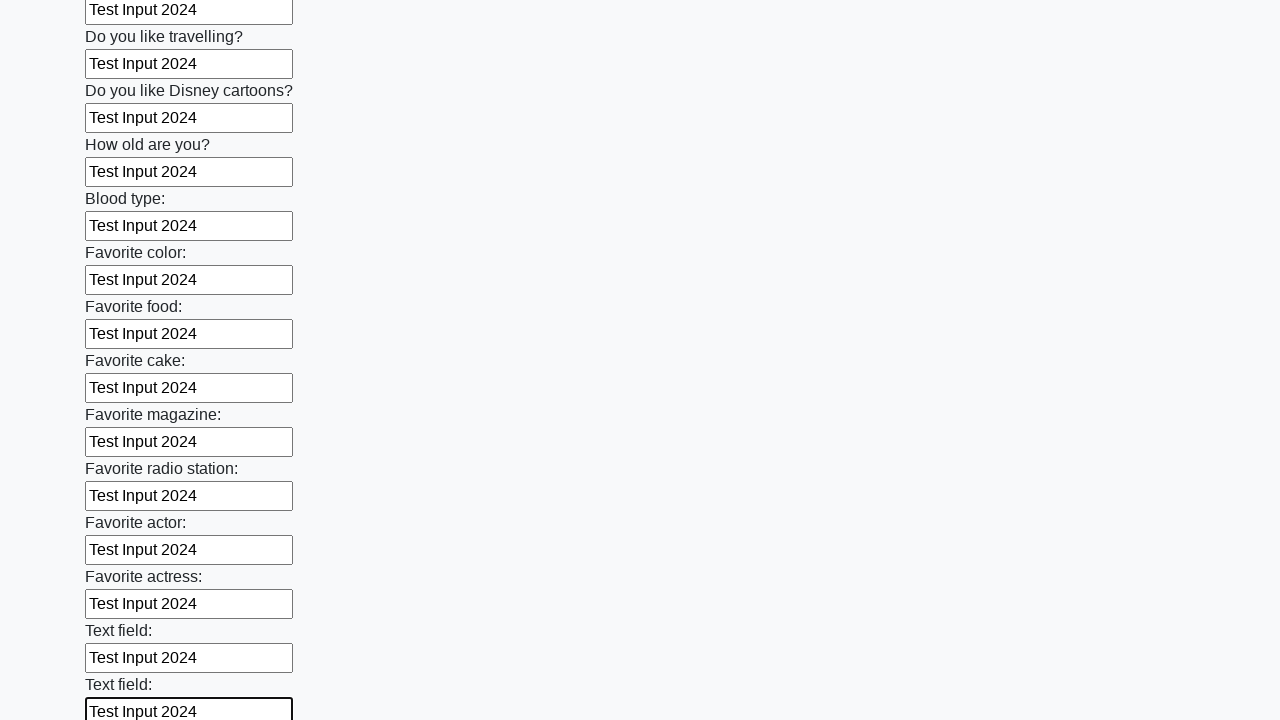

Filled an input field with 'Test Input 2024' on input >> nth=28
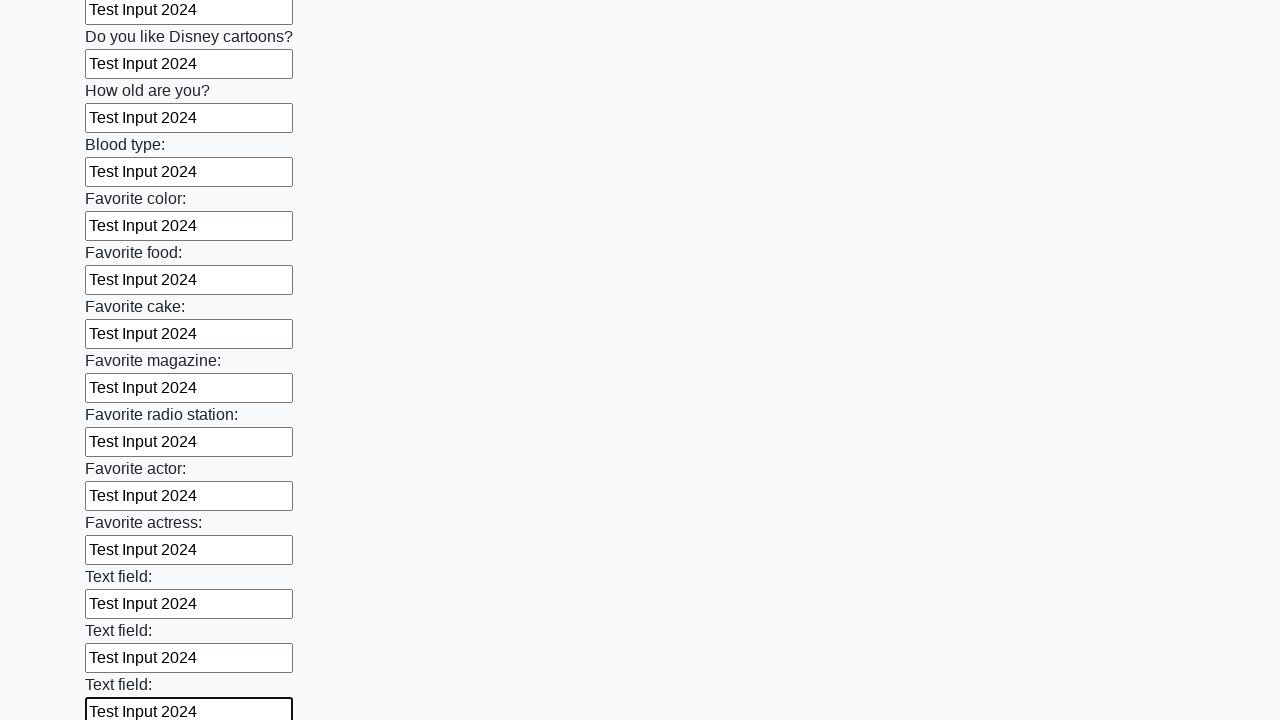

Filled an input field with 'Test Input 2024' on input >> nth=29
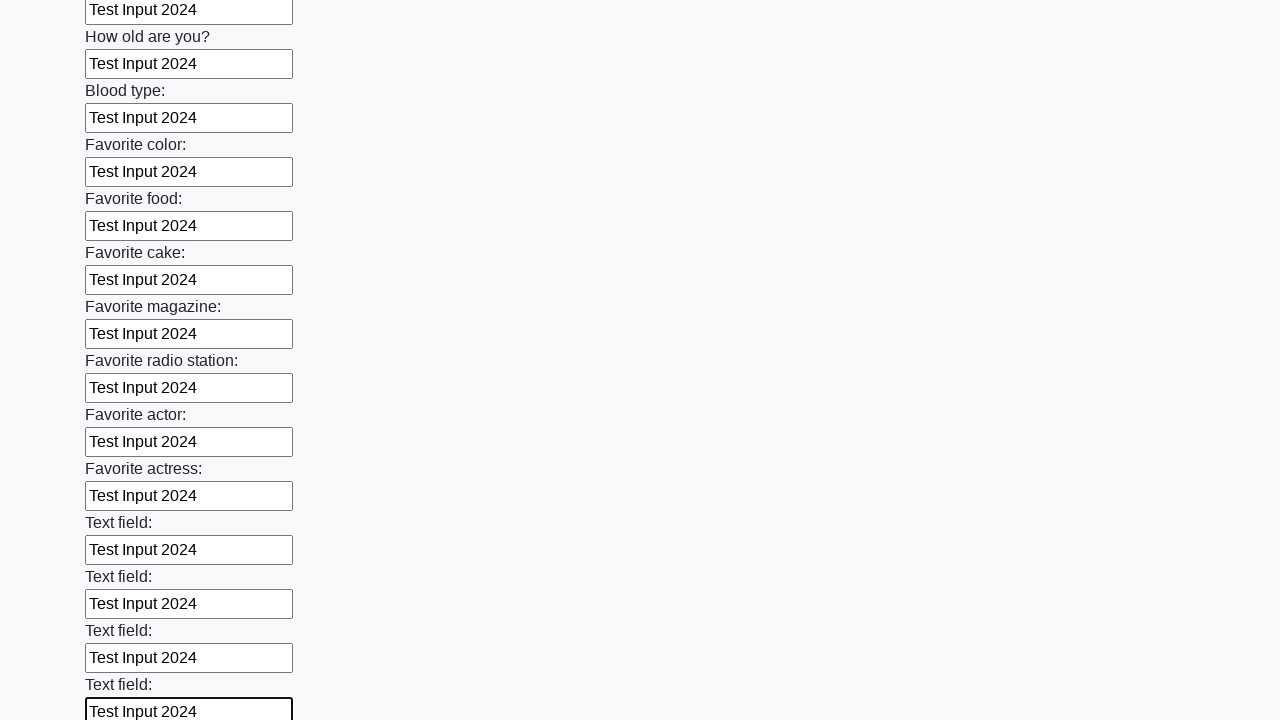

Filled an input field with 'Test Input 2024' on input >> nth=30
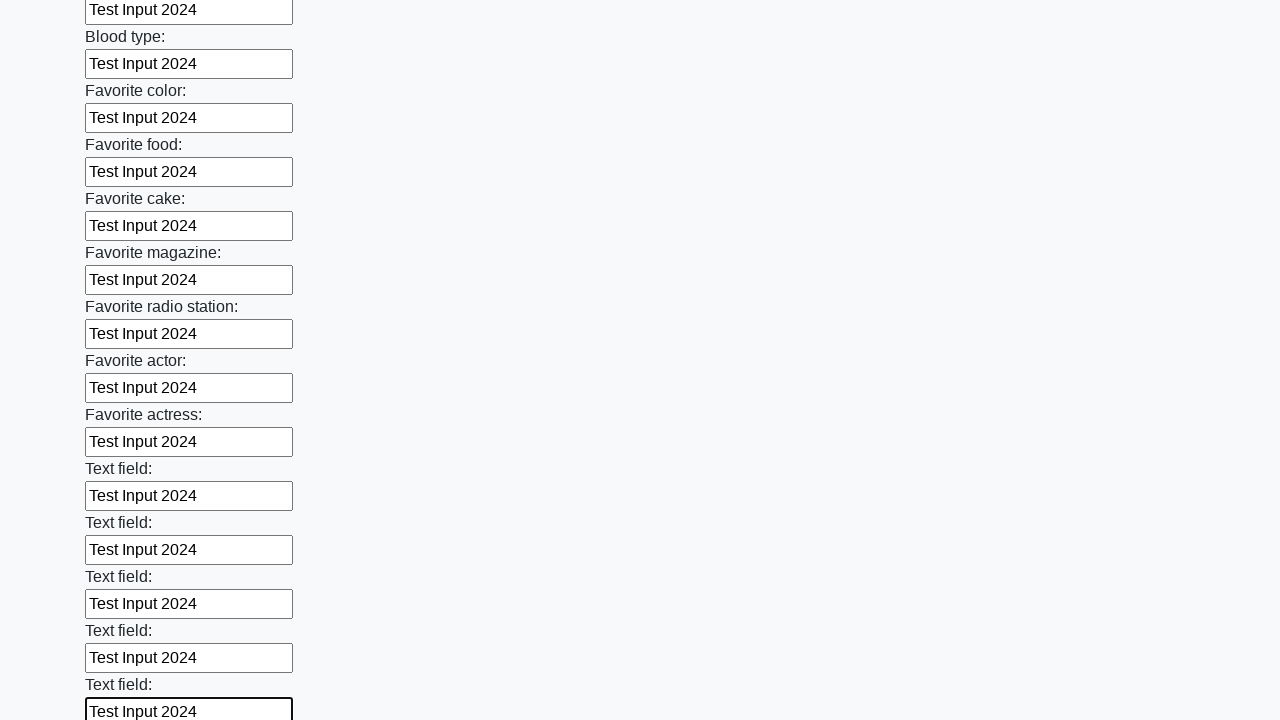

Filled an input field with 'Test Input 2024' on input >> nth=31
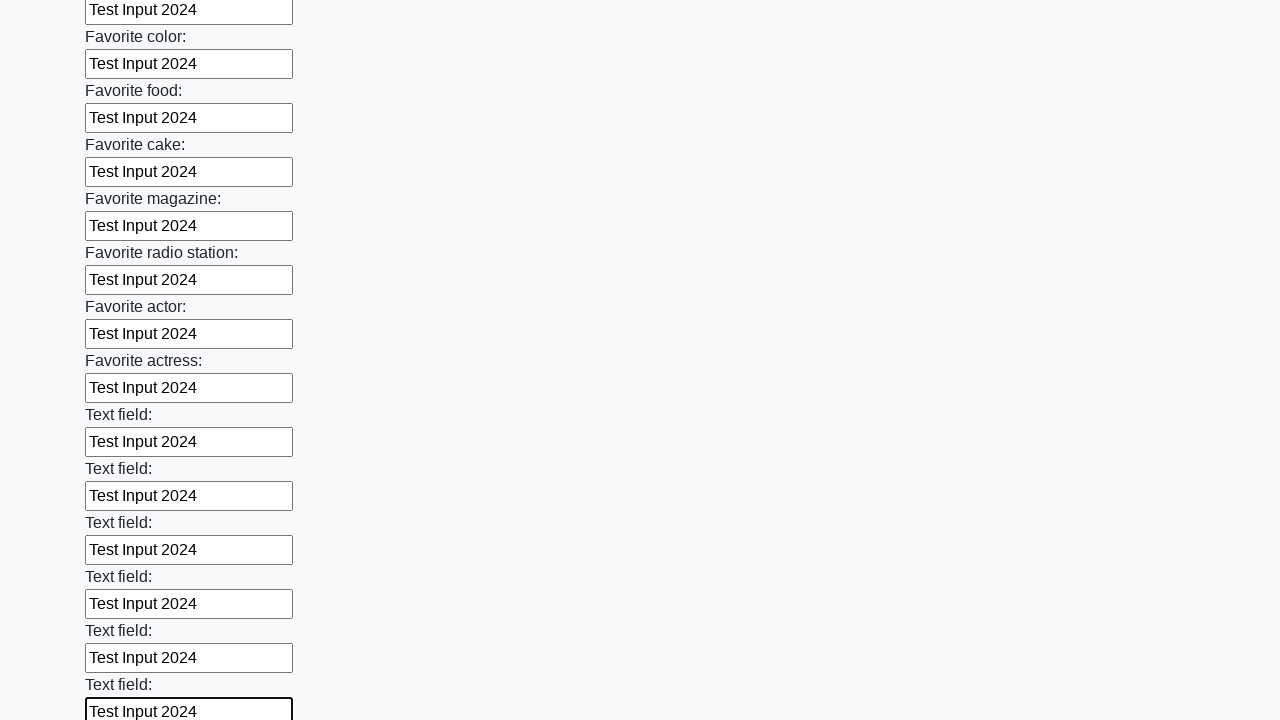

Filled an input field with 'Test Input 2024' on input >> nth=32
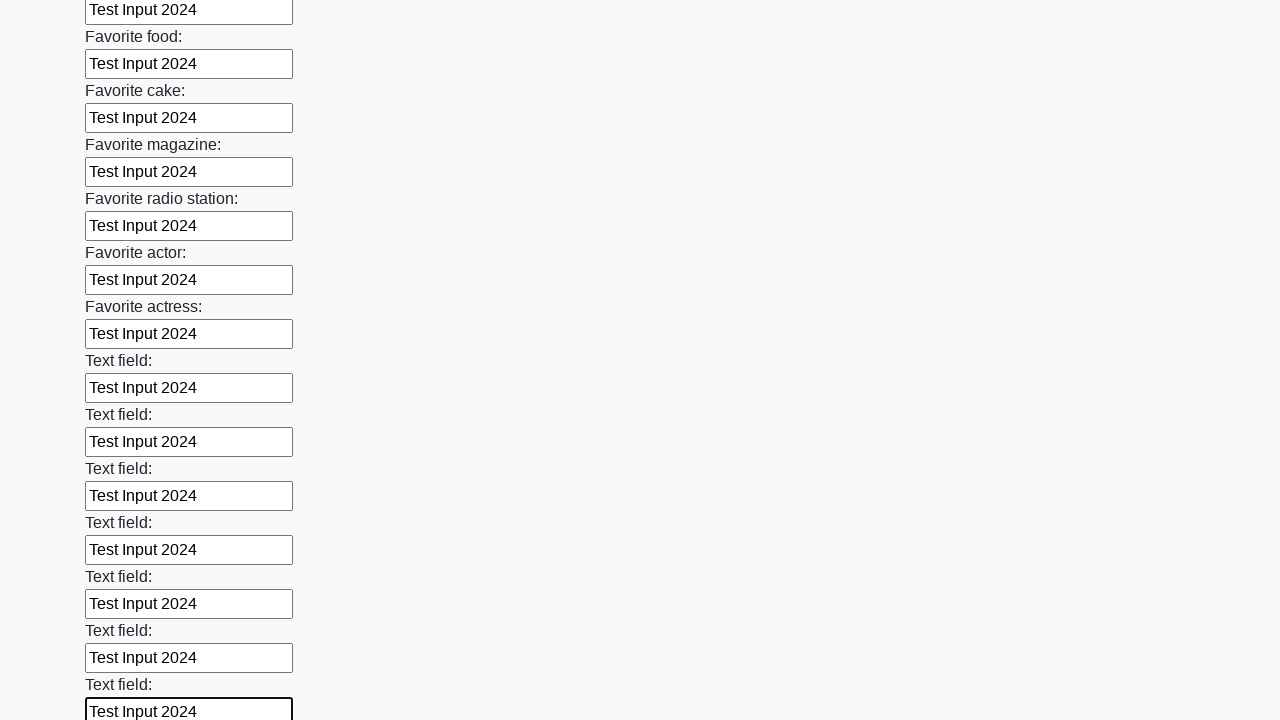

Filled an input field with 'Test Input 2024' on input >> nth=33
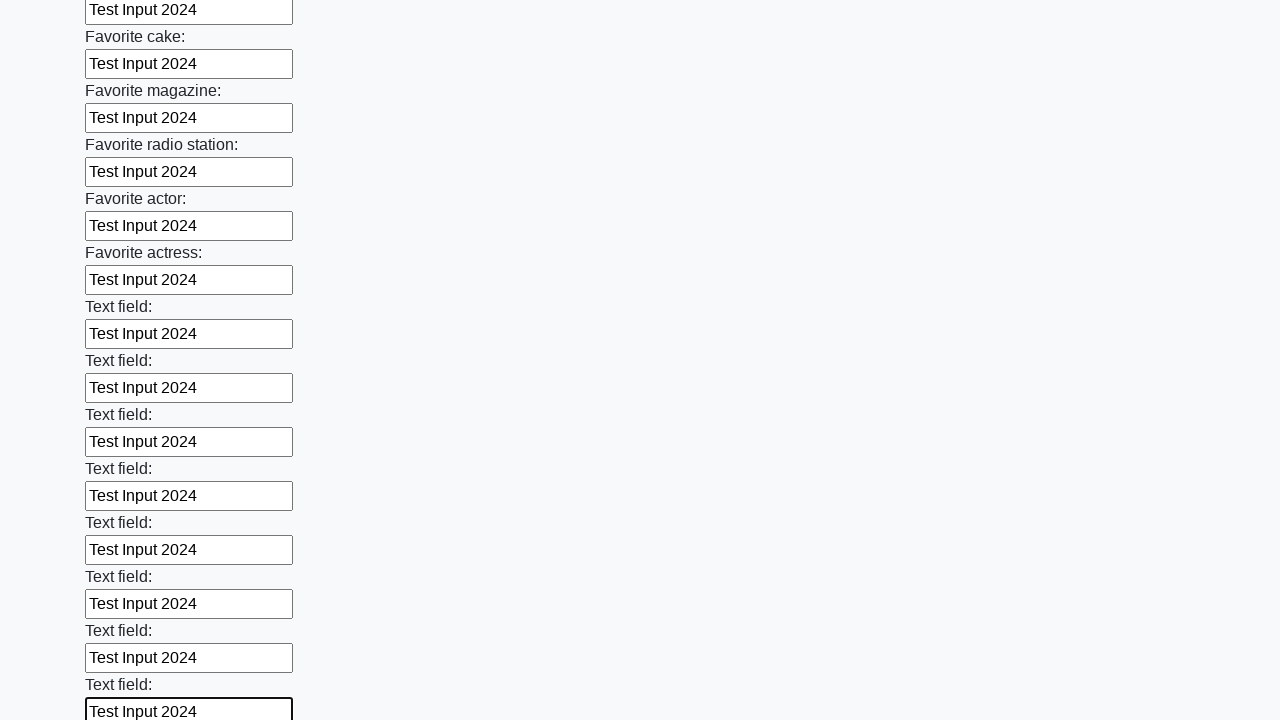

Filled an input field with 'Test Input 2024' on input >> nth=34
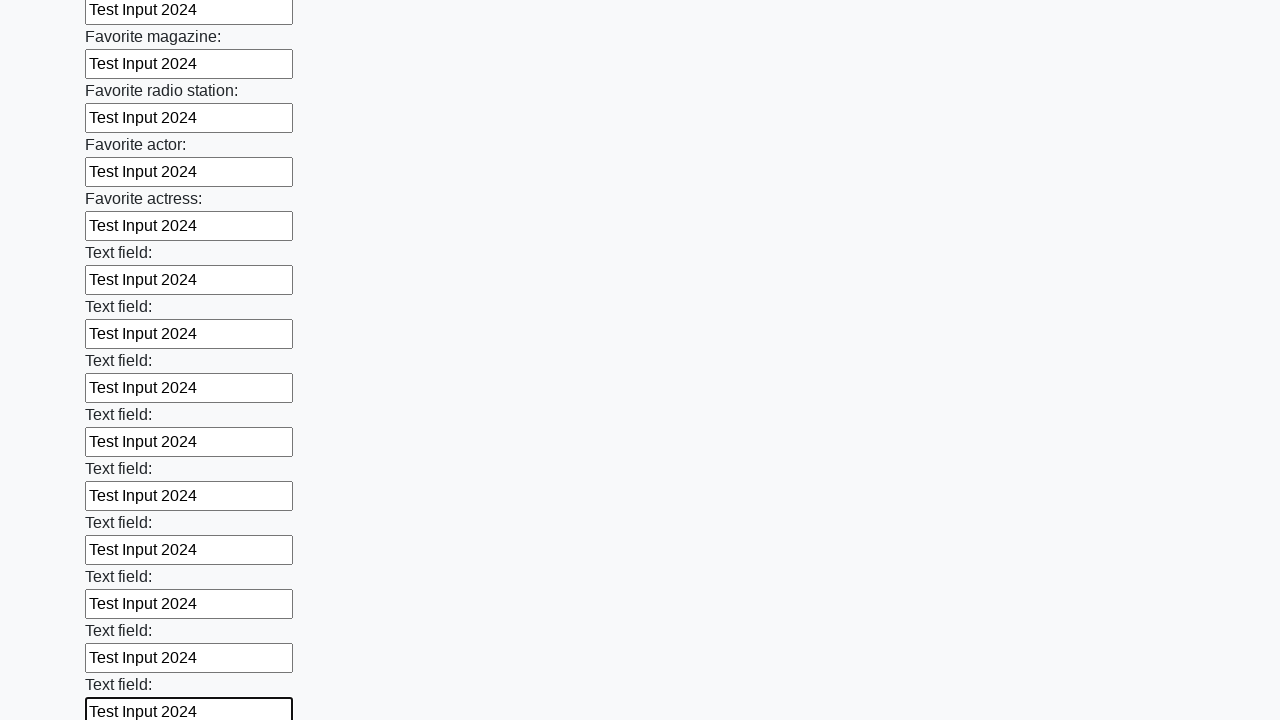

Filled an input field with 'Test Input 2024' on input >> nth=35
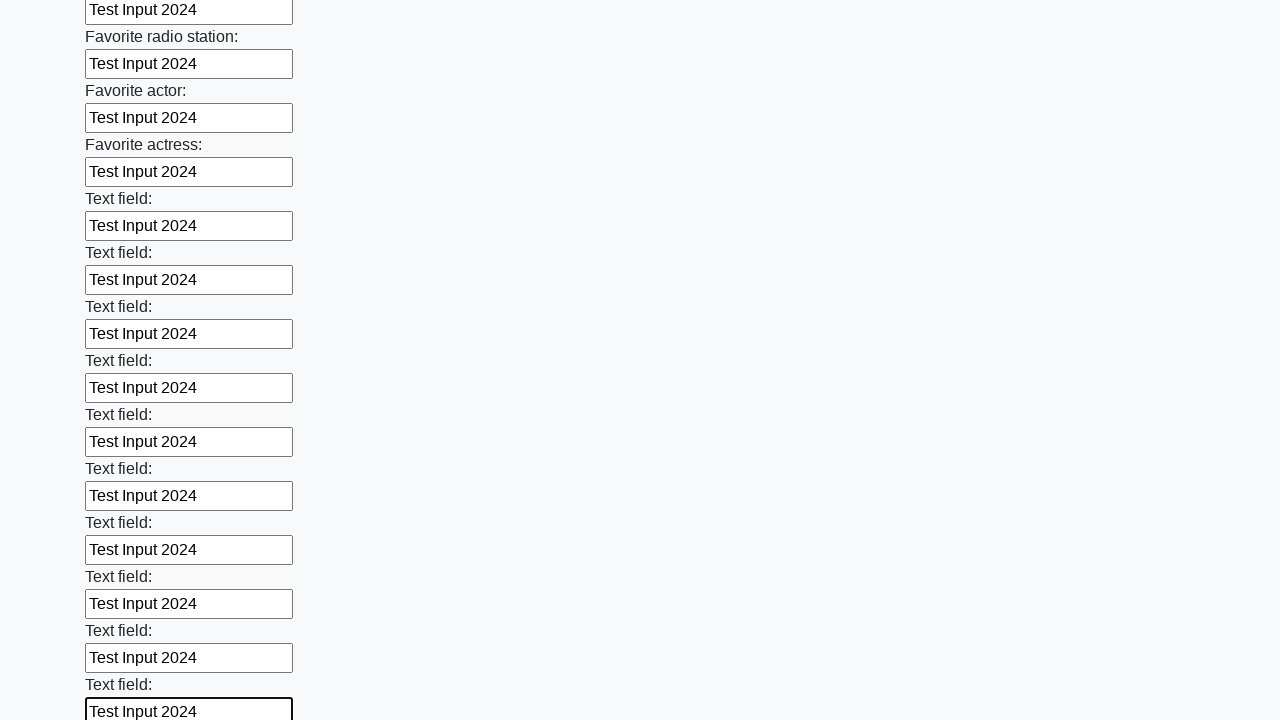

Filled an input field with 'Test Input 2024' on input >> nth=36
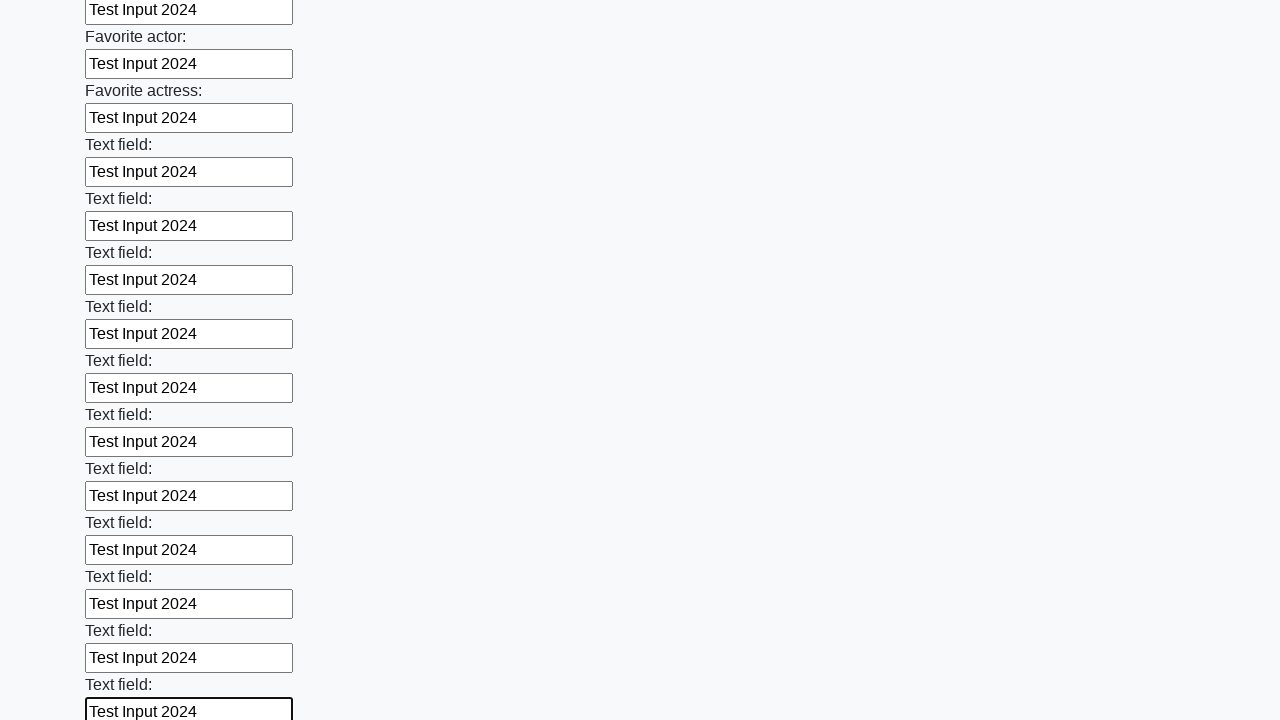

Filled an input field with 'Test Input 2024' on input >> nth=37
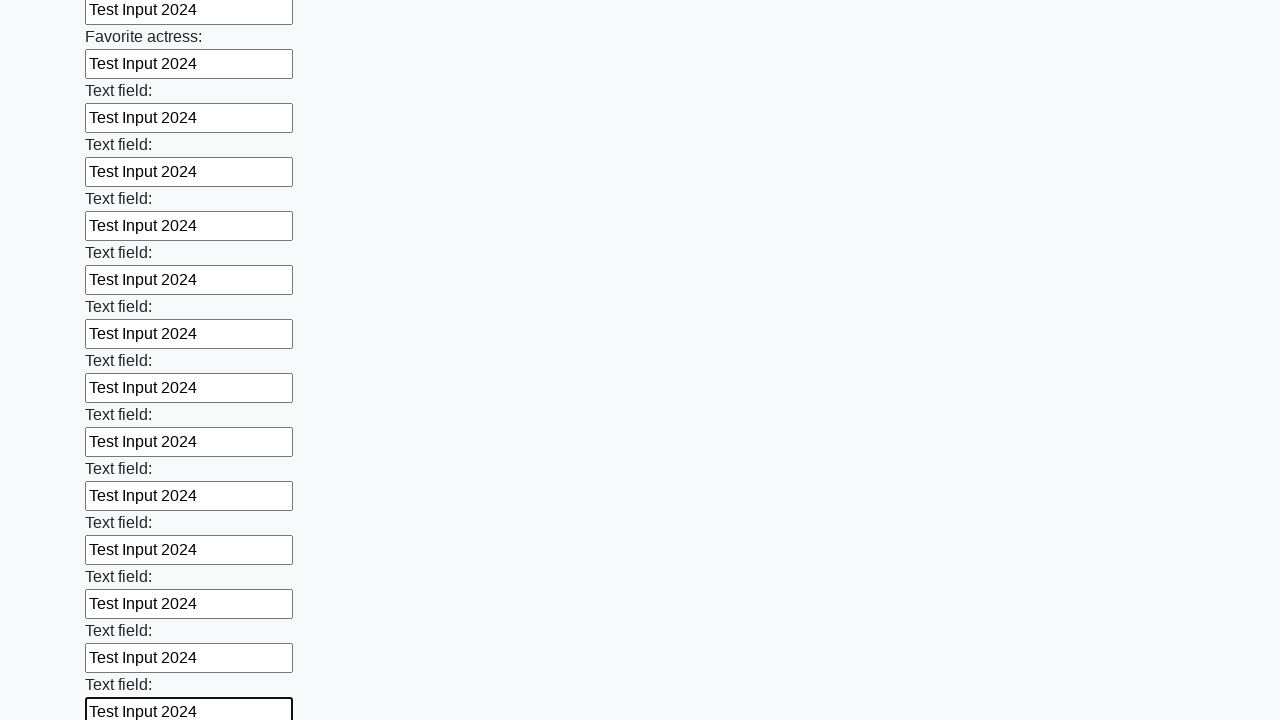

Filled an input field with 'Test Input 2024' on input >> nth=38
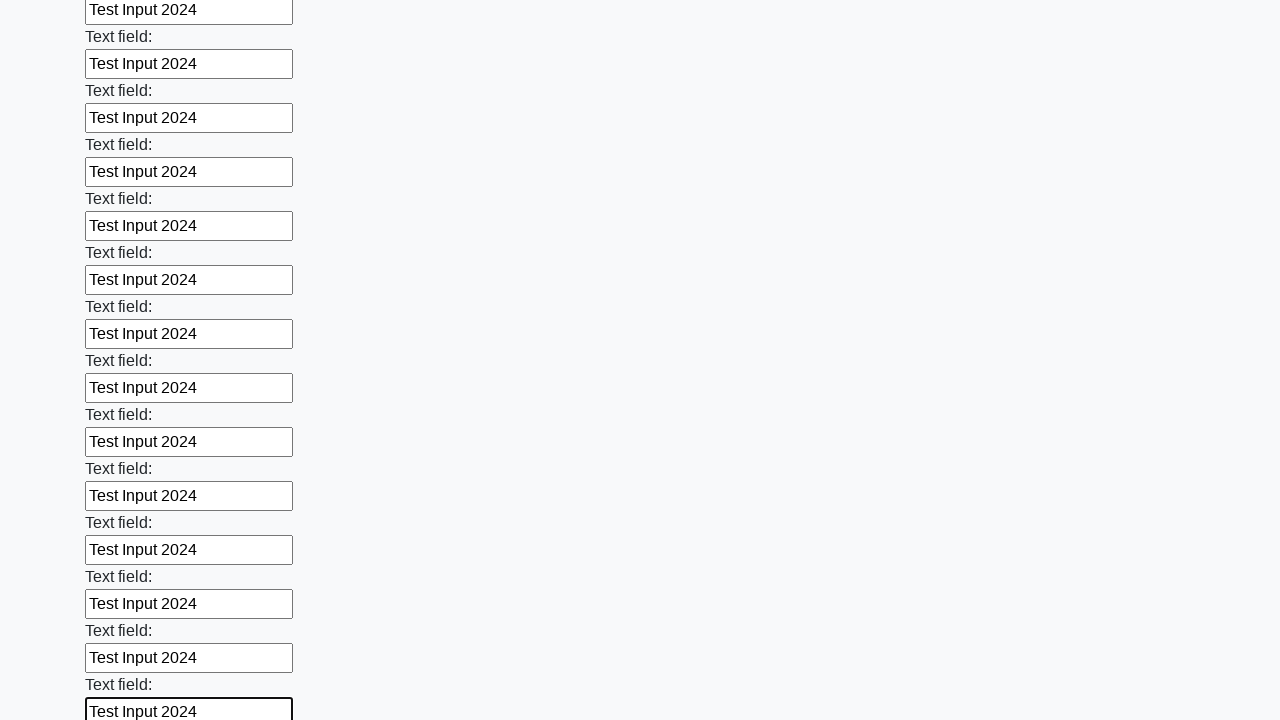

Filled an input field with 'Test Input 2024' on input >> nth=39
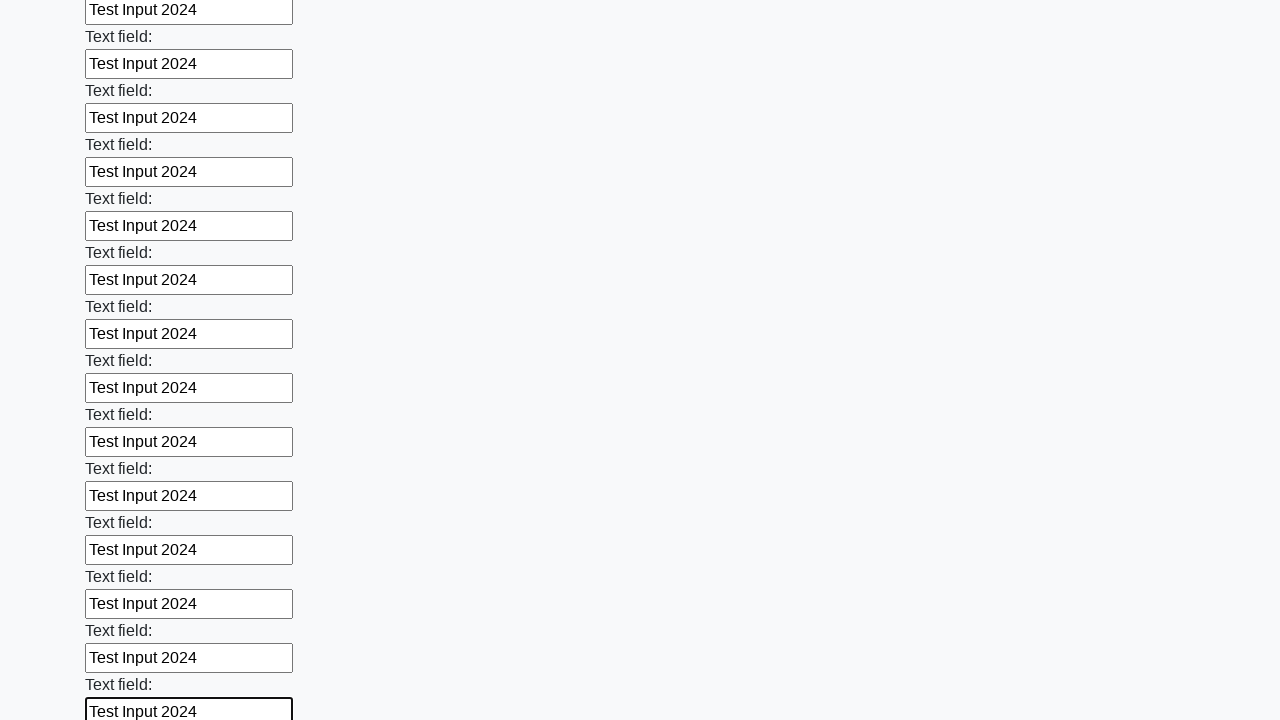

Filled an input field with 'Test Input 2024' on input >> nth=40
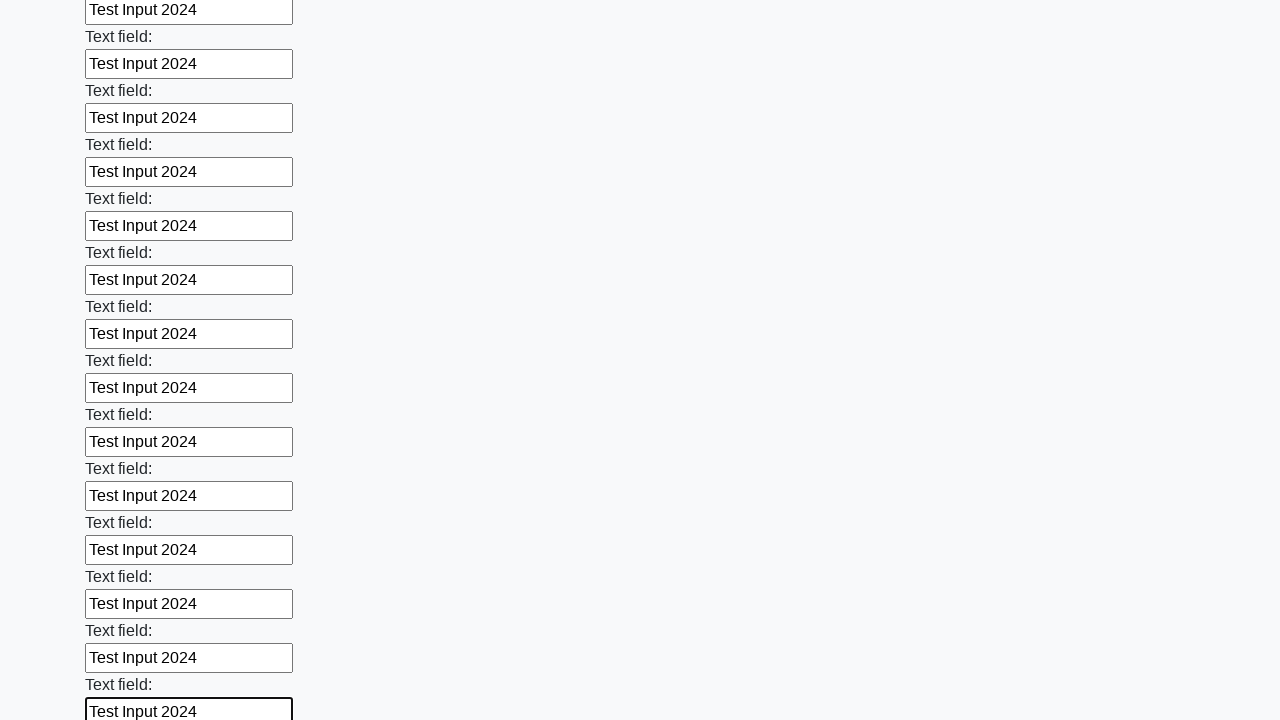

Filled an input field with 'Test Input 2024' on input >> nth=41
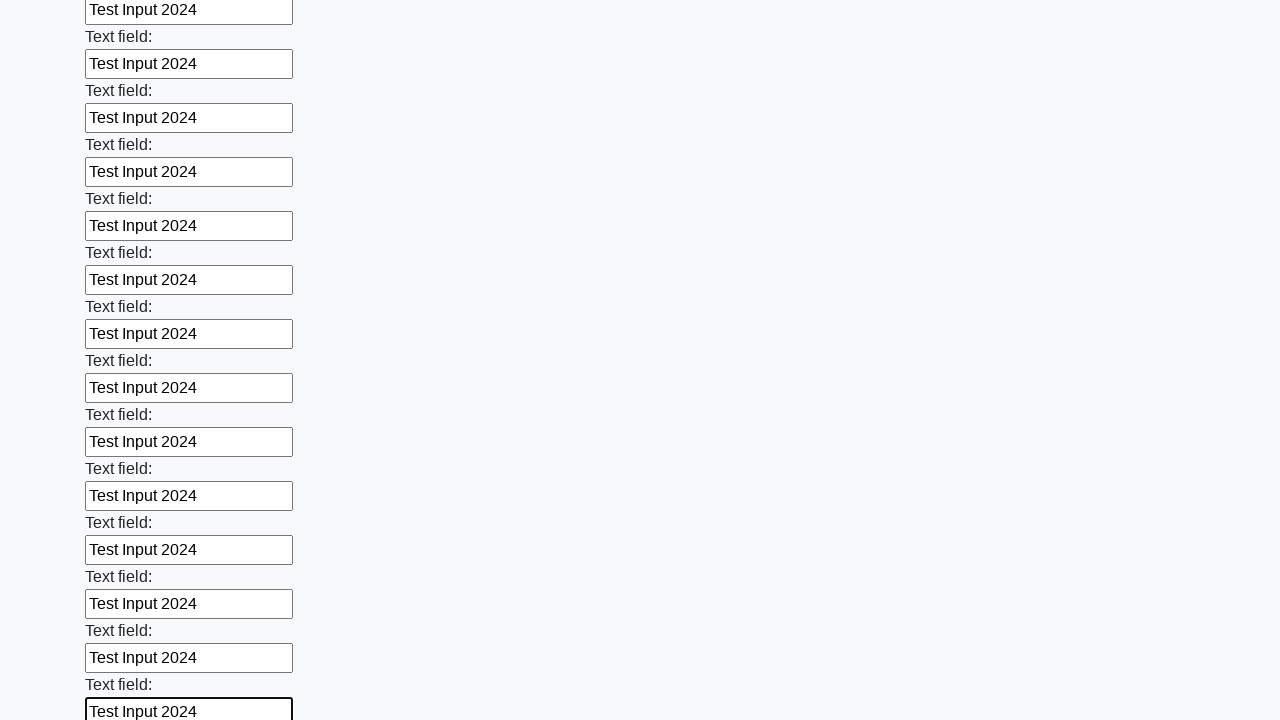

Filled an input field with 'Test Input 2024' on input >> nth=42
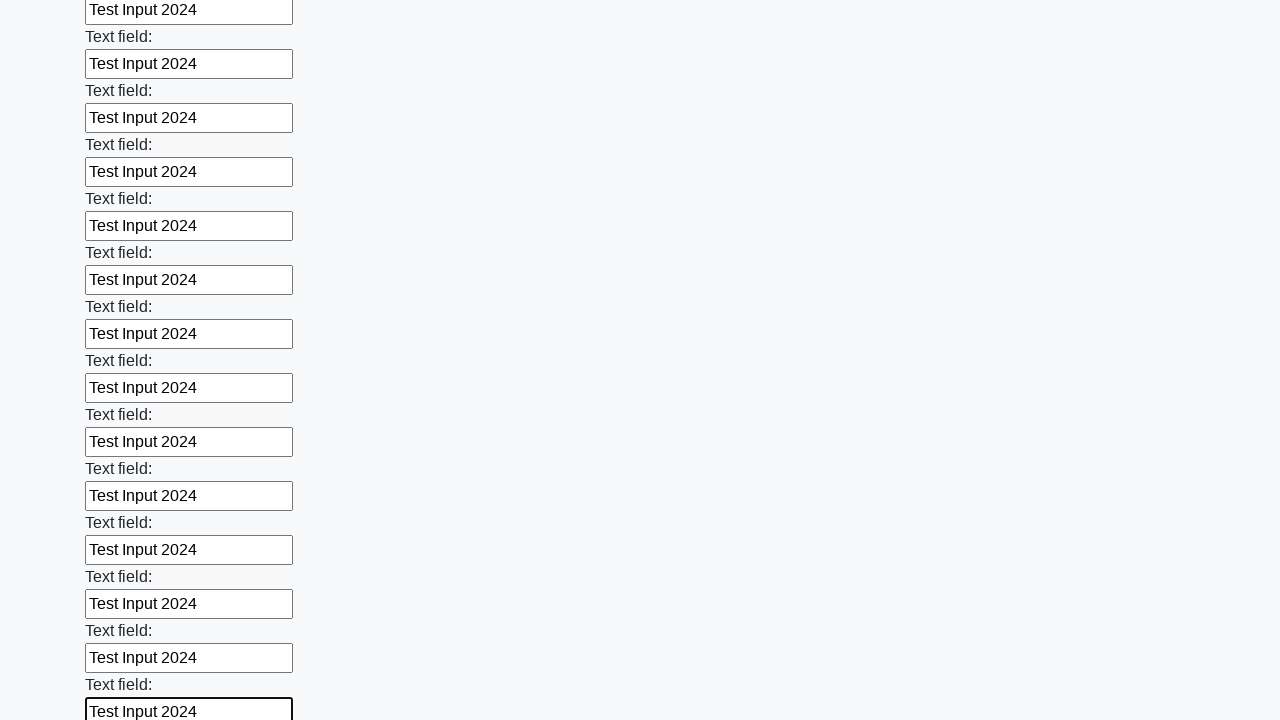

Filled an input field with 'Test Input 2024' on input >> nth=43
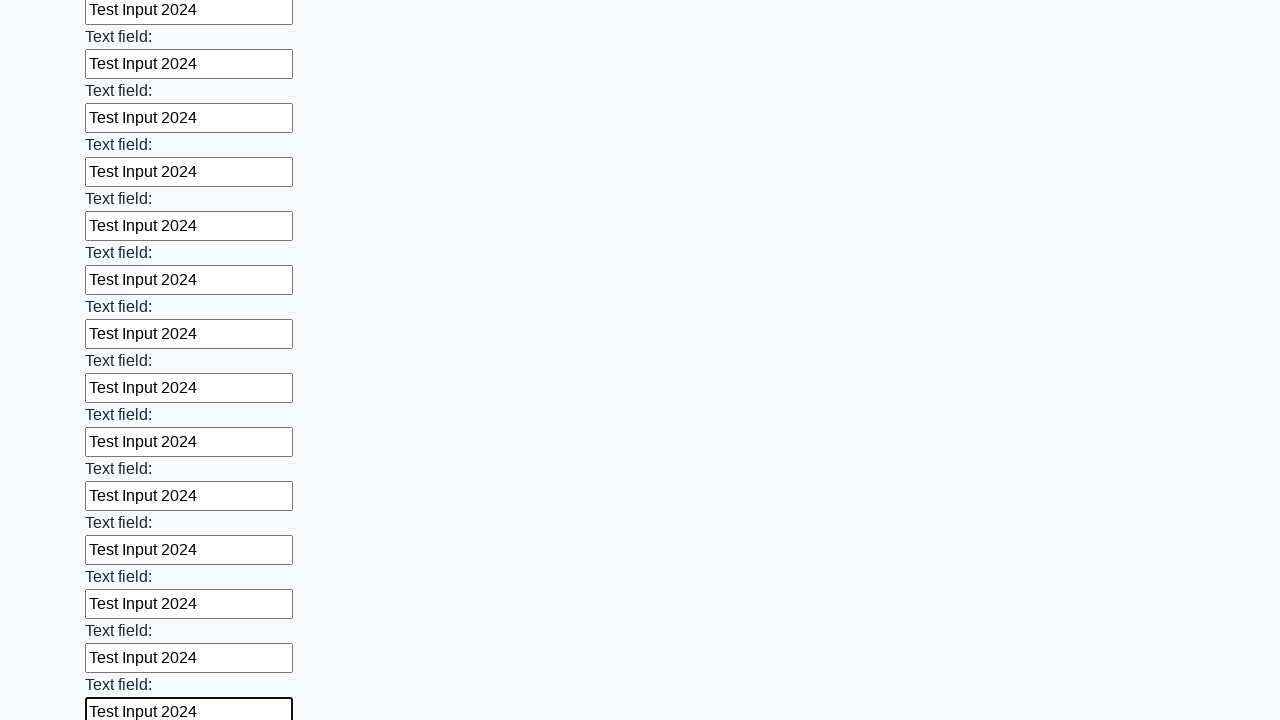

Filled an input field with 'Test Input 2024' on input >> nth=44
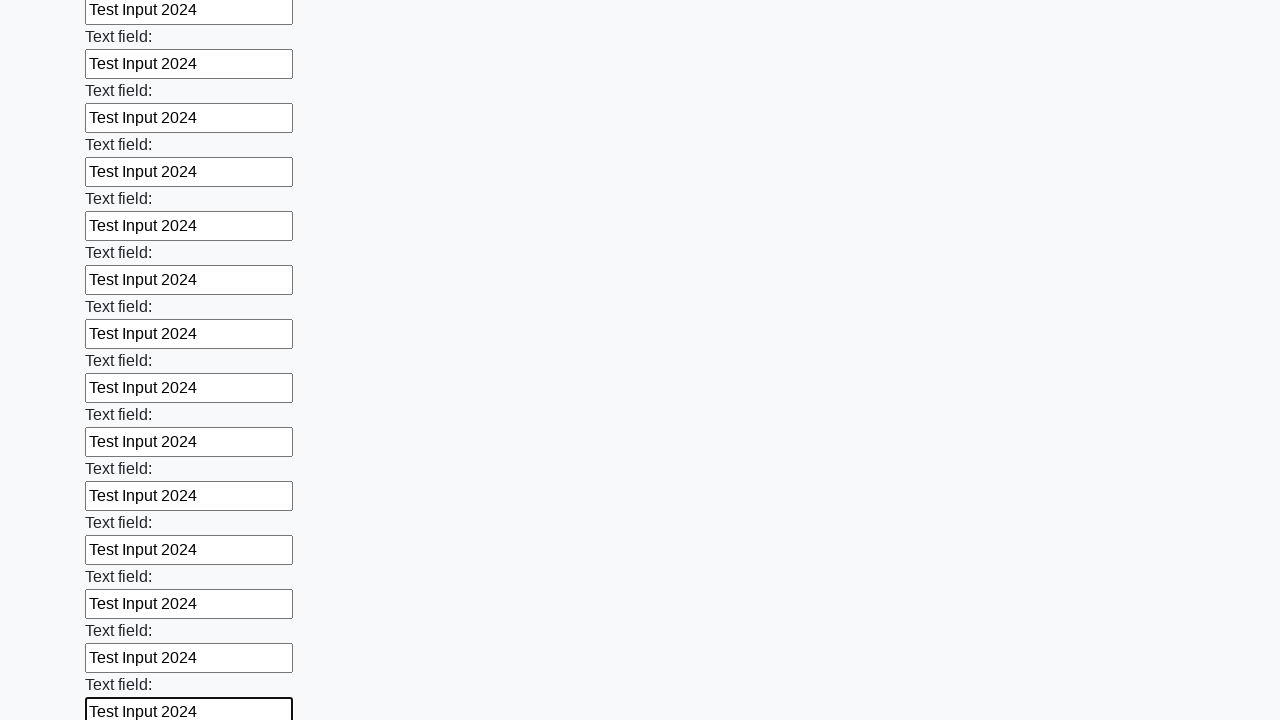

Filled an input field with 'Test Input 2024' on input >> nth=45
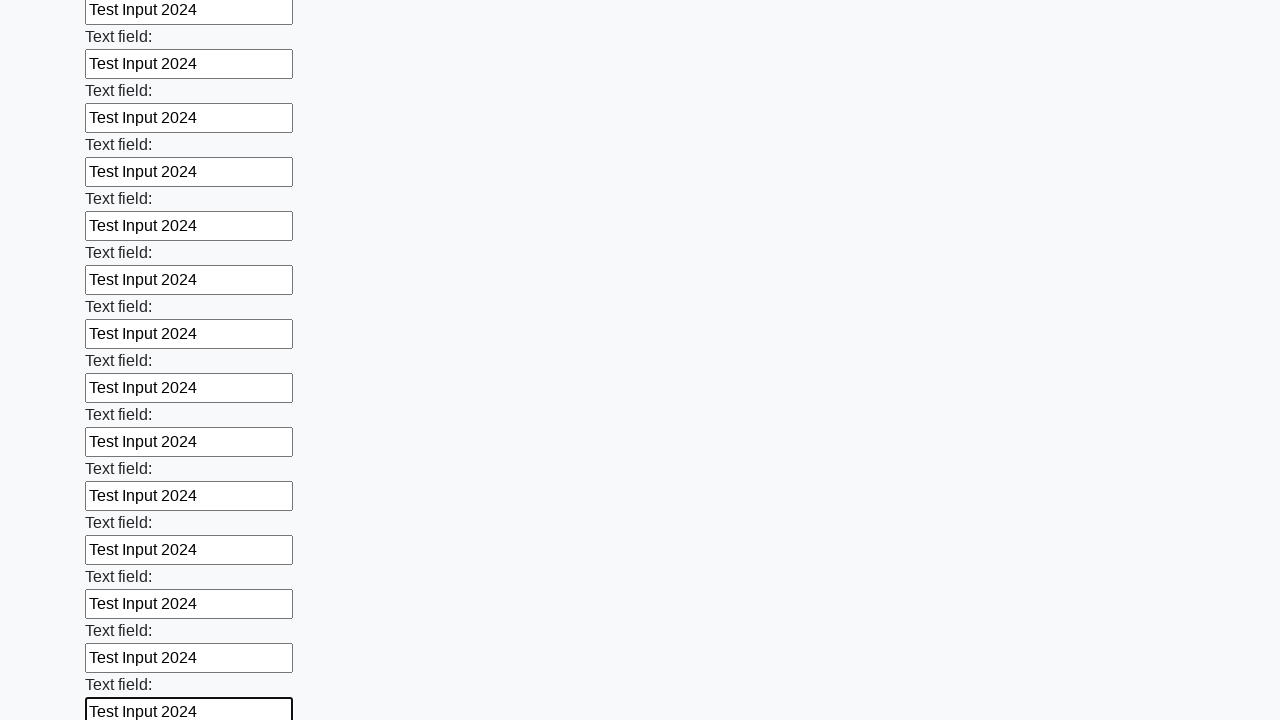

Filled an input field with 'Test Input 2024' on input >> nth=46
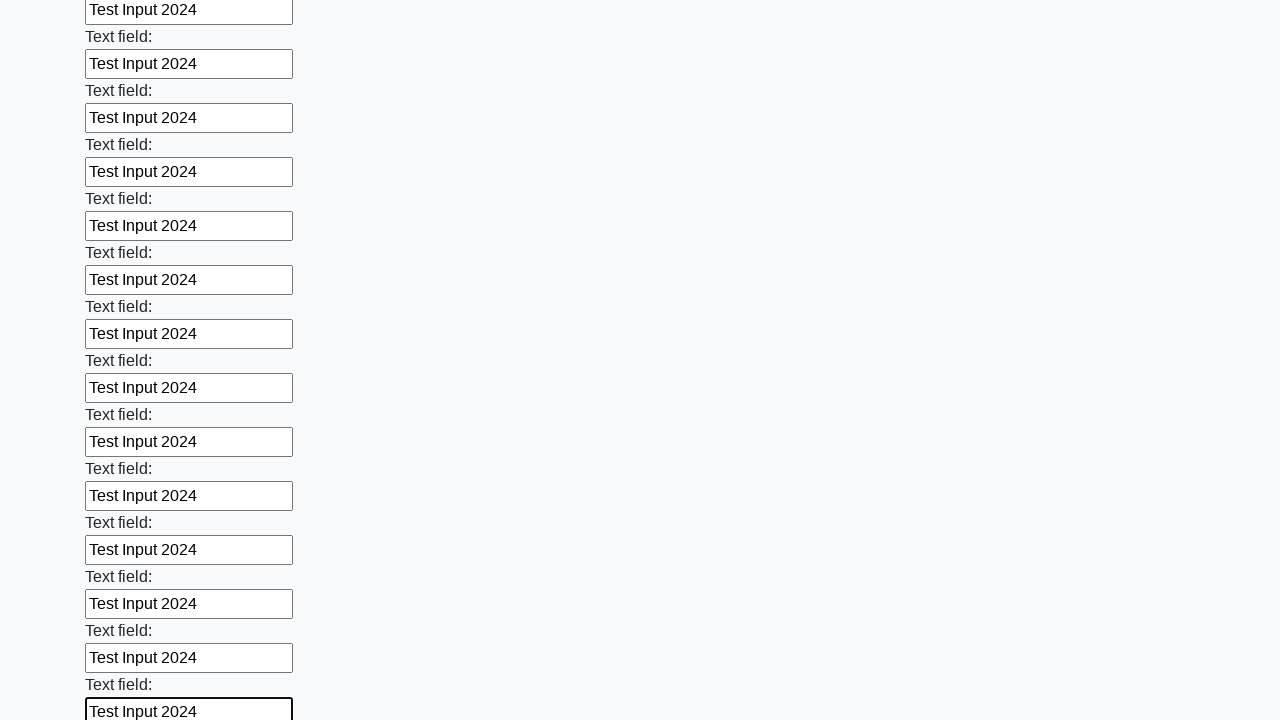

Filled an input field with 'Test Input 2024' on input >> nth=47
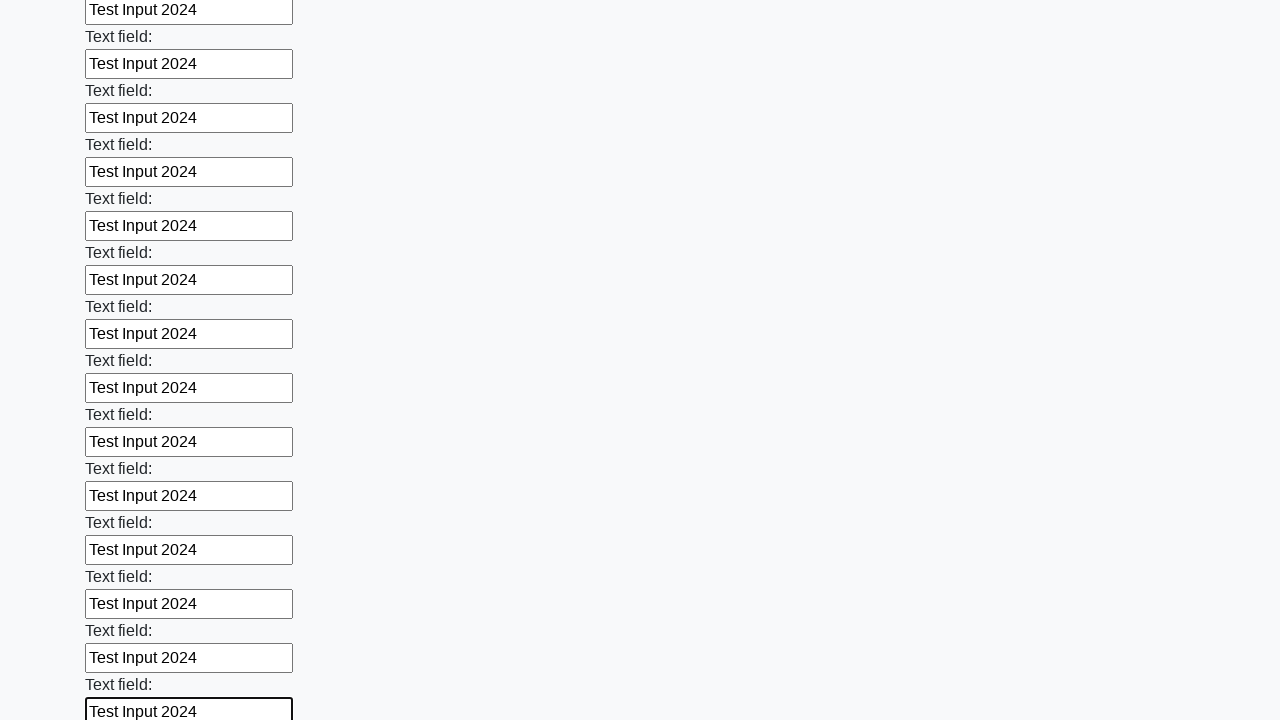

Filled an input field with 'Test Input 2024' on input >> nth=48
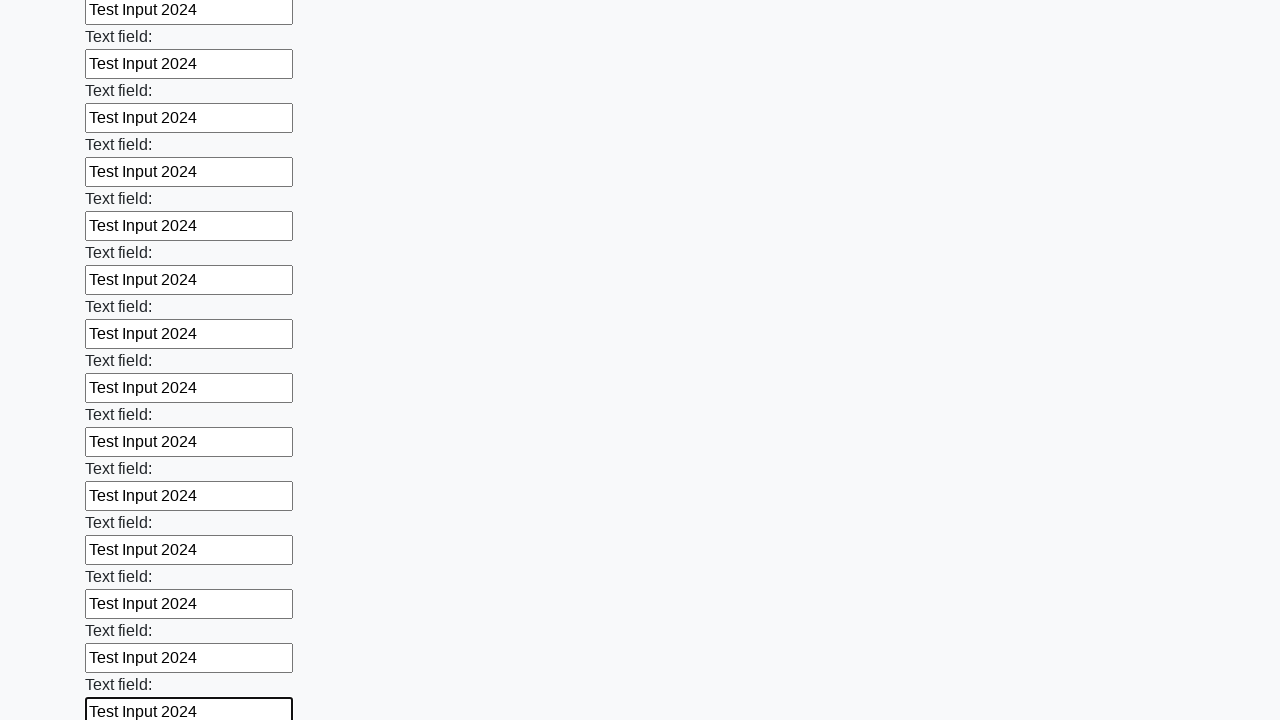

Filled an input field with 'Test Input 2024' on input >> nth=49
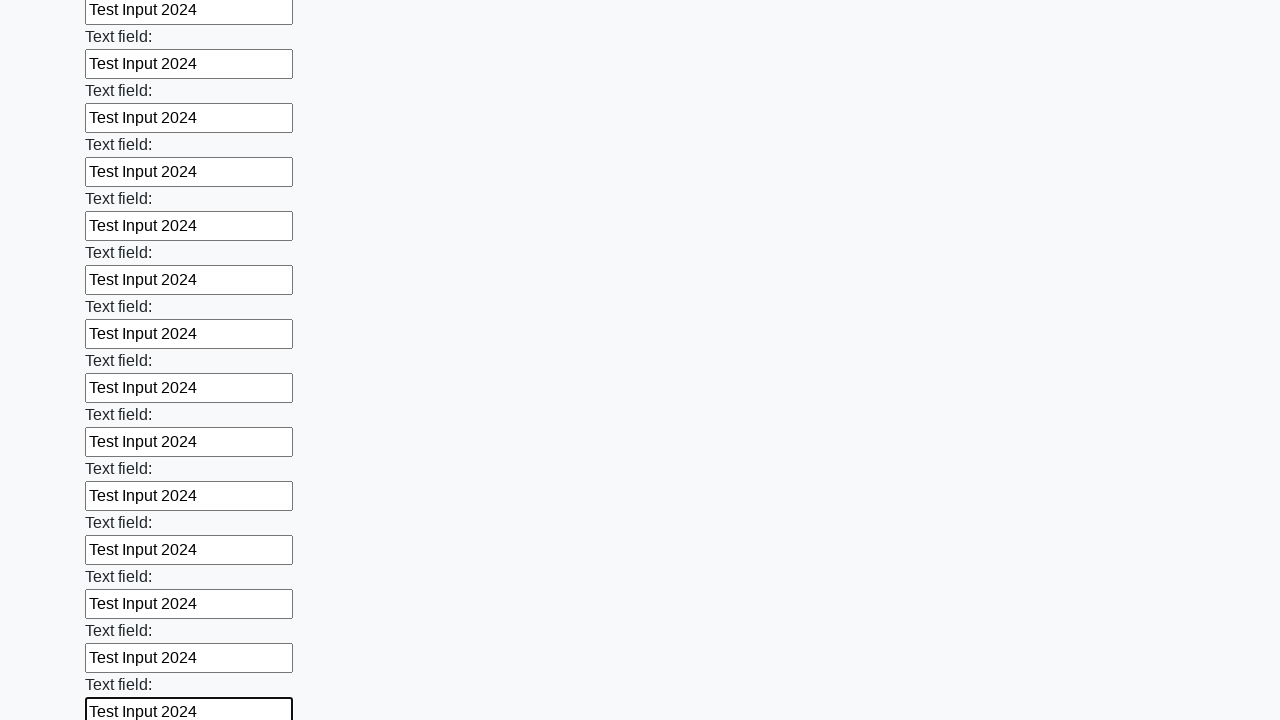

Filled an input field with 'Test Input 2024' on input >> nth=50
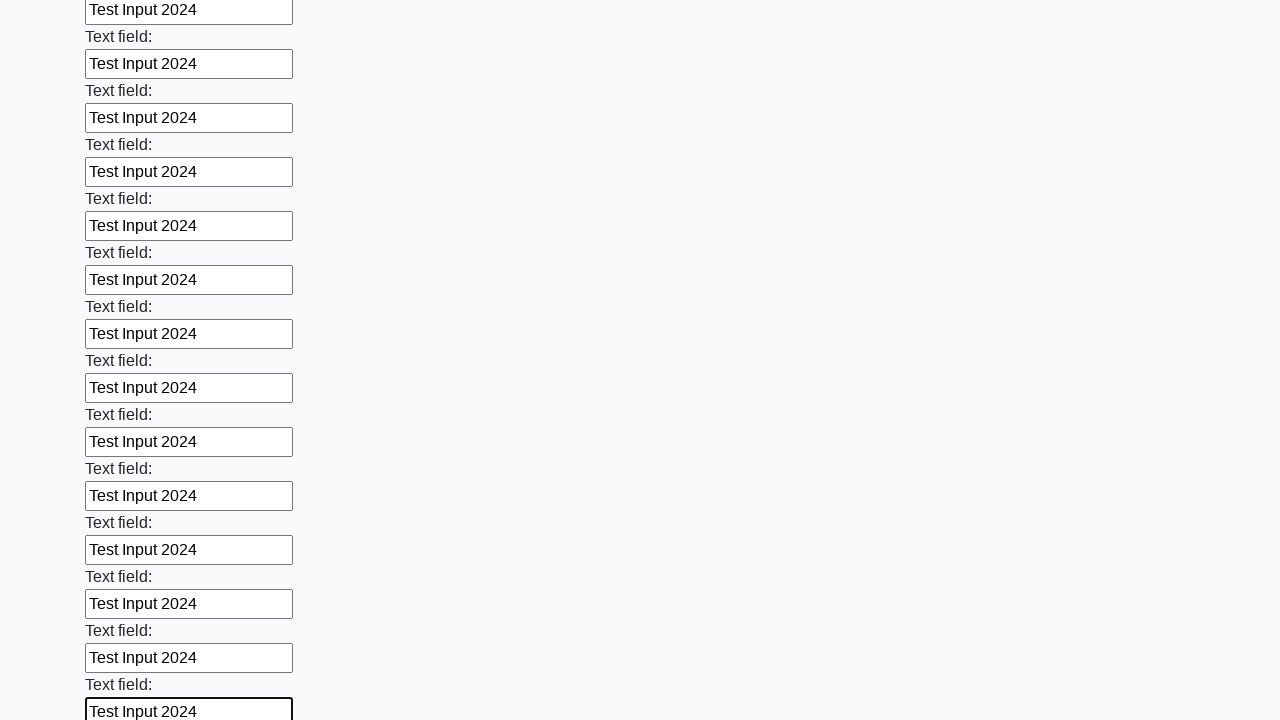

Filled an input field with 'Test Input 2024' on input >> nth=51
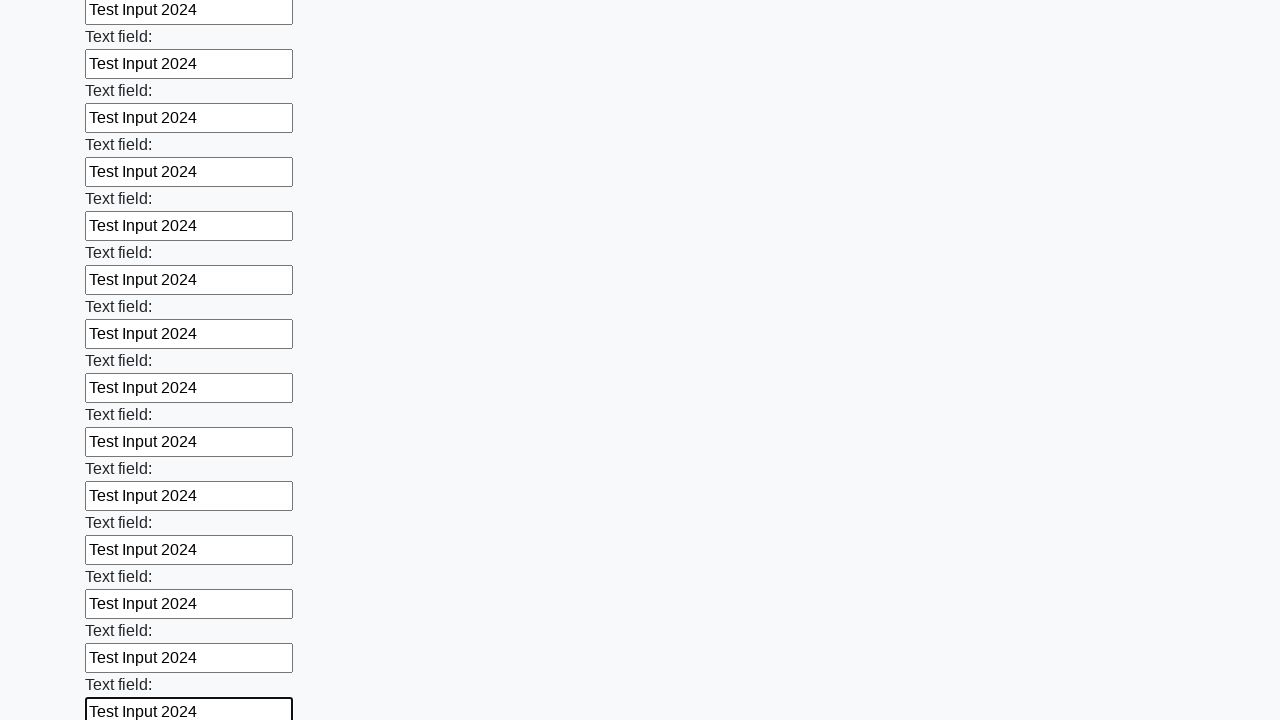

Filled an input field with 'Test Input 2024' on input >> nth=52
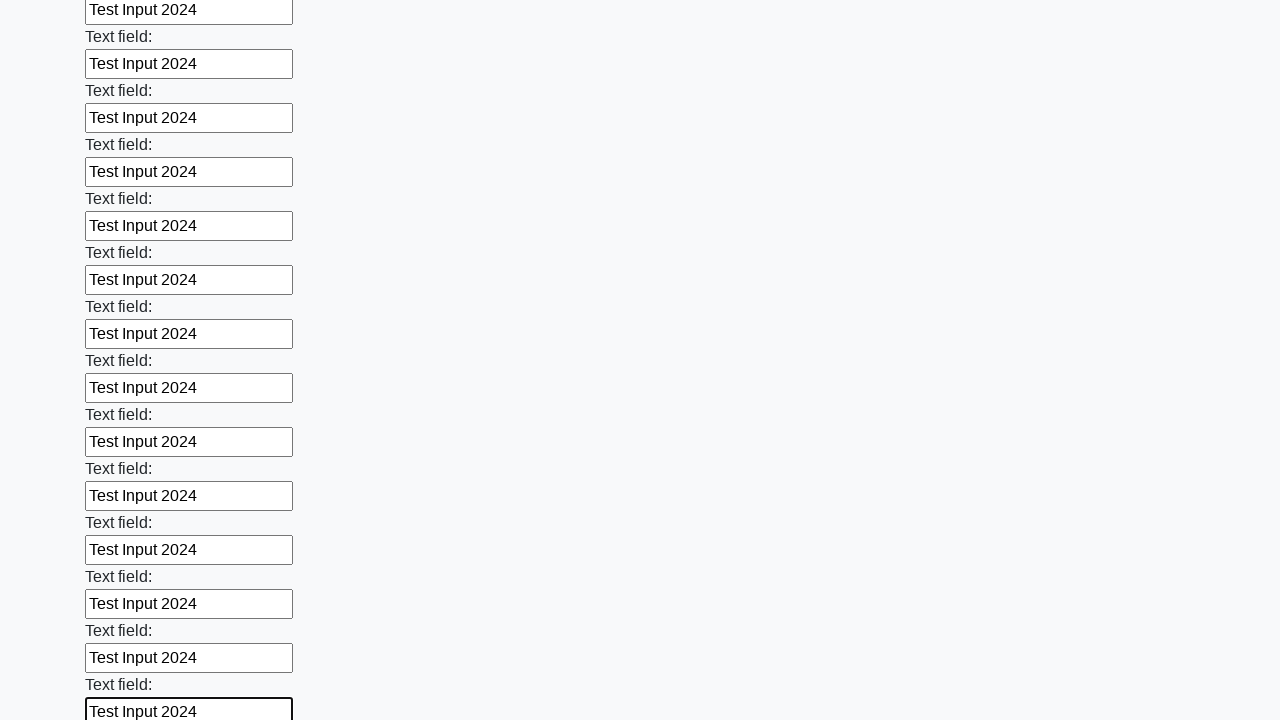

Filled an input field with 'Test Input 2024' on input >> nth=53
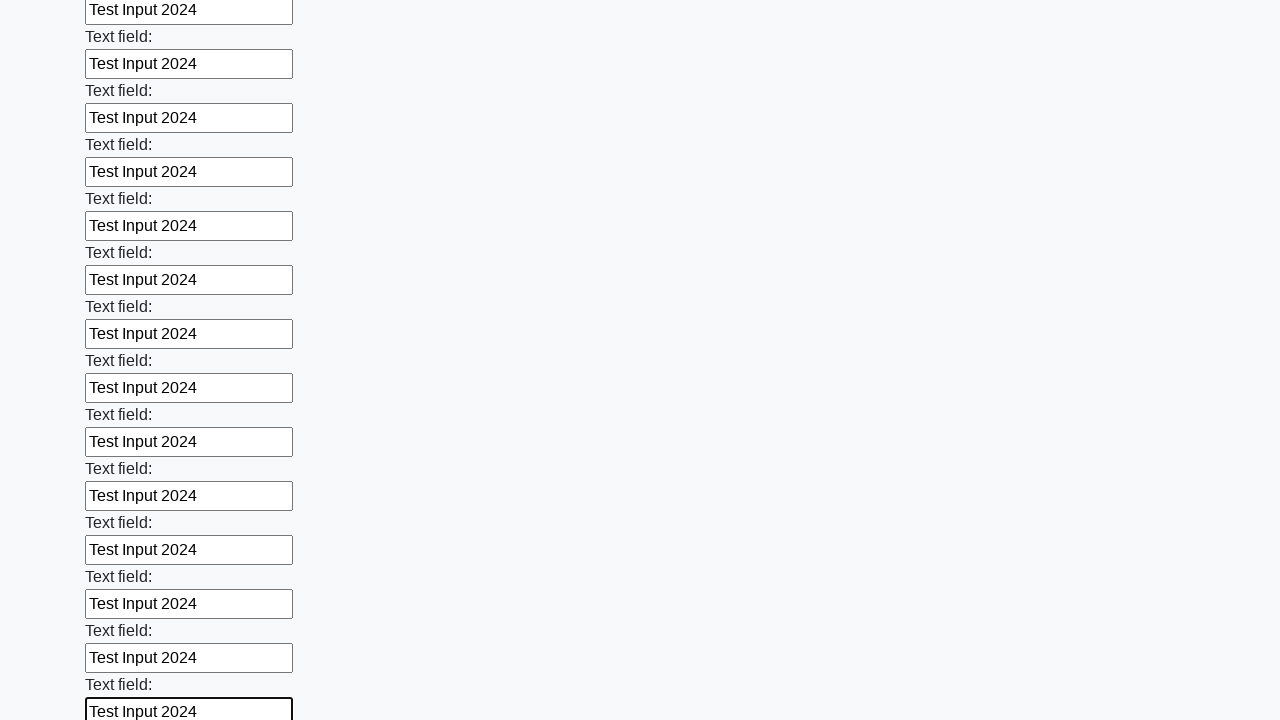

Filled an input field with 'Test Input 2024' on input >> nth=54
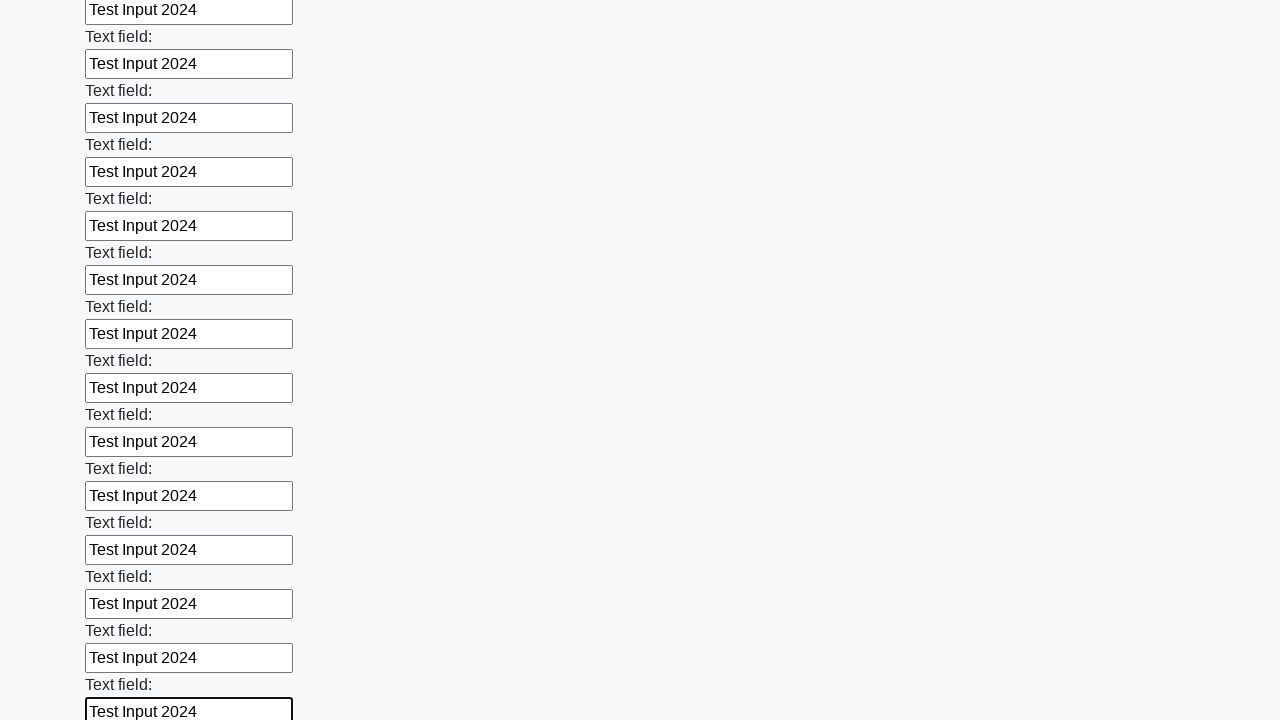

Filled an input field with 'Test Input 2024' on input >> nth=55
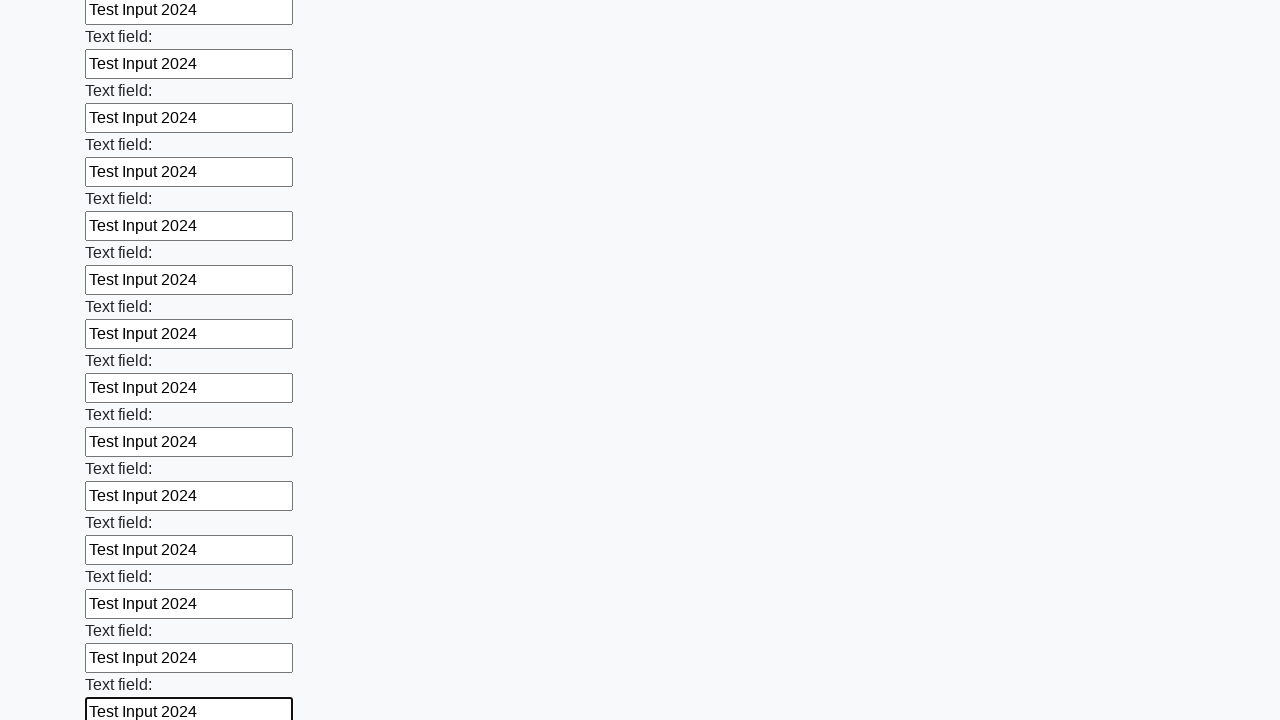

Filled an input field with 'Test Input 2024' on input >> nth=56
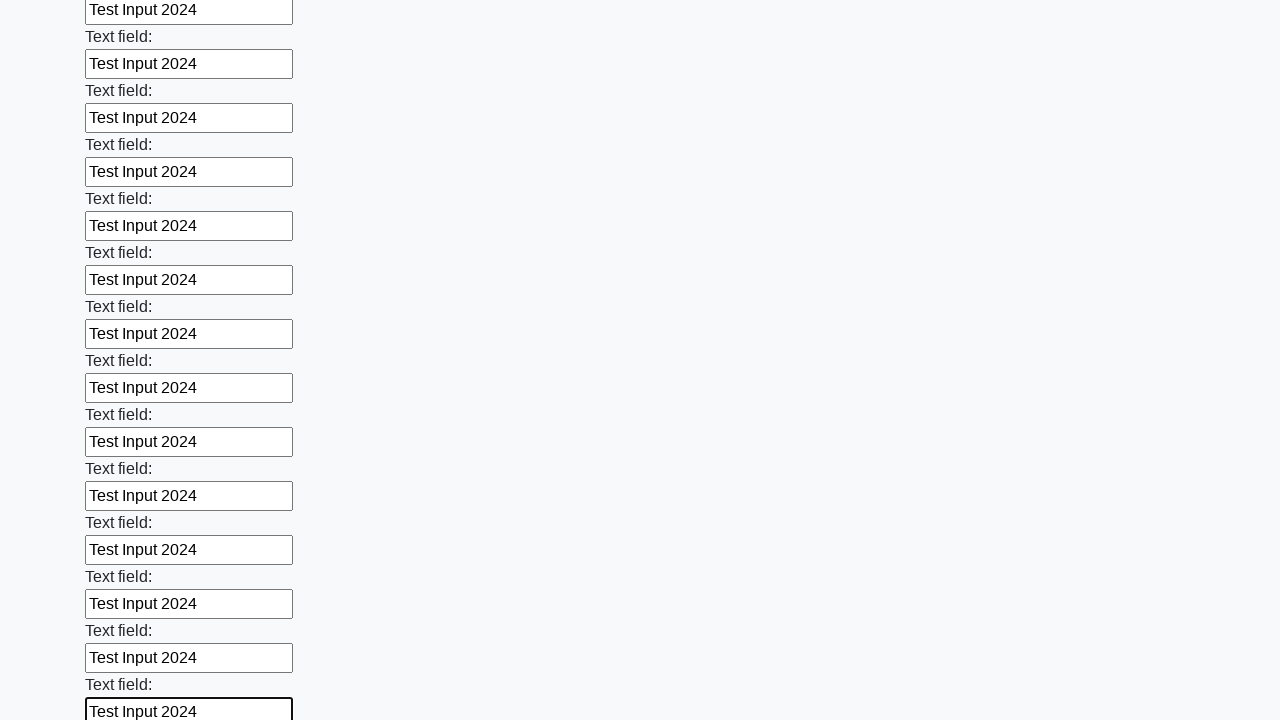

Filled an input field with 'Test Input 2024' on input >> nth=57
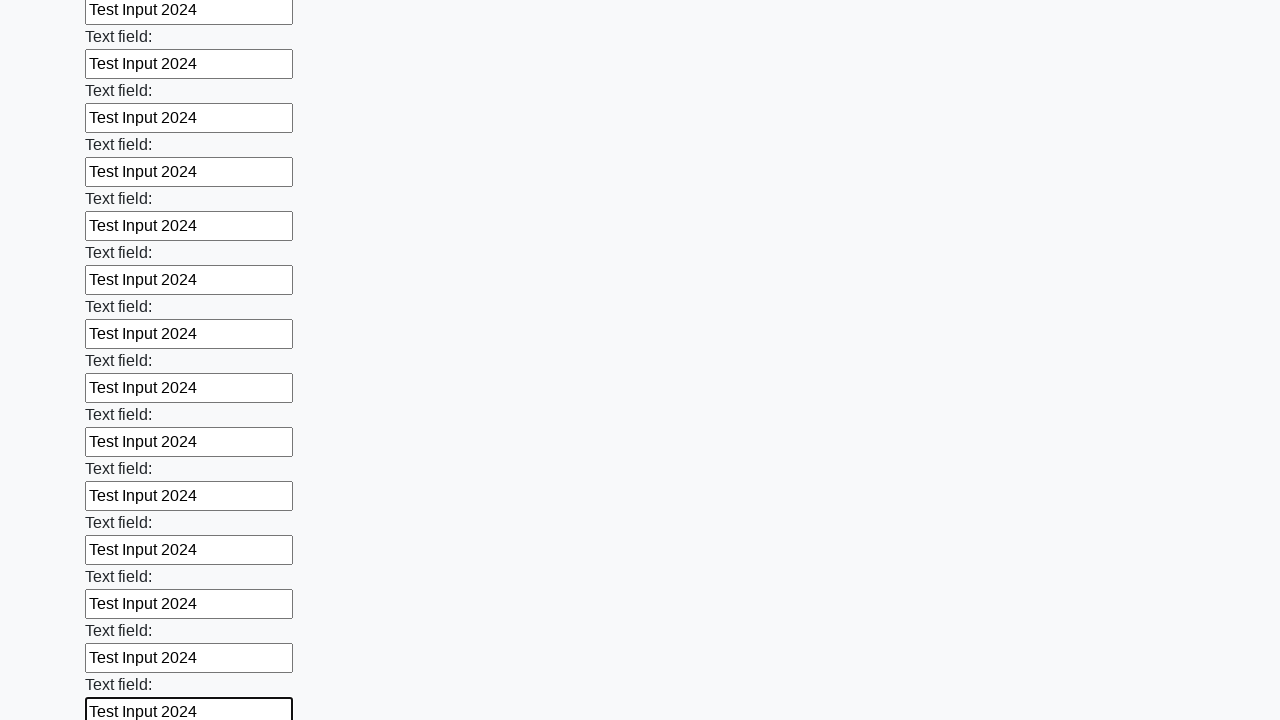

Filled an input field with 'Test Input 2024' on input >> nth=58
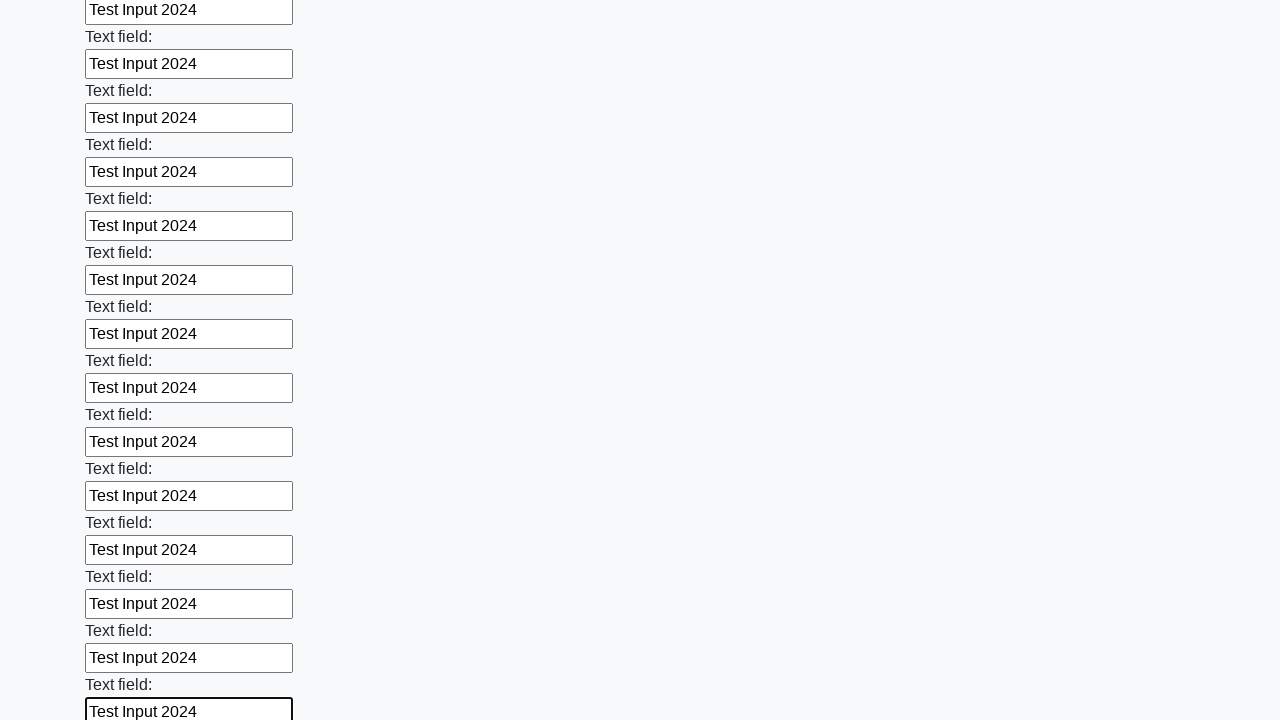

Filled an input field with 'Test Input 2024' on input >> nth=59
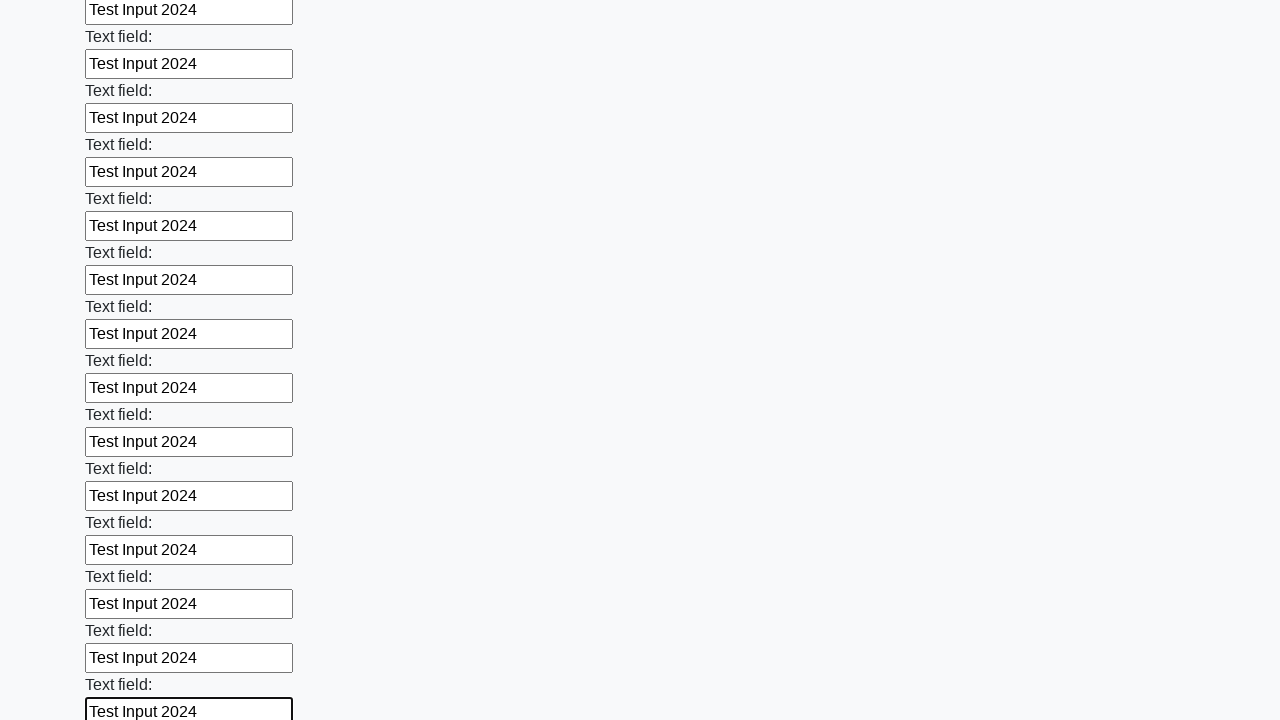

Filled an input field with 'Test Input 2024' on input >> nth=60
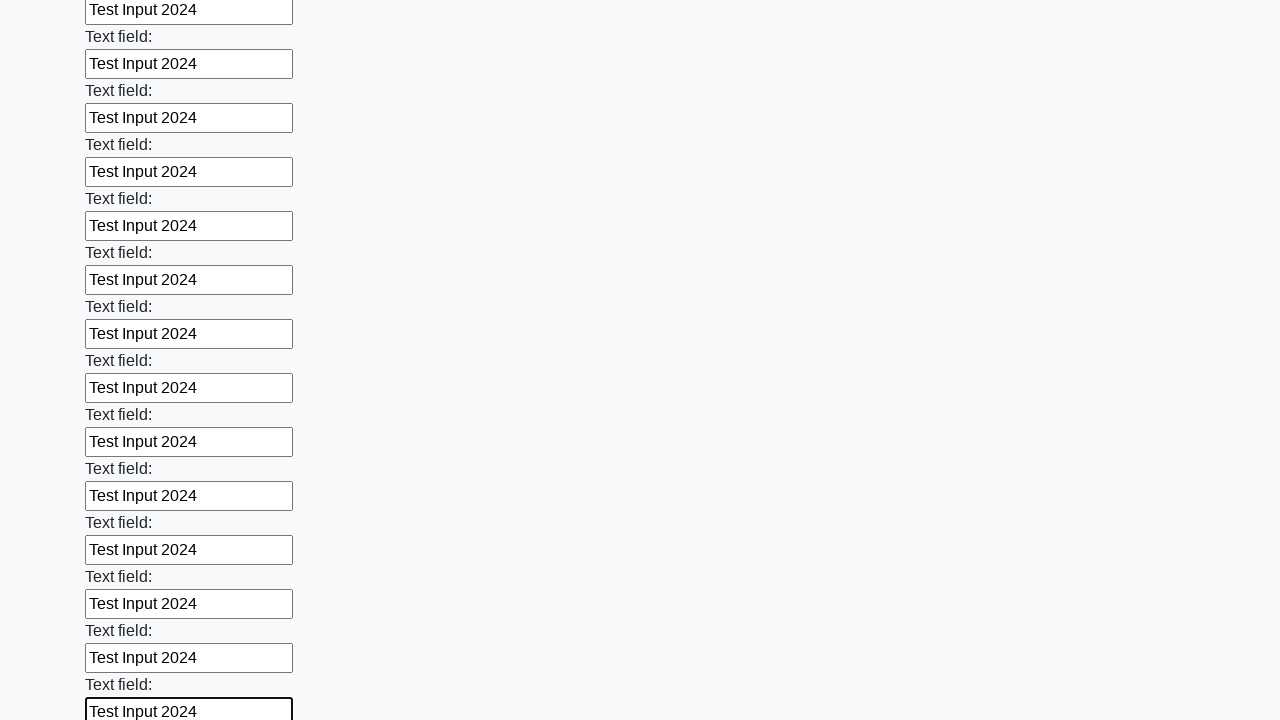

Filled an input field with 'Test Input 2024' on input >> nth=61
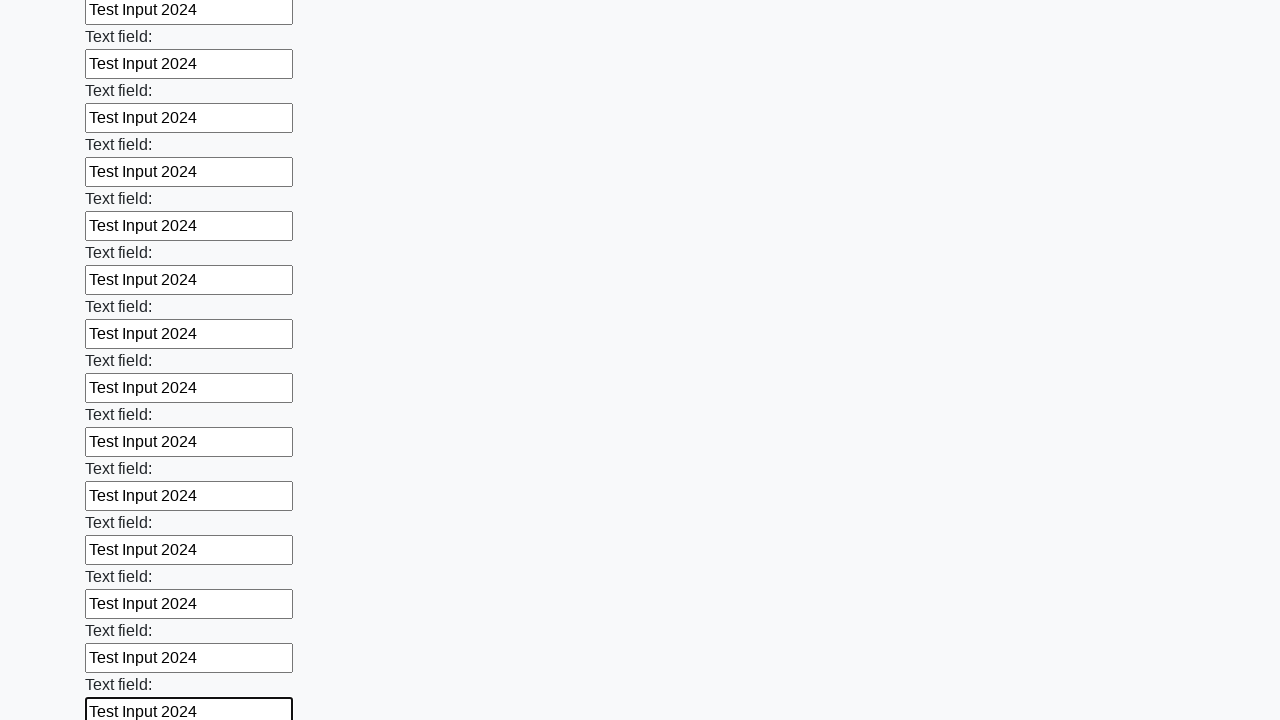

Filled an input field with 'Test Input 2024' on input >> nth=62
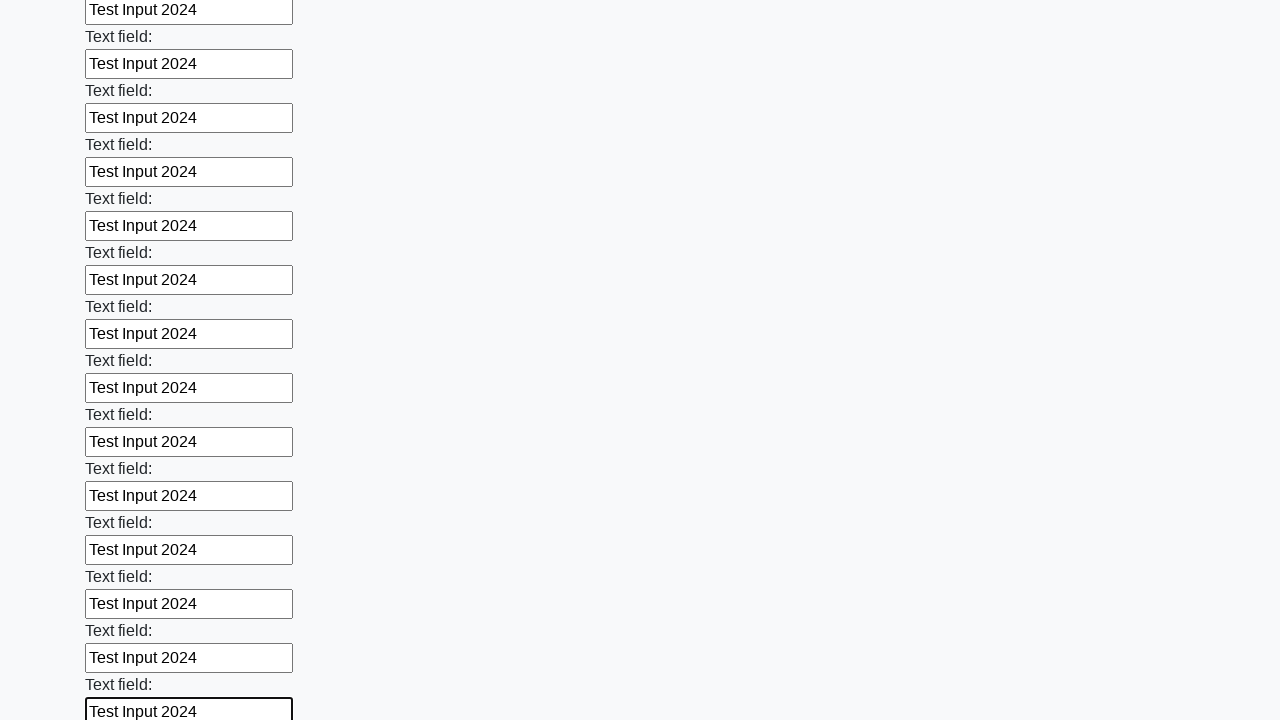

Filled an input field with 'Test Input 2024' on input >> nth=63
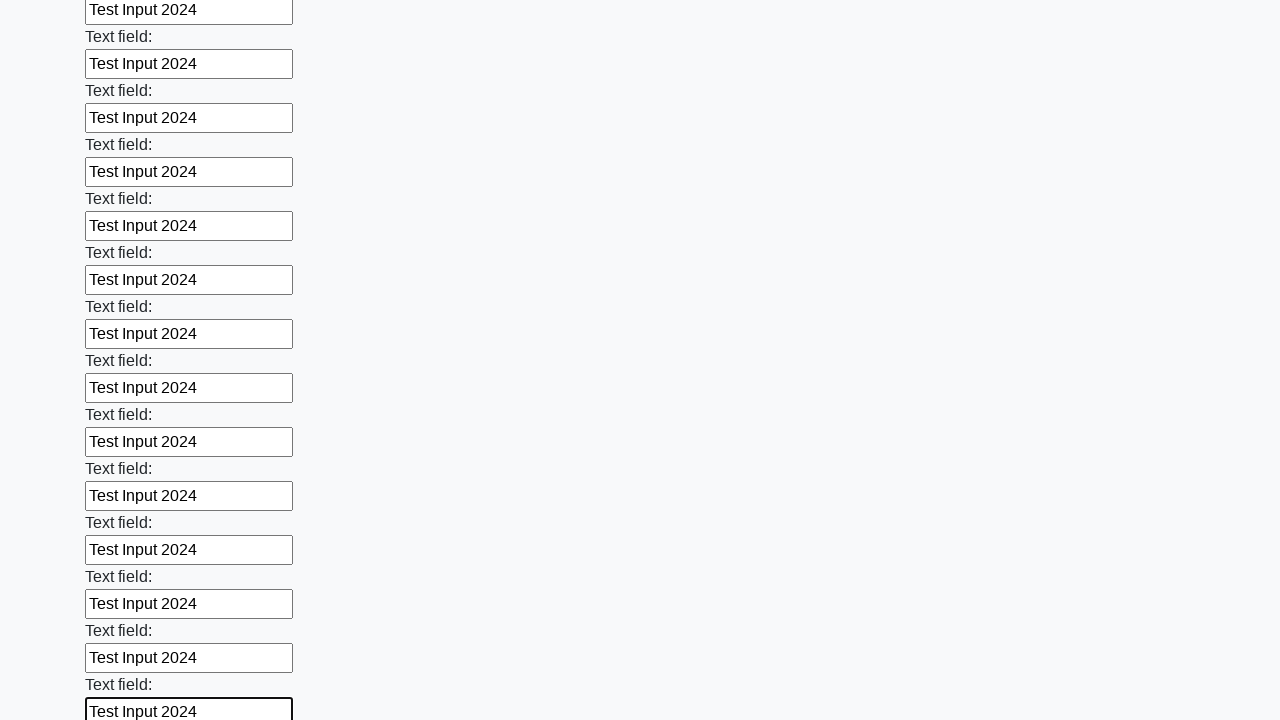

Filled an input field with 'Test Input 2024' on input >> nth=64
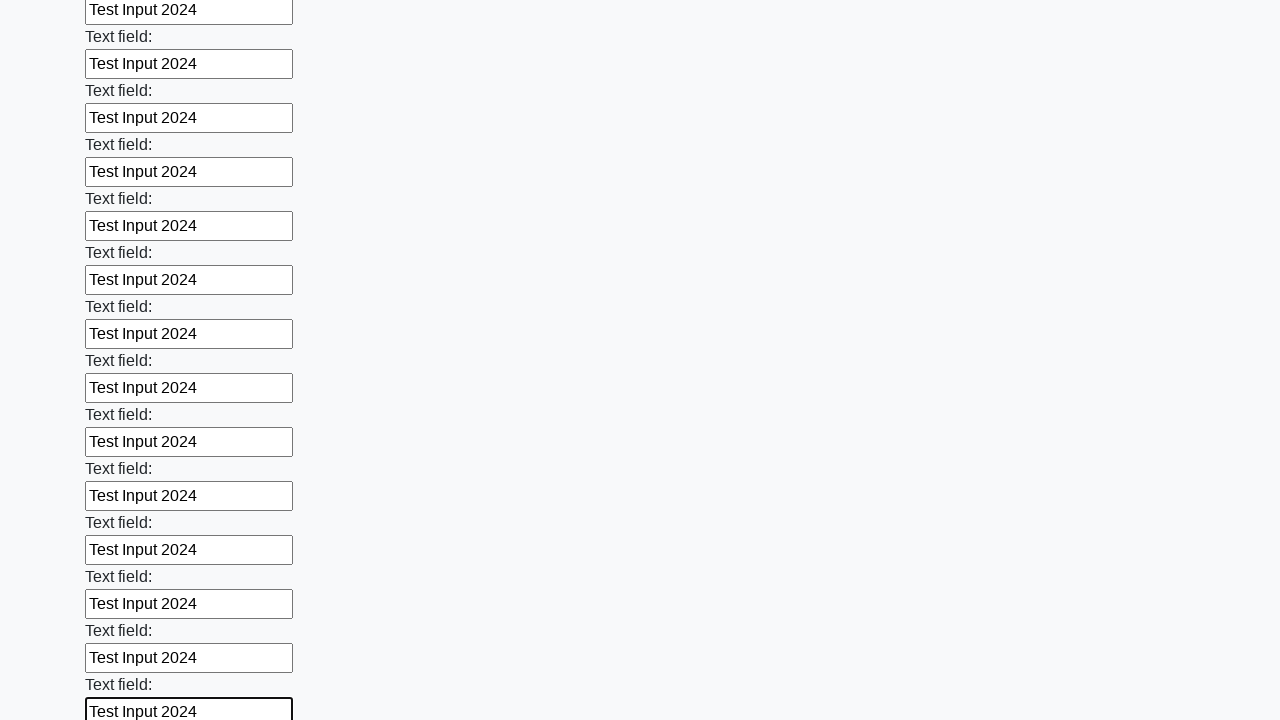

Filled an input field with 'Test Input 2024' on input >> nth=65
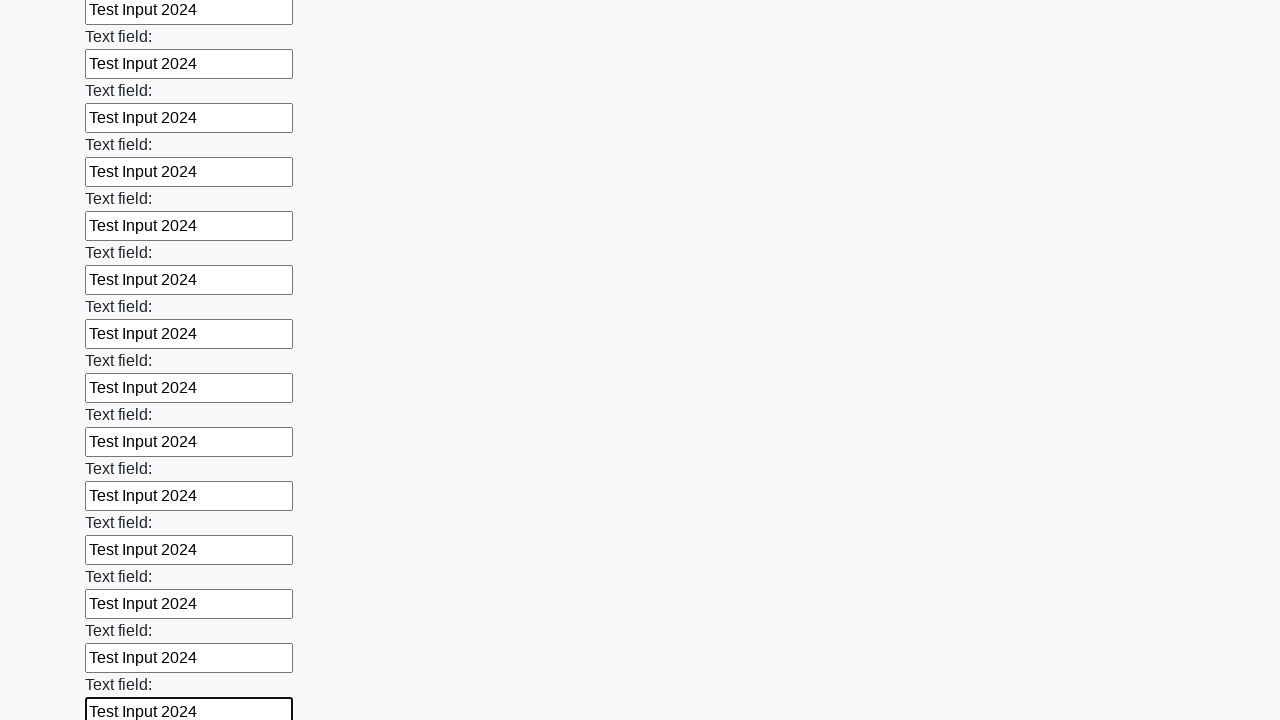

Filled an input field with 'Test Input 2024' on input >> nth=66
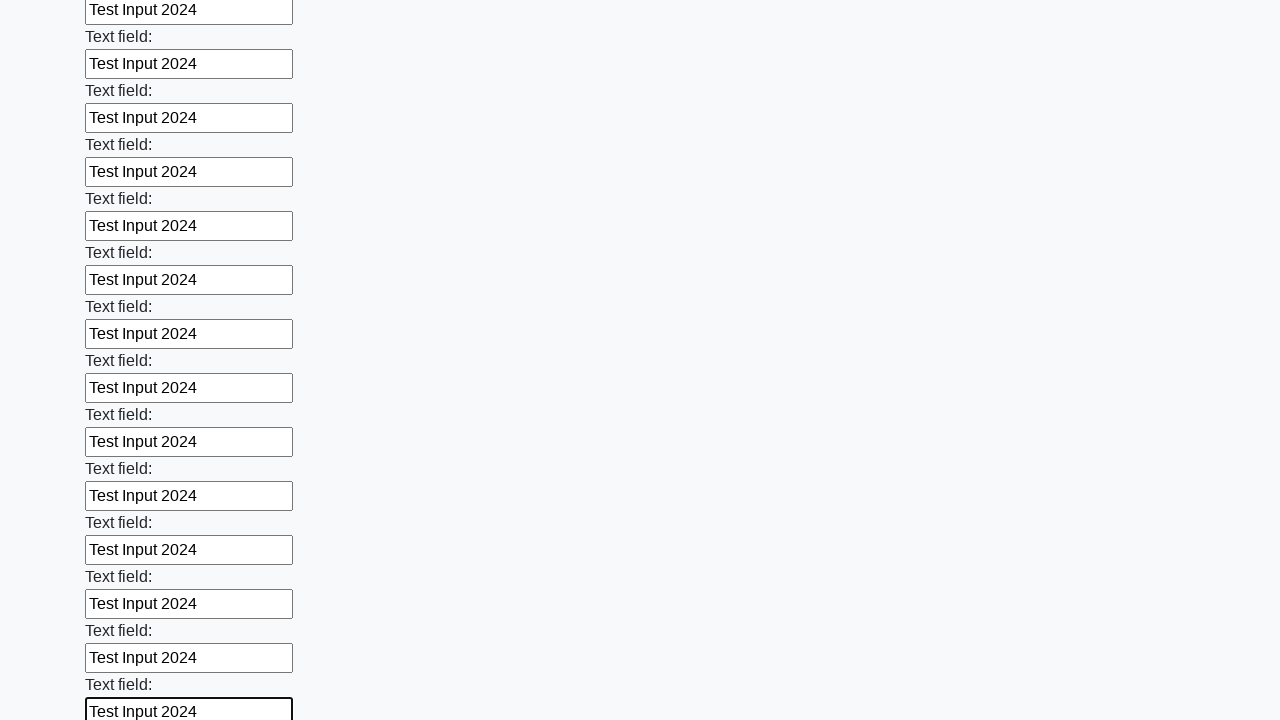

Filled an input field with 'Test Input 2024' on input >> nth=67
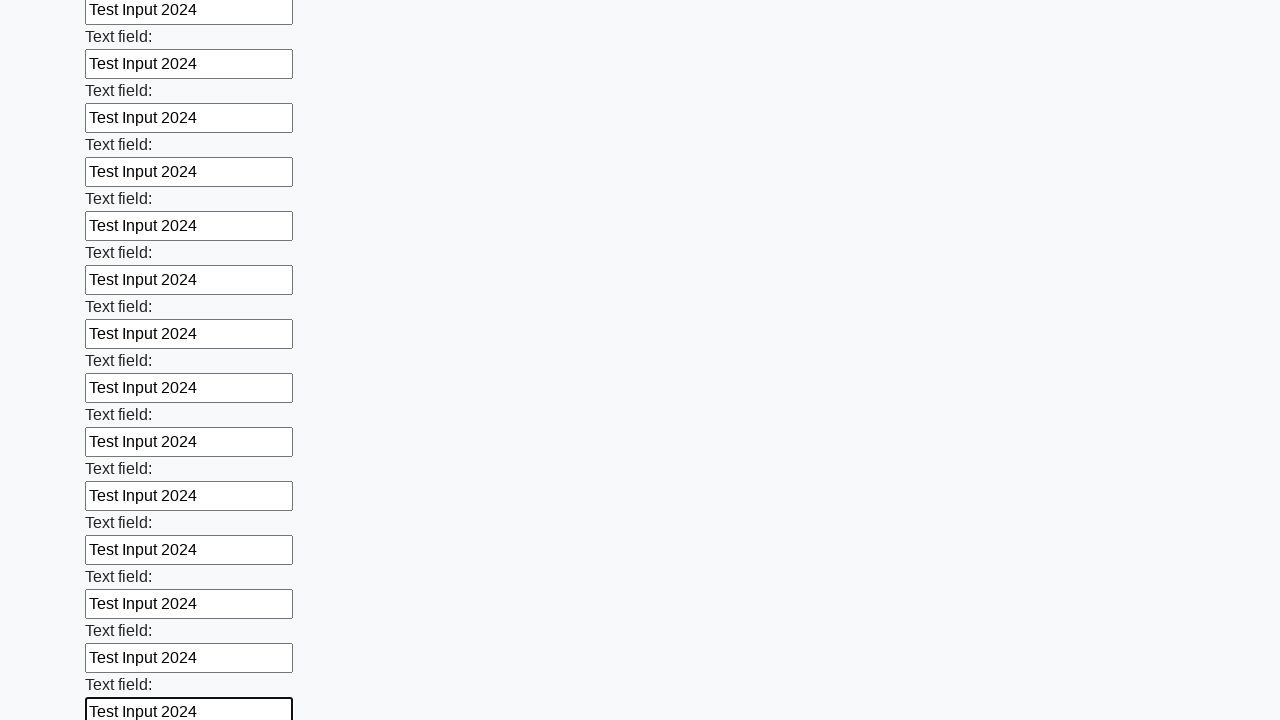

Filled an input field with 'Test Input 2024' on input >> nth=68
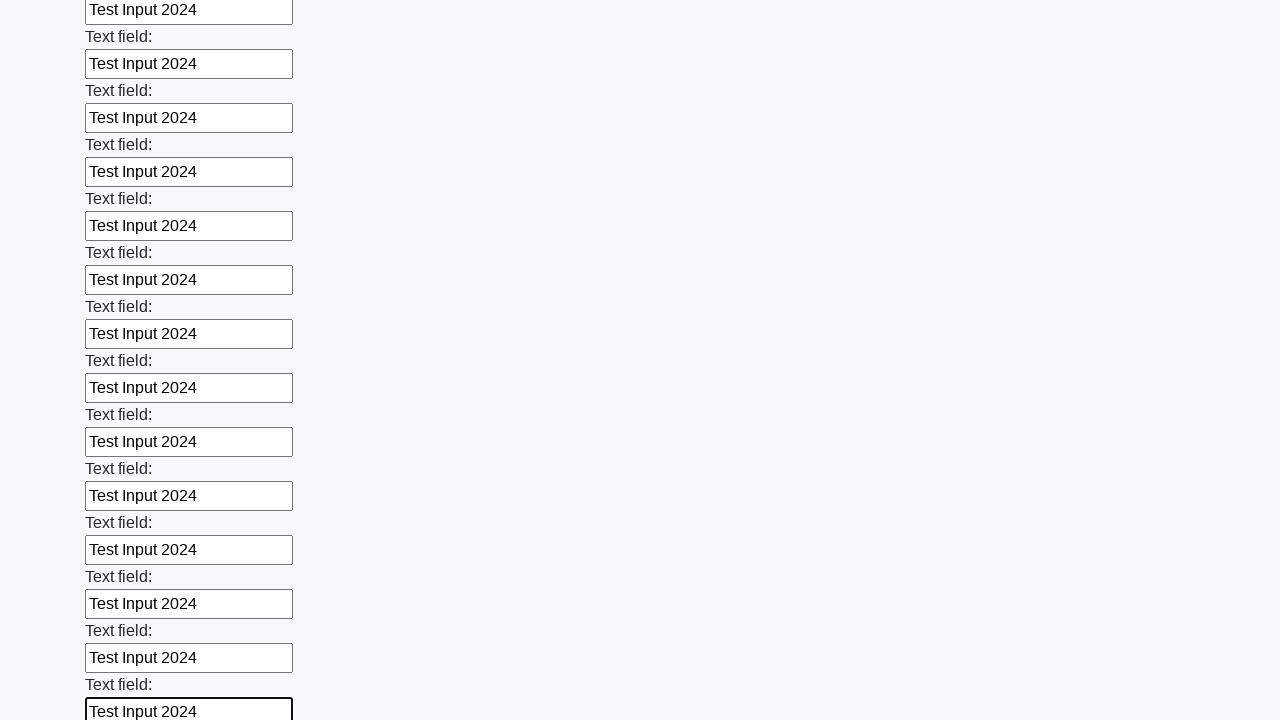

Filled an input field with 'Test Input 2024' on input >> nth=69
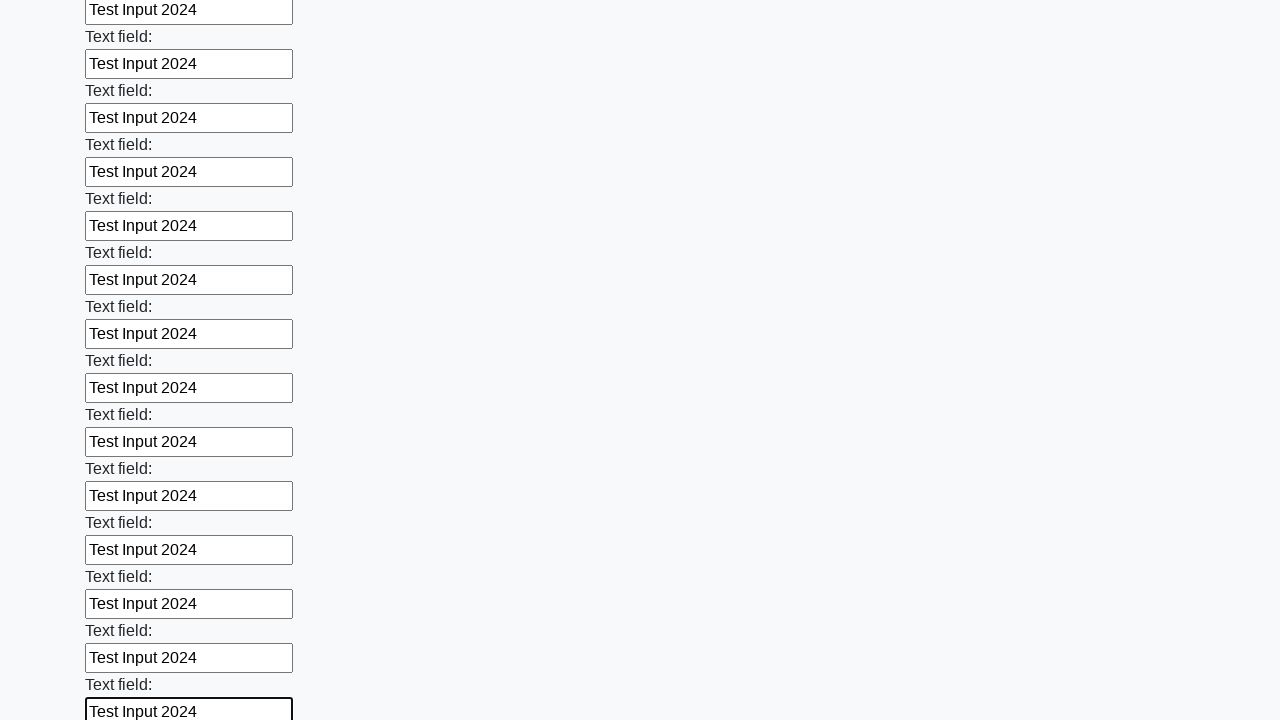

Filled an input field with 'Test Input 2024' on input >> nth=70
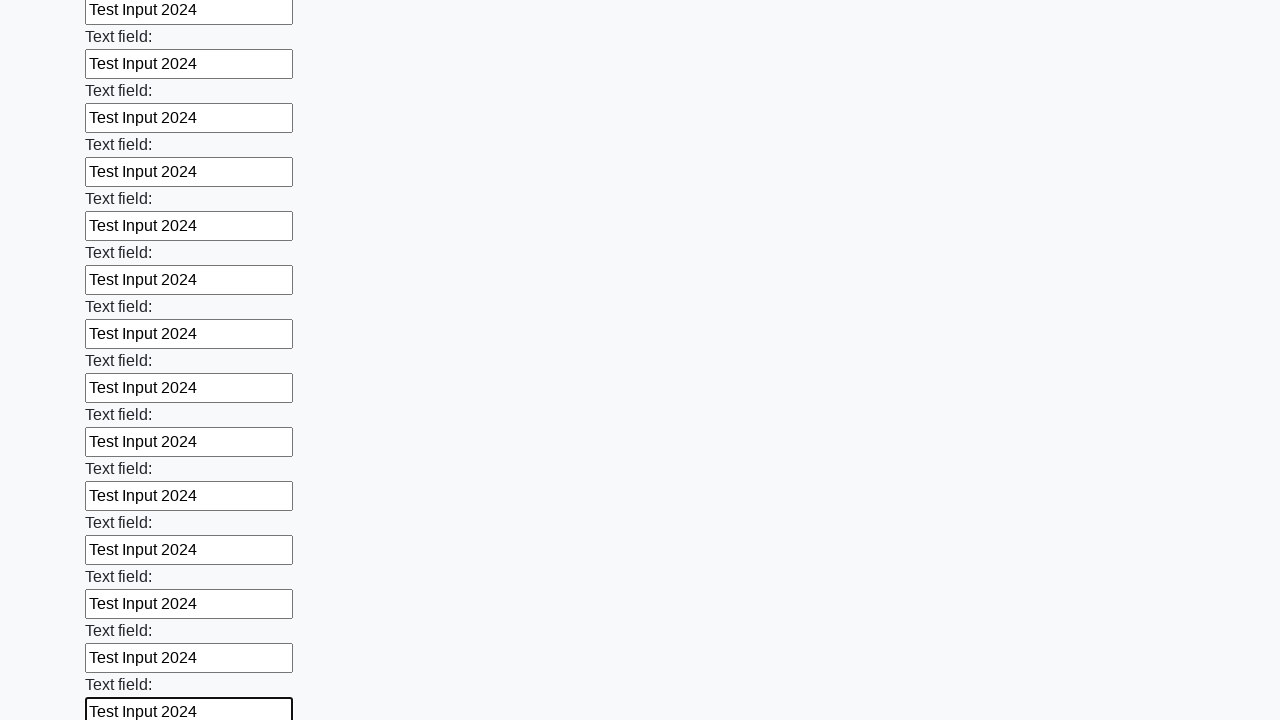

Filled an input field with 'Test Input 2024' on input >> nth=71
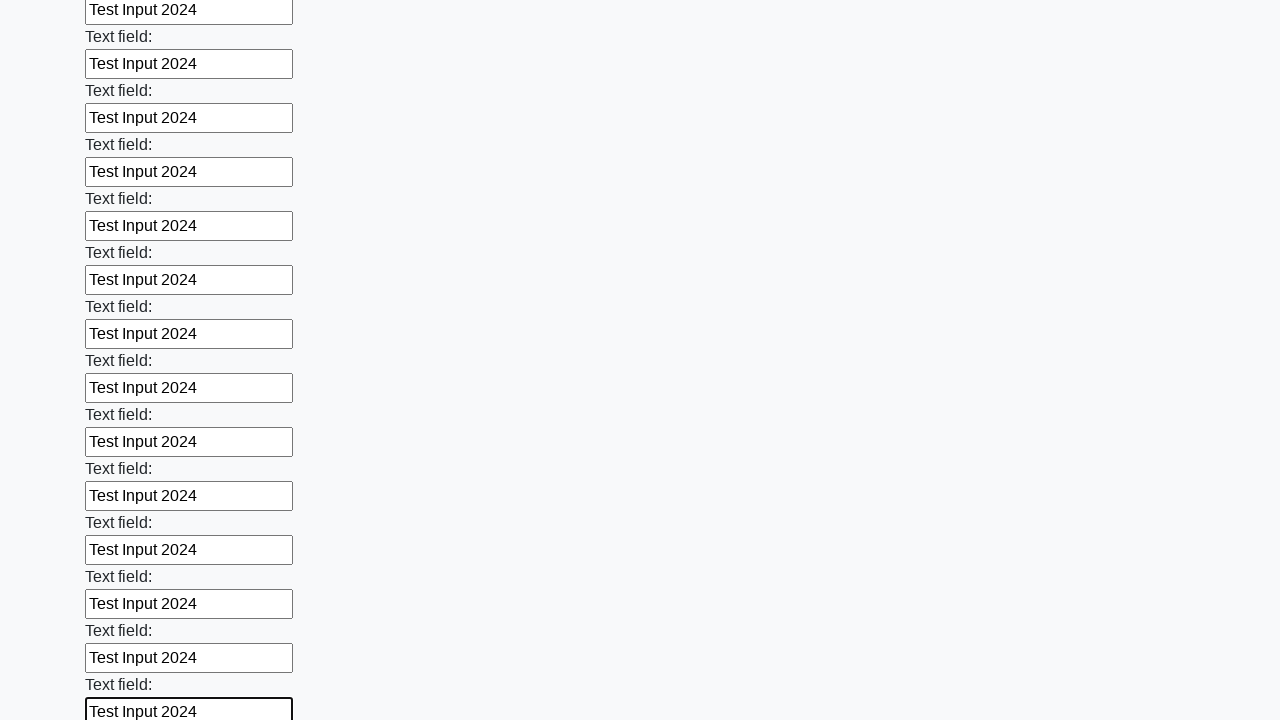

Filled an input field with 'Test Input 2024' on input >> nth=72
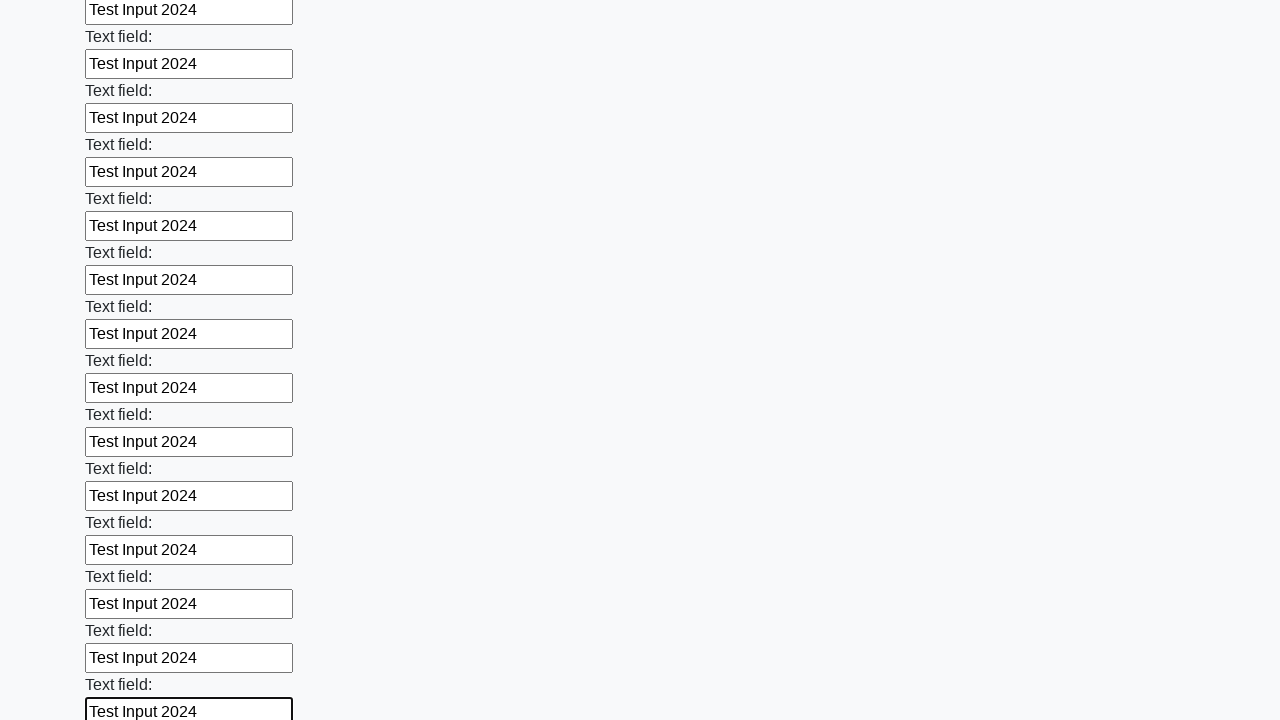

Filled an input field with 'Test Input 2024' on input >> nth=73
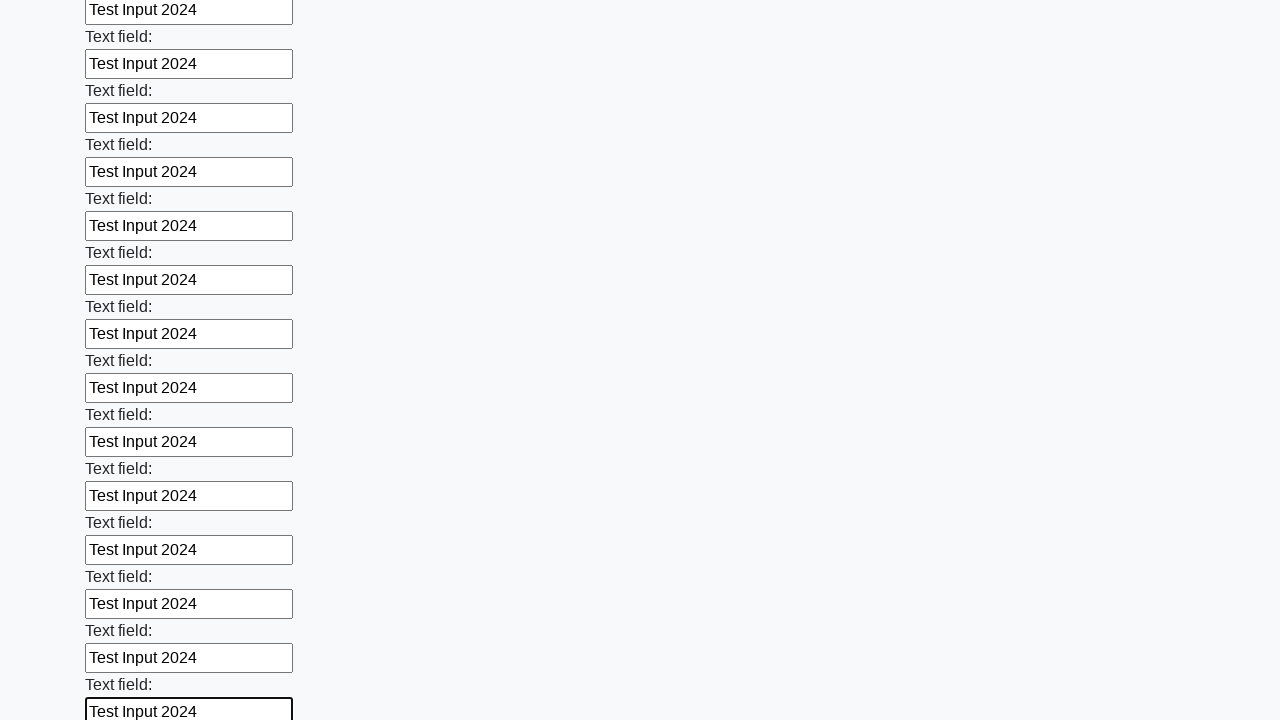

Filled an input field with 'Test Input 2024' on input >> nth=74
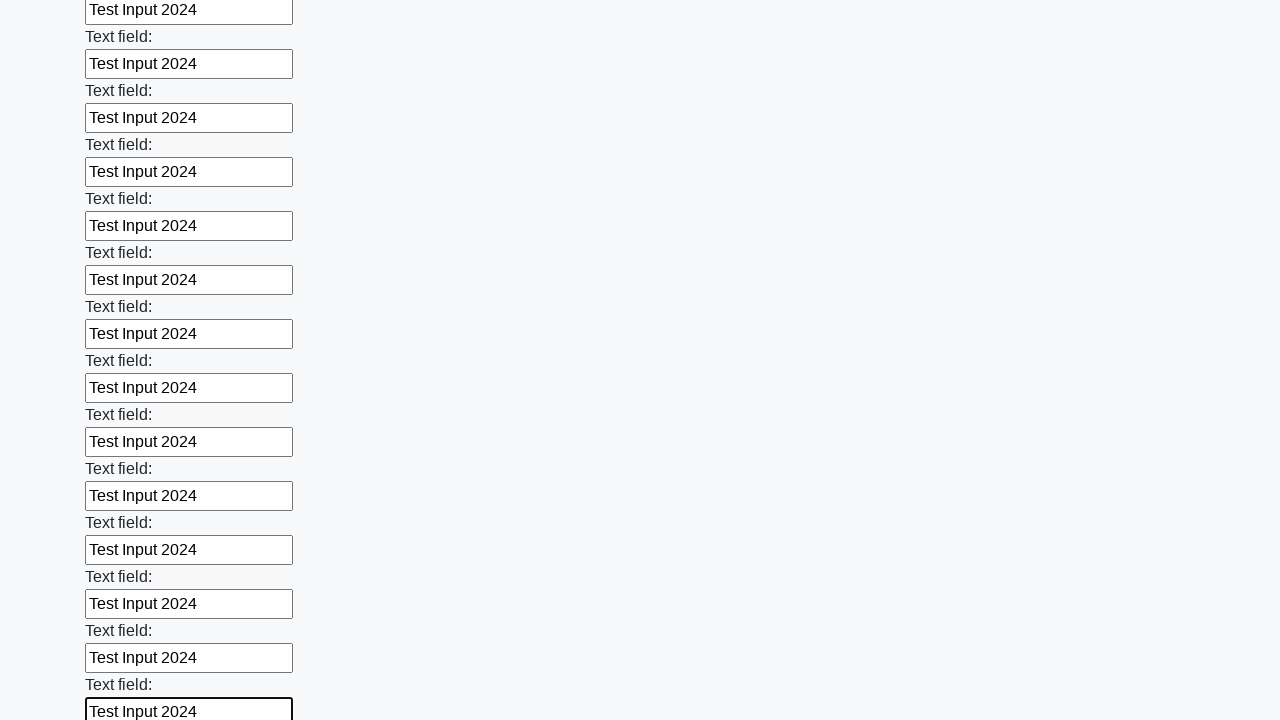

Filled an input field with 'Test Input 2024' on input >> nth=75
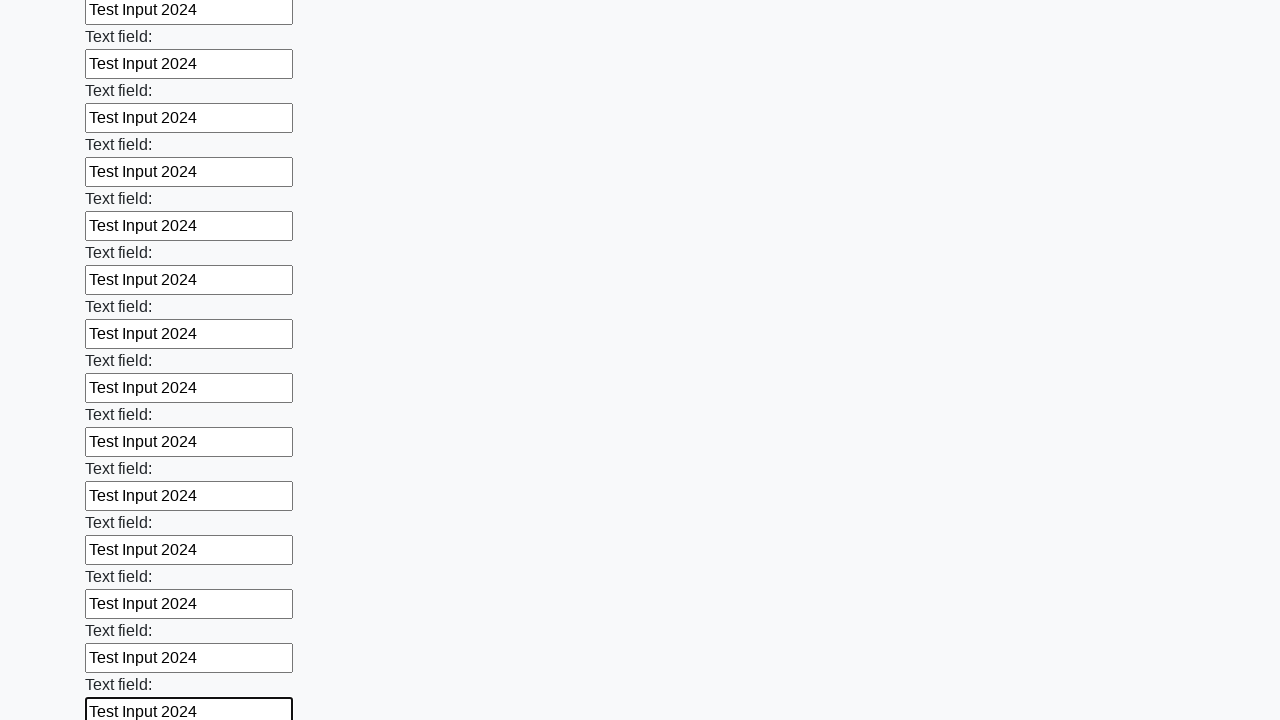

Filled an input field with 'Test Input 2024' on input >> nth=76
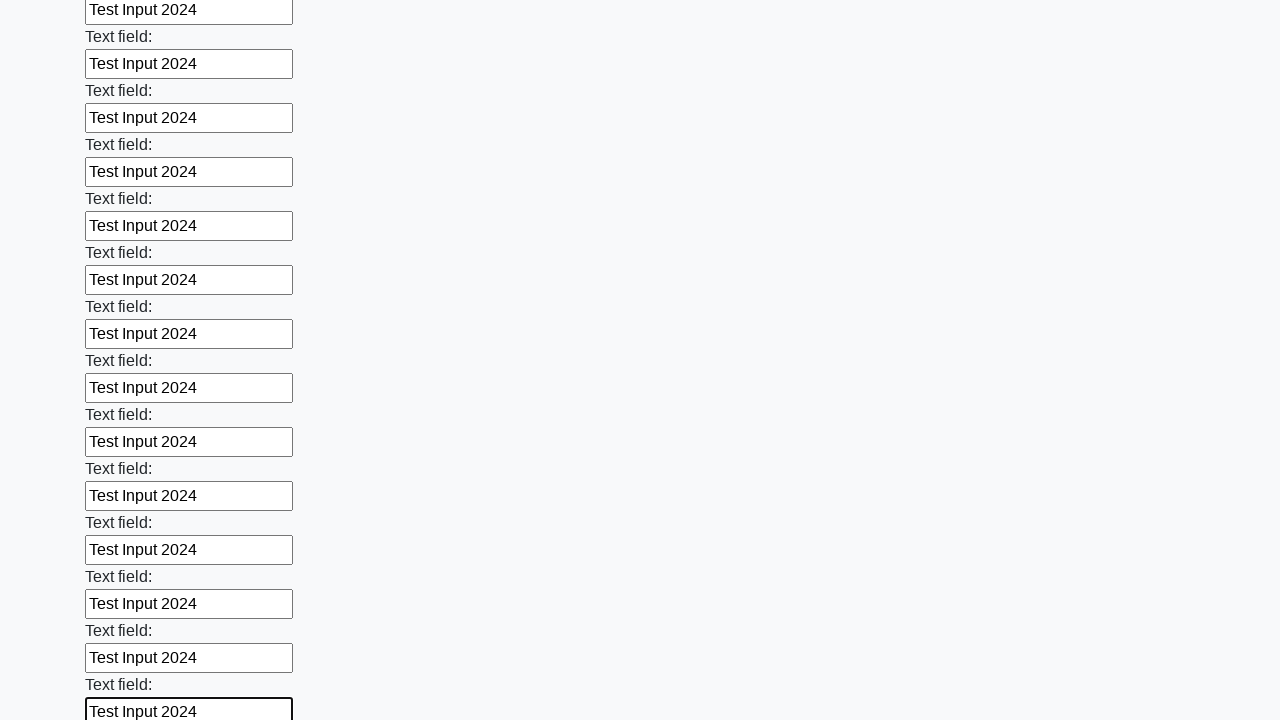

Filled an input field with 'Test Input 2024' on input >> nth=77
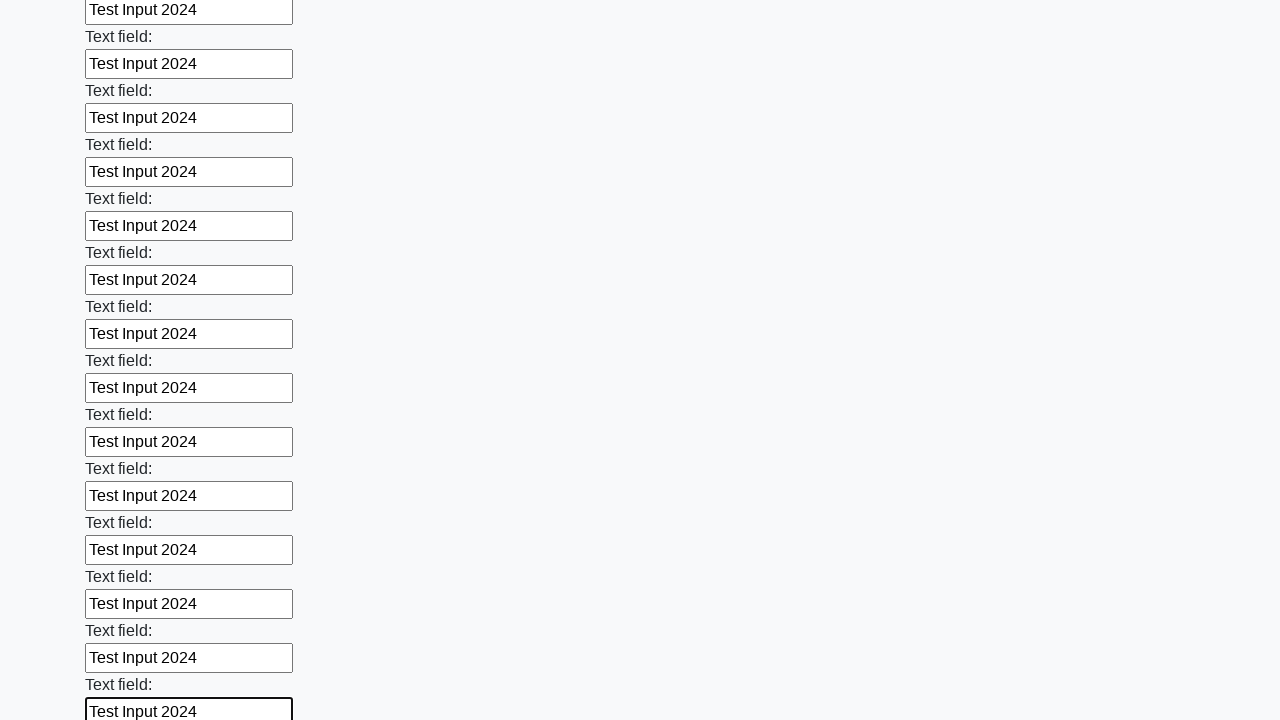

Filled an input field with 'Test Input 2024' on input >> nth=78
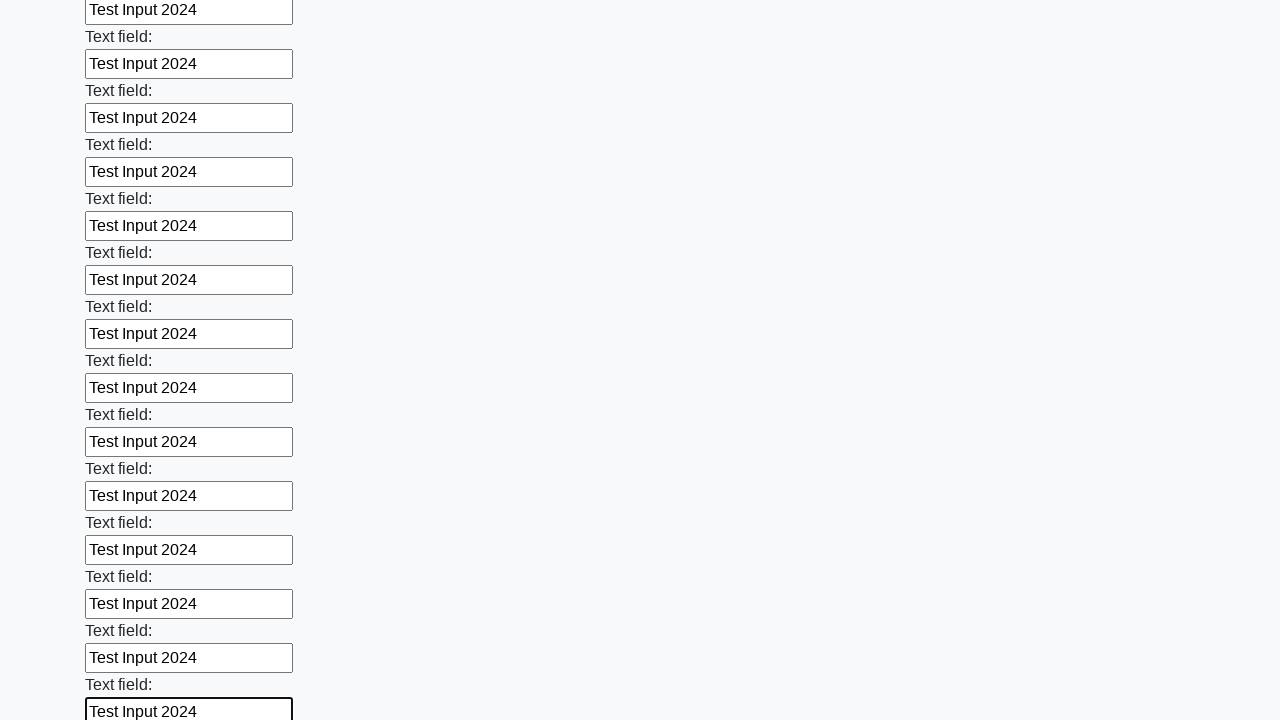

Filled an input field with 'Test Input 2024' on input >> nth=79
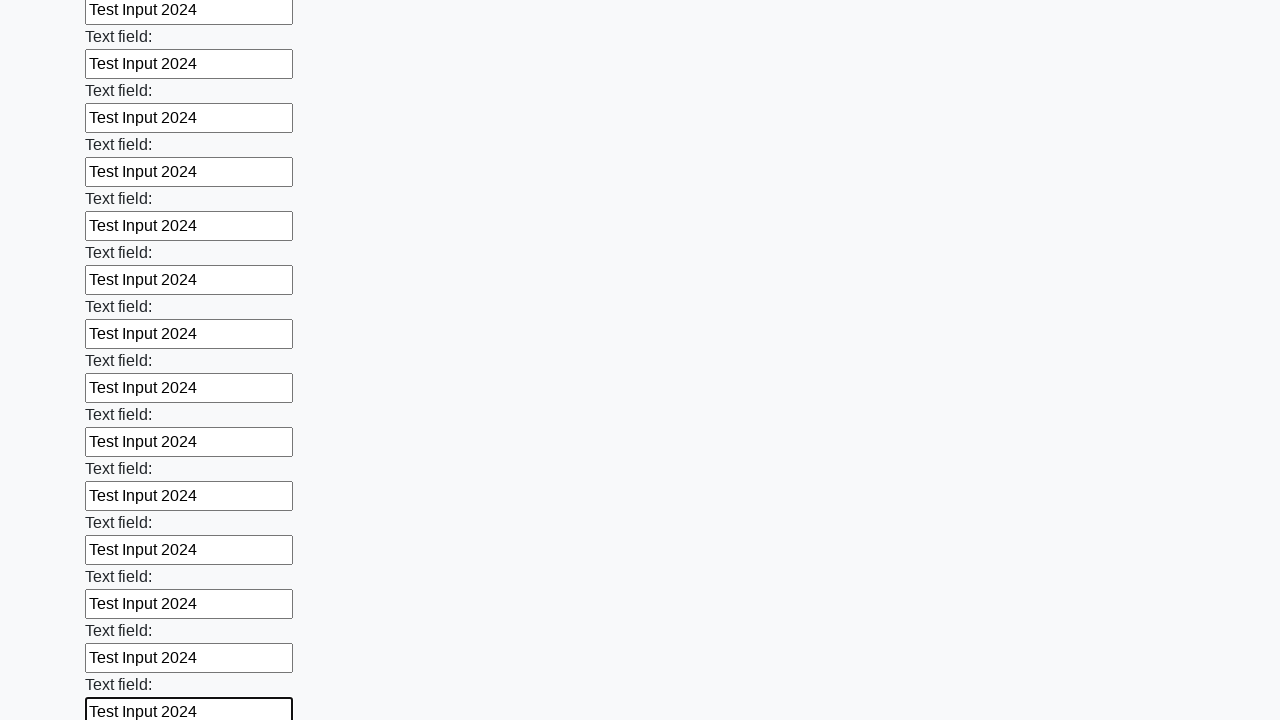

Filled an input field with 'Test Input 2024' on input >> nth=80
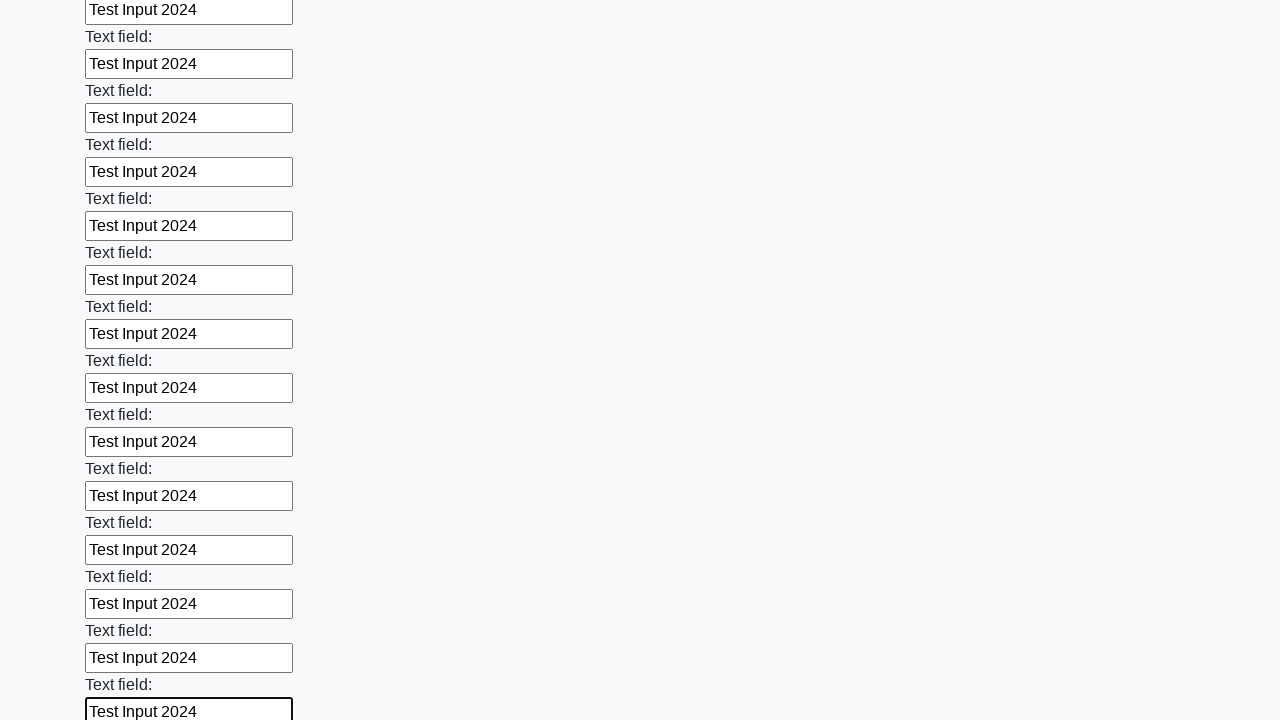

Filled an input field with 'Test Input 2024' on input >> nth=81
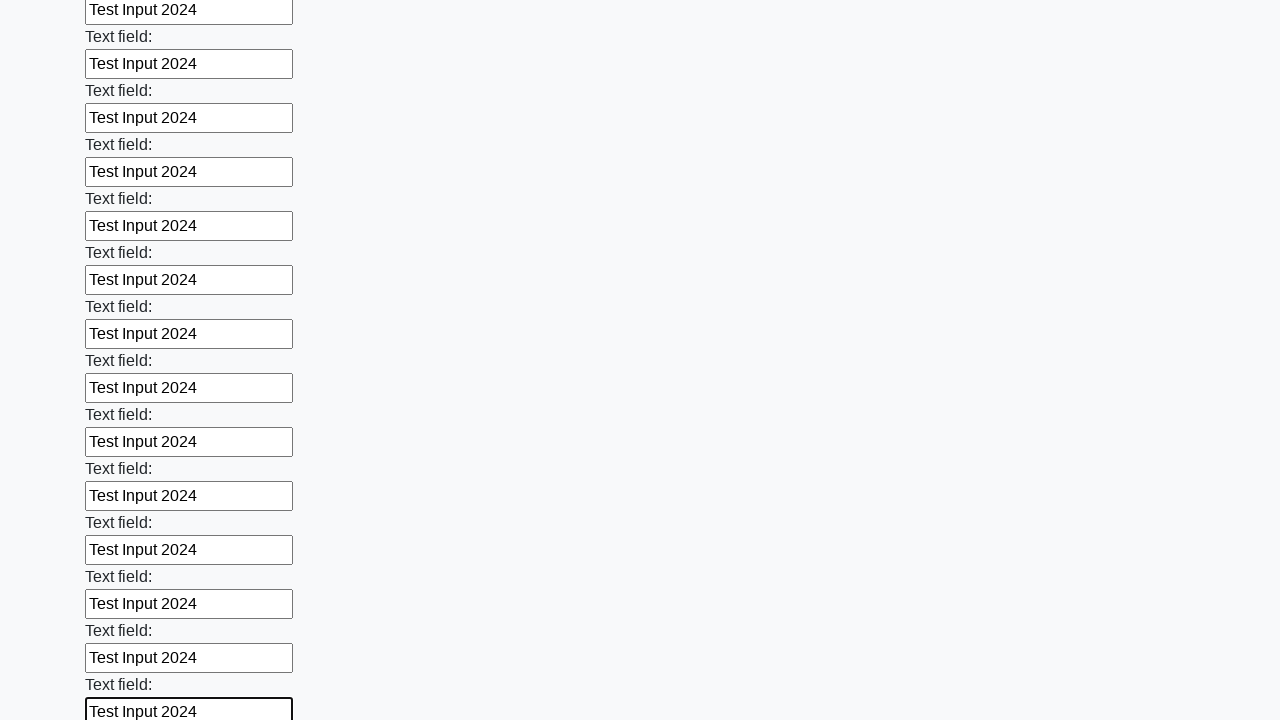

Filled an input field with 'Test Input 2024' on input >> nth=82
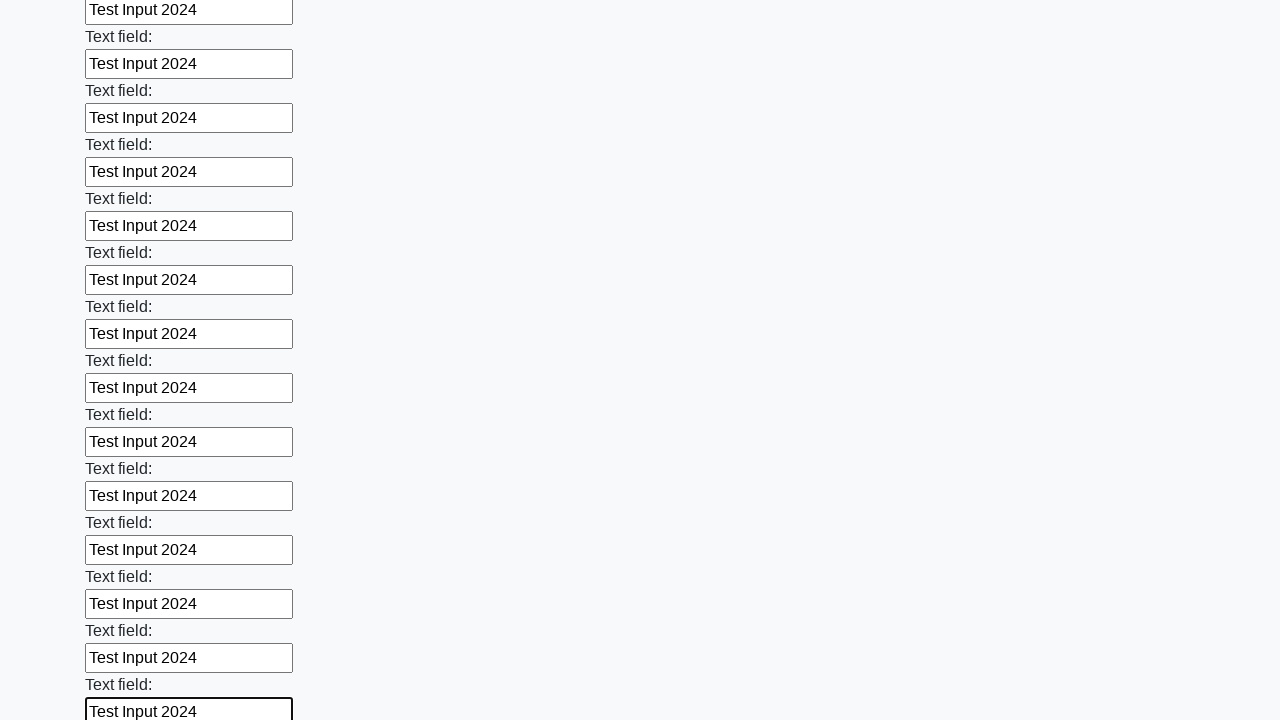

Filled an input field with 'Test Input 2024' on input >> nth=83
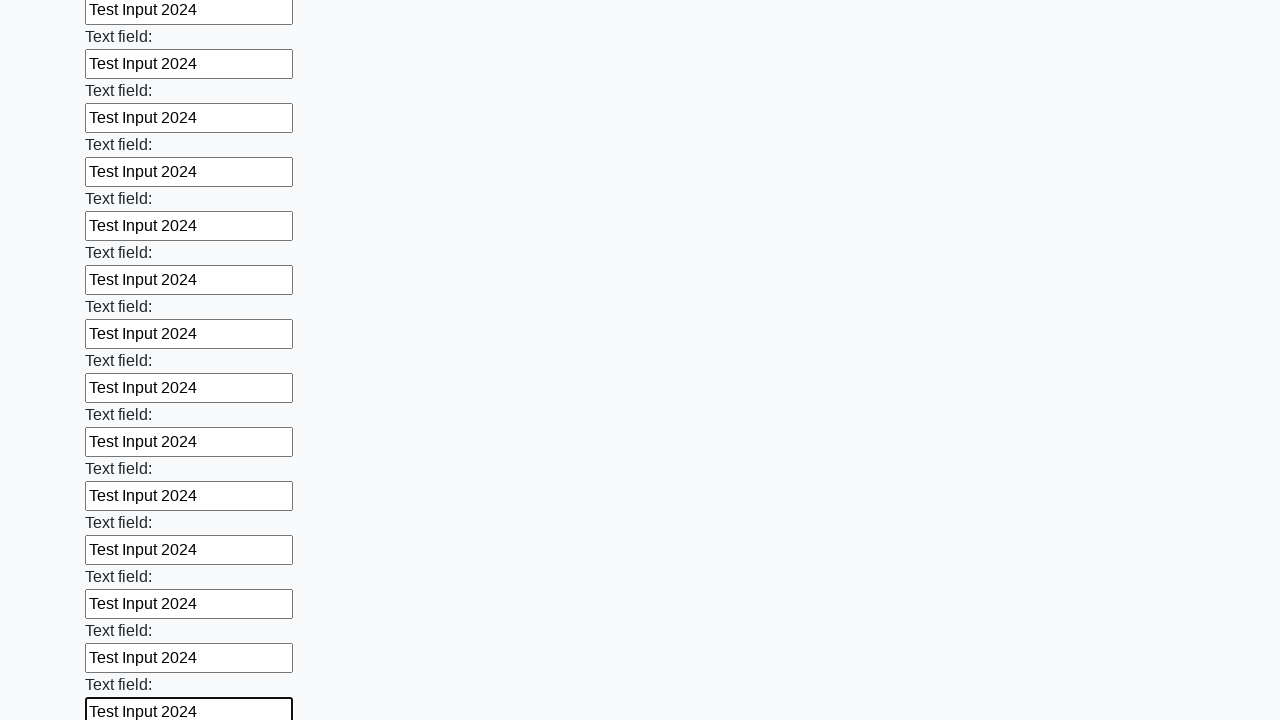

Filled an input field with 'Test Input 2024' on input >> nth=84
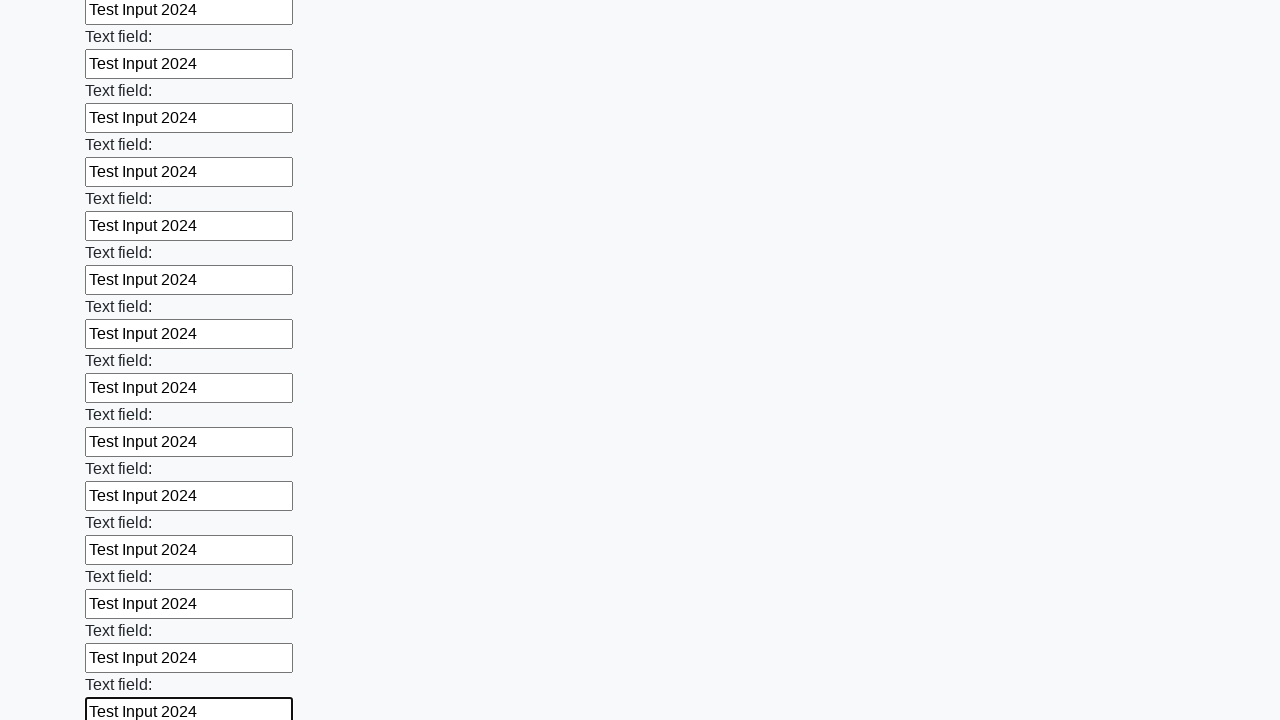

Filled an input field with 'Test Input 2024' on input >> nth=85
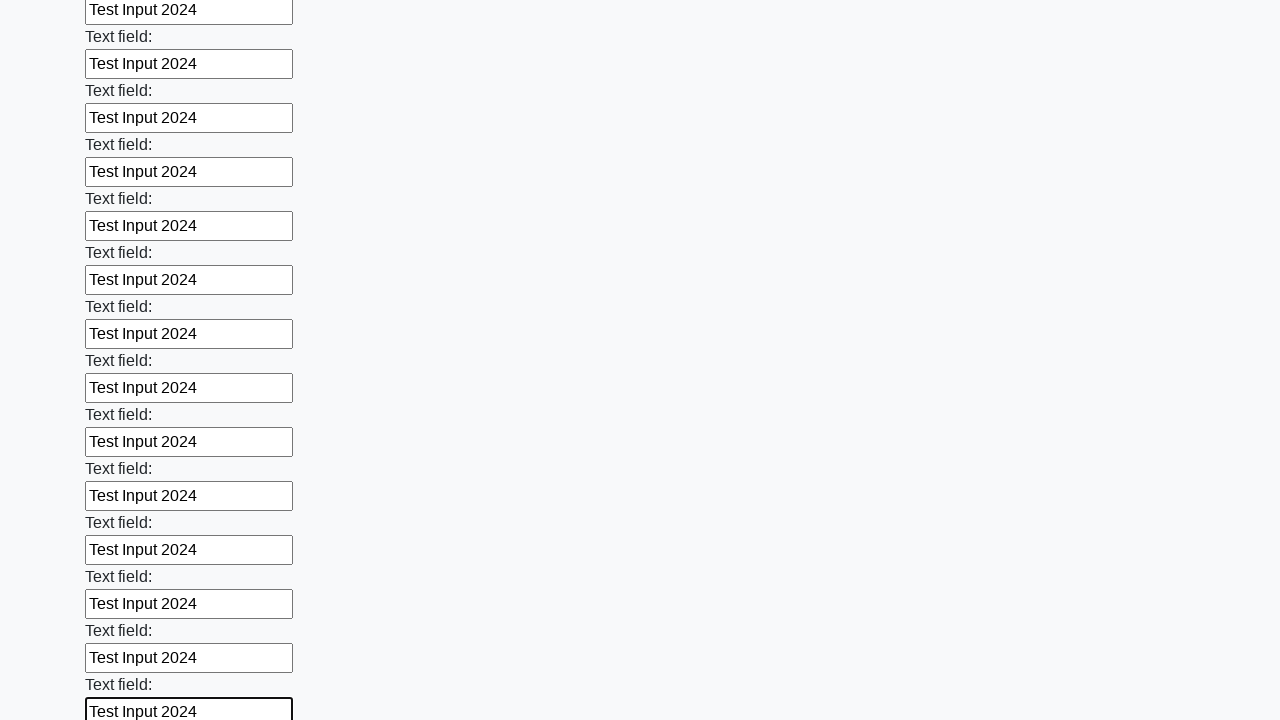

Filled an input field with 'Test Input 2024' on input >> nth=86
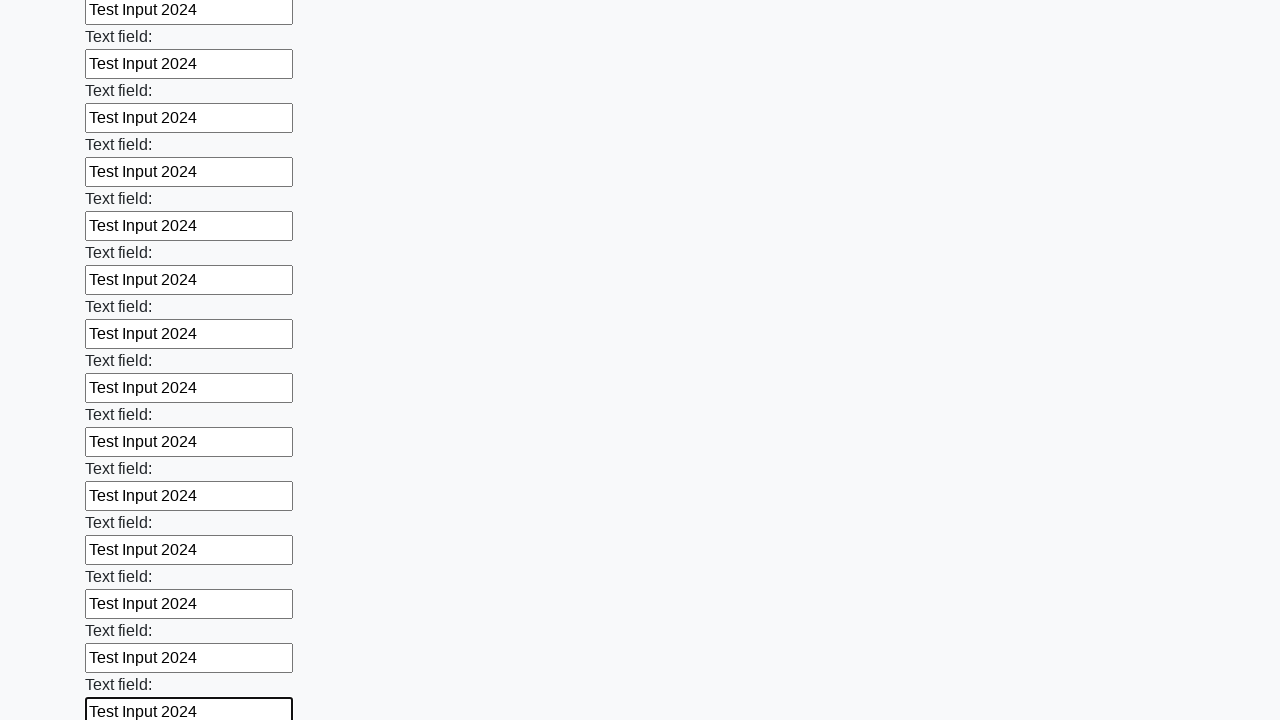

Filled an input field with 'Test Input 2024' on input >> nth=87
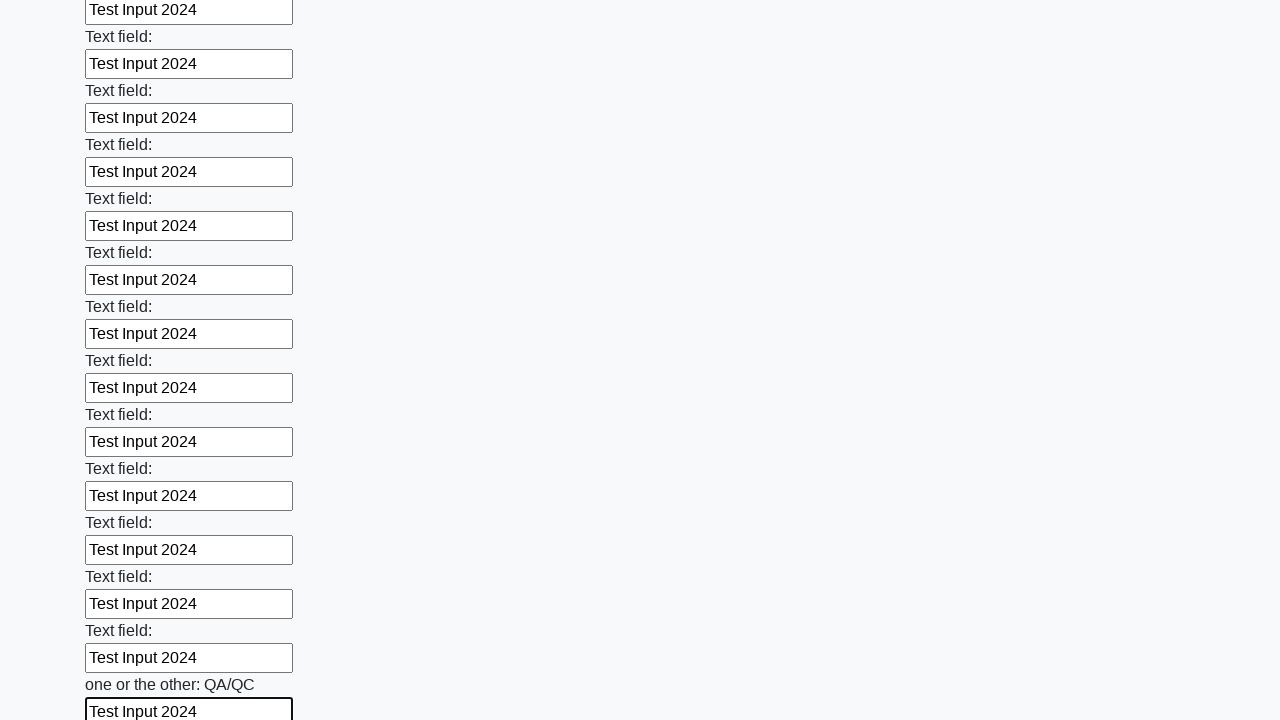

Filled an input field with 'Test Input 2024' on input >> nth=88
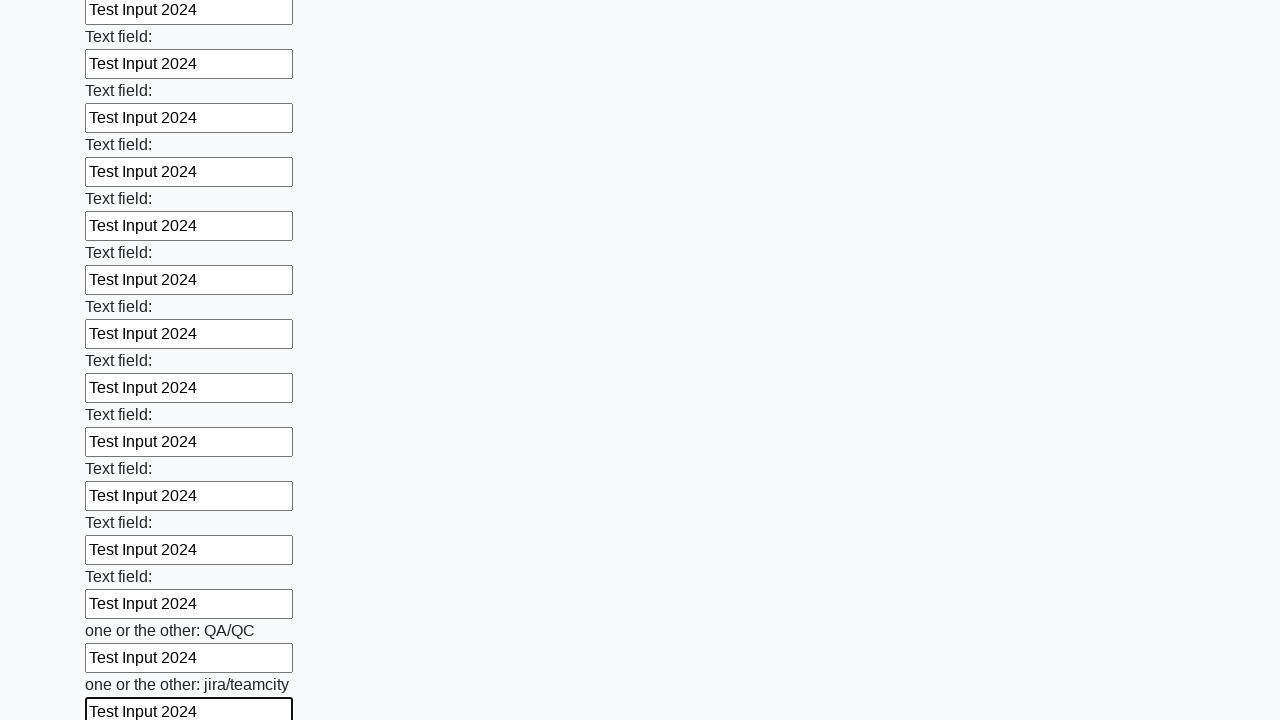

Filled an input field with 'Test Input 2024' on input >> nth=89
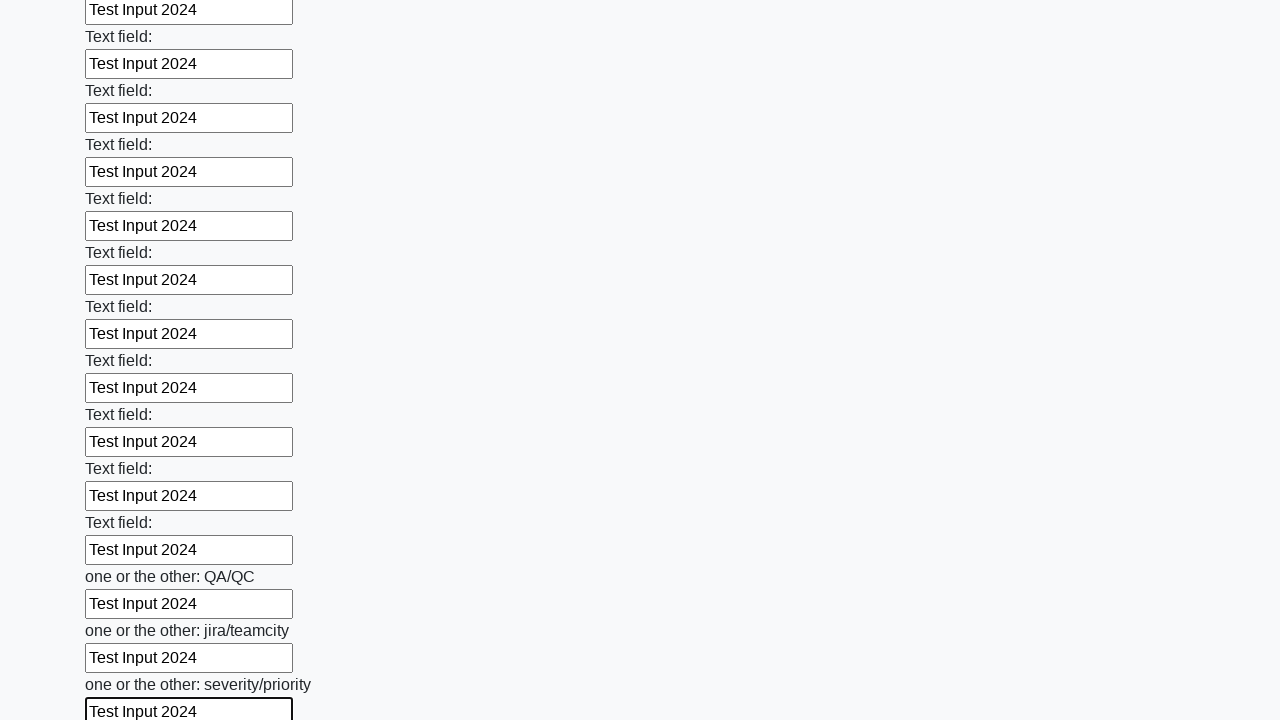

Filled an input field with 'Test Input 2024' on input >> nth=90
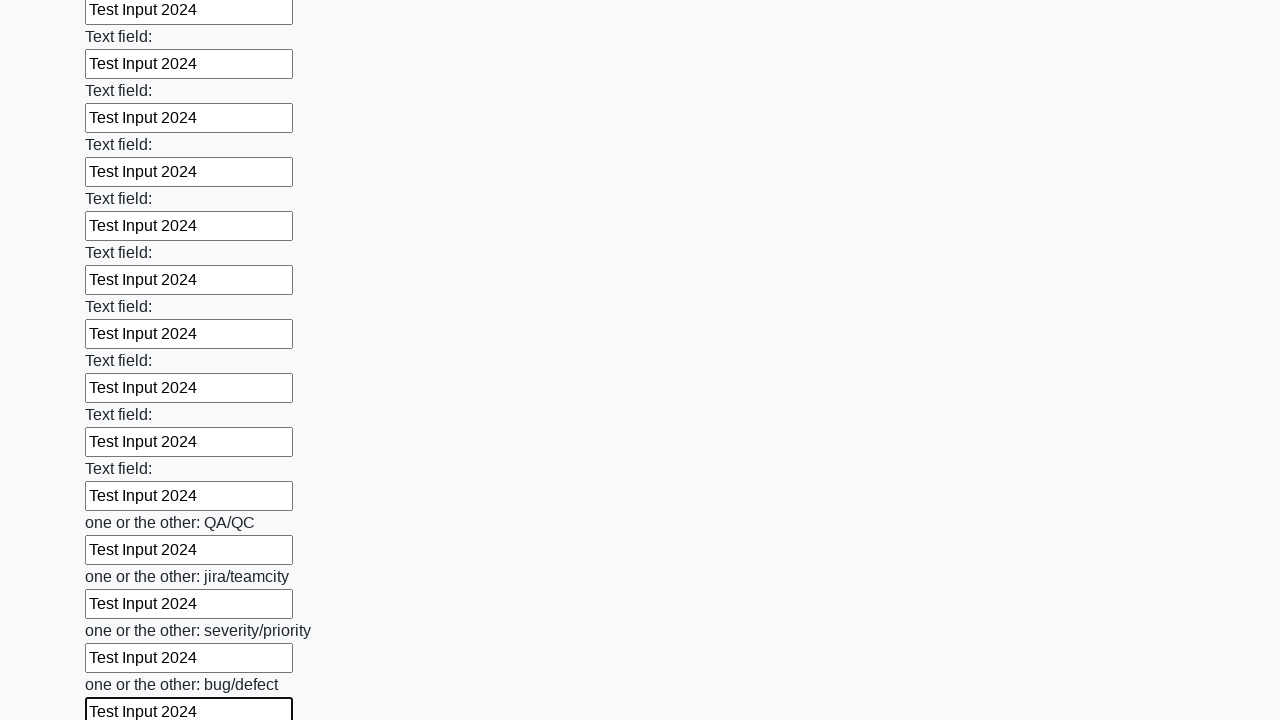

Filled an input field with 'Test Input 2024' on input >> nth=91
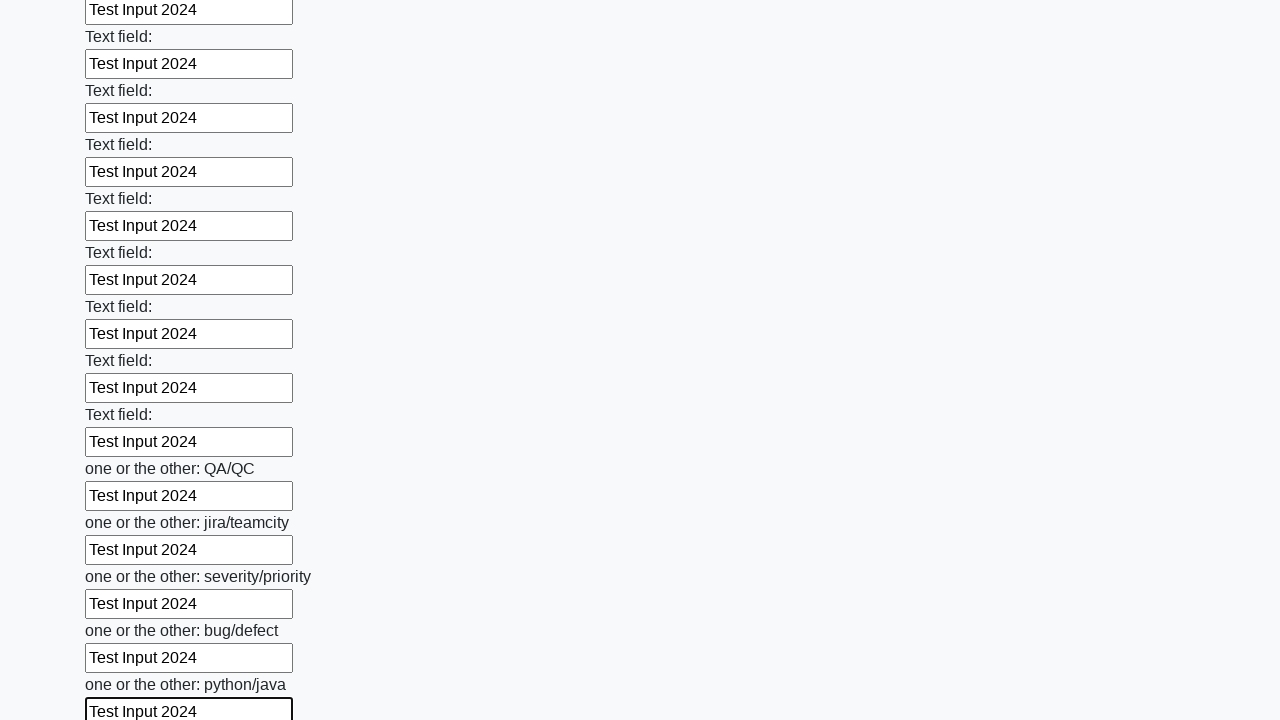

Filled an input field with 'Test Input 2024' on input >> nth=92
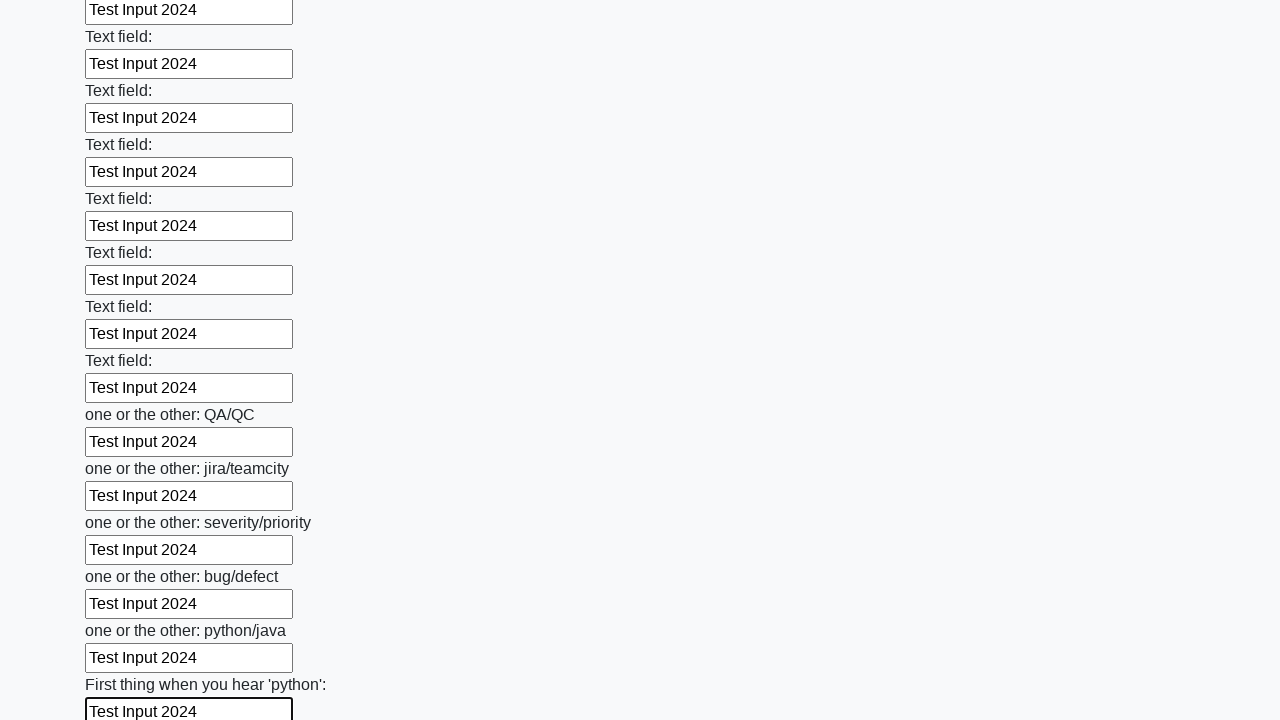

Filled an input field with 'Test Input 2024' on input >> nth=93
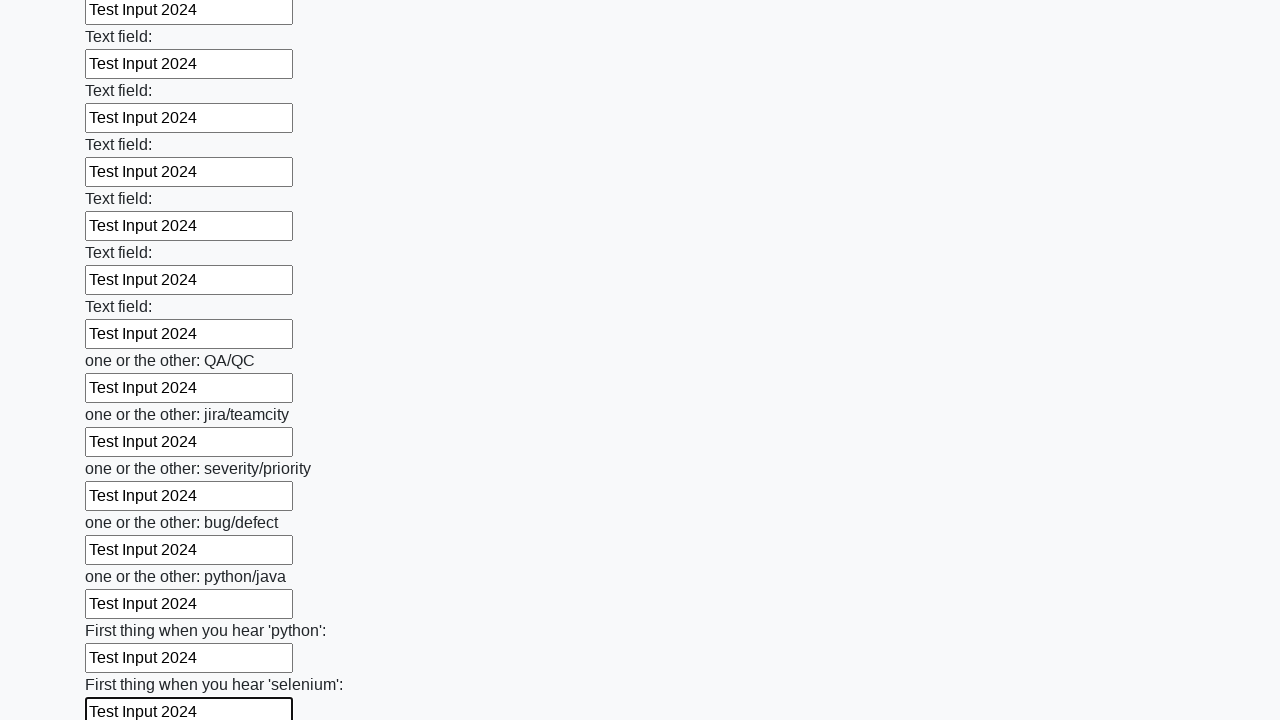

Filled an input field with 'Test Input 2024' on input >> nth=94
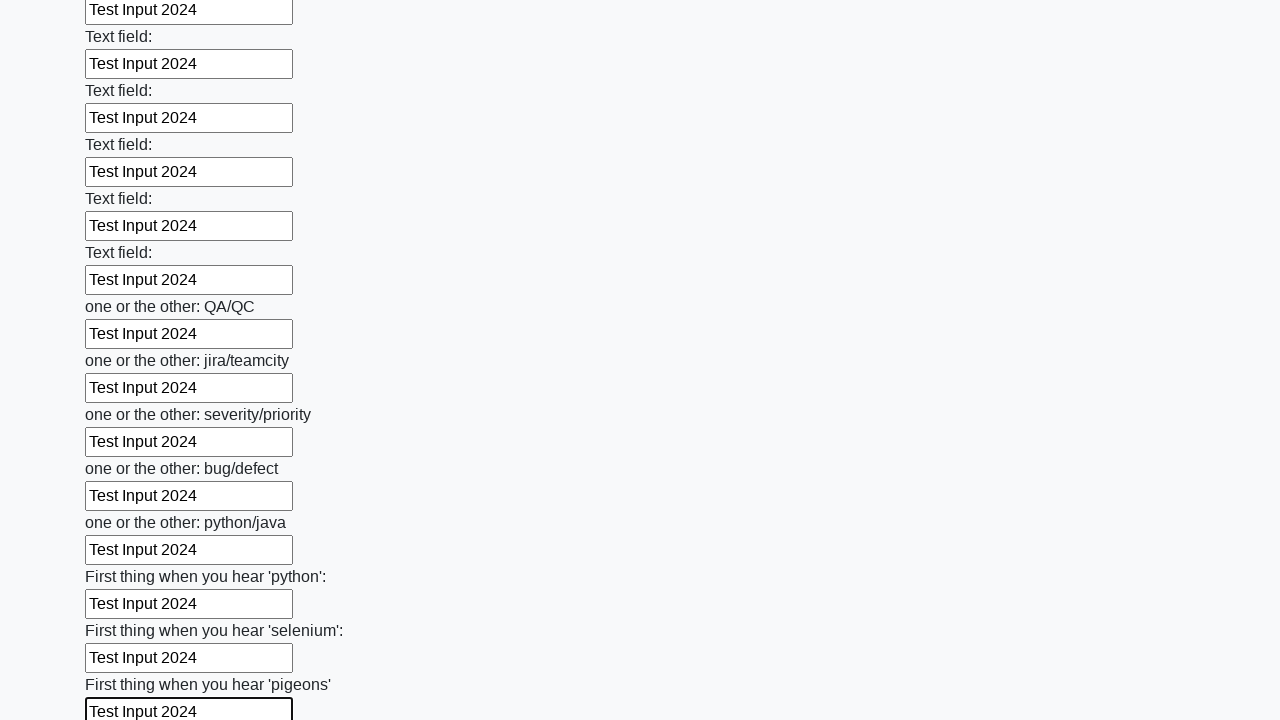

Filled an input field with 'Test Input 2024' on input >> nth=95
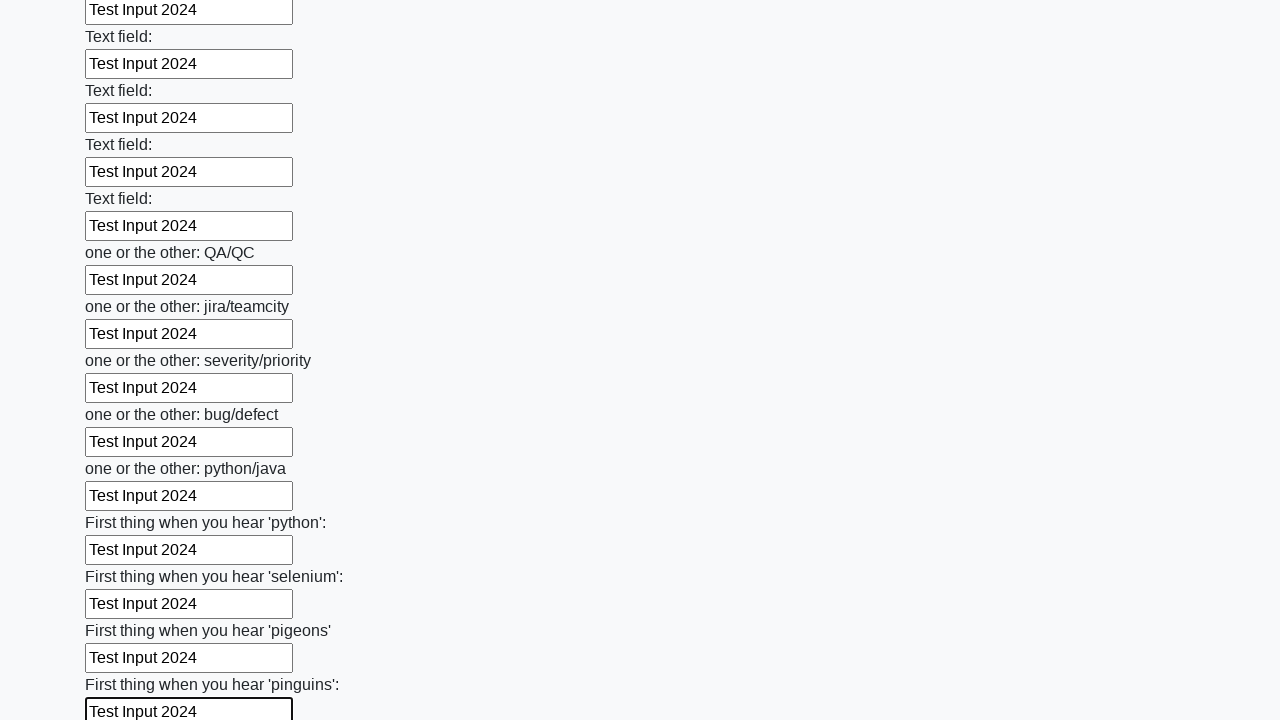

Filled an input field with 'Test Input 2024' on input >> nth=96
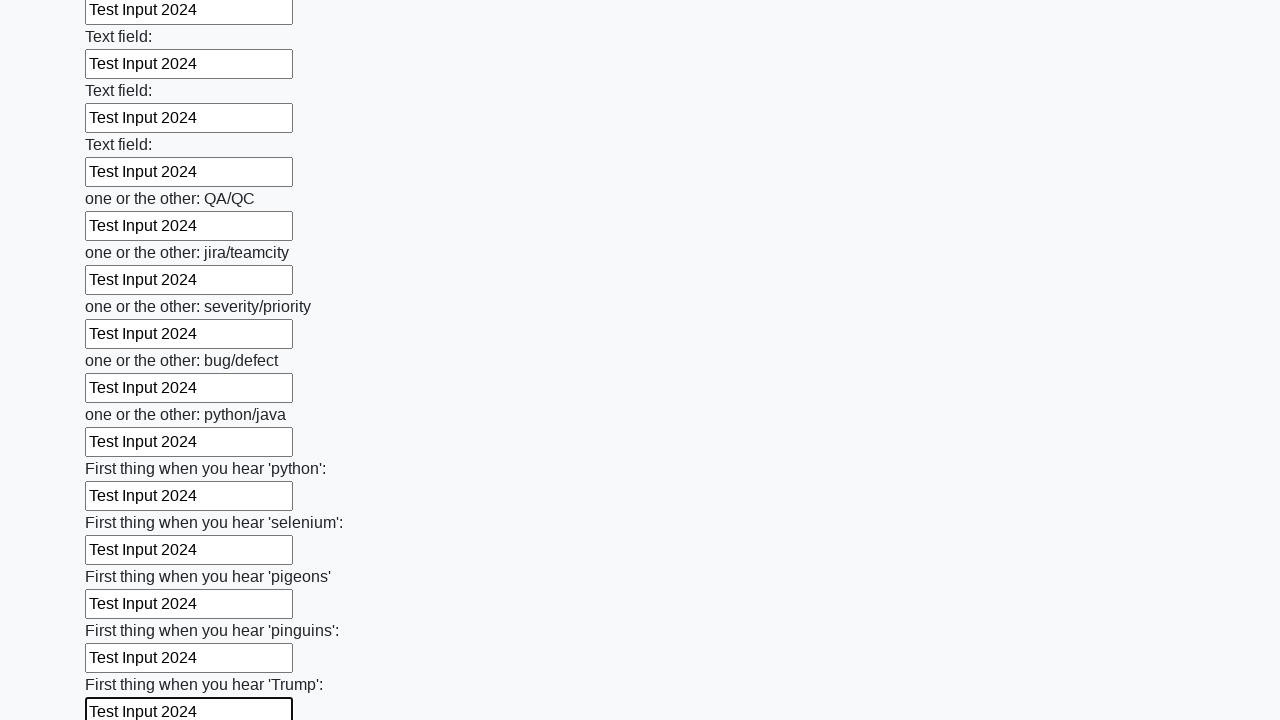

Filled an input field with 'Test Input 2024' on input >> nth=97
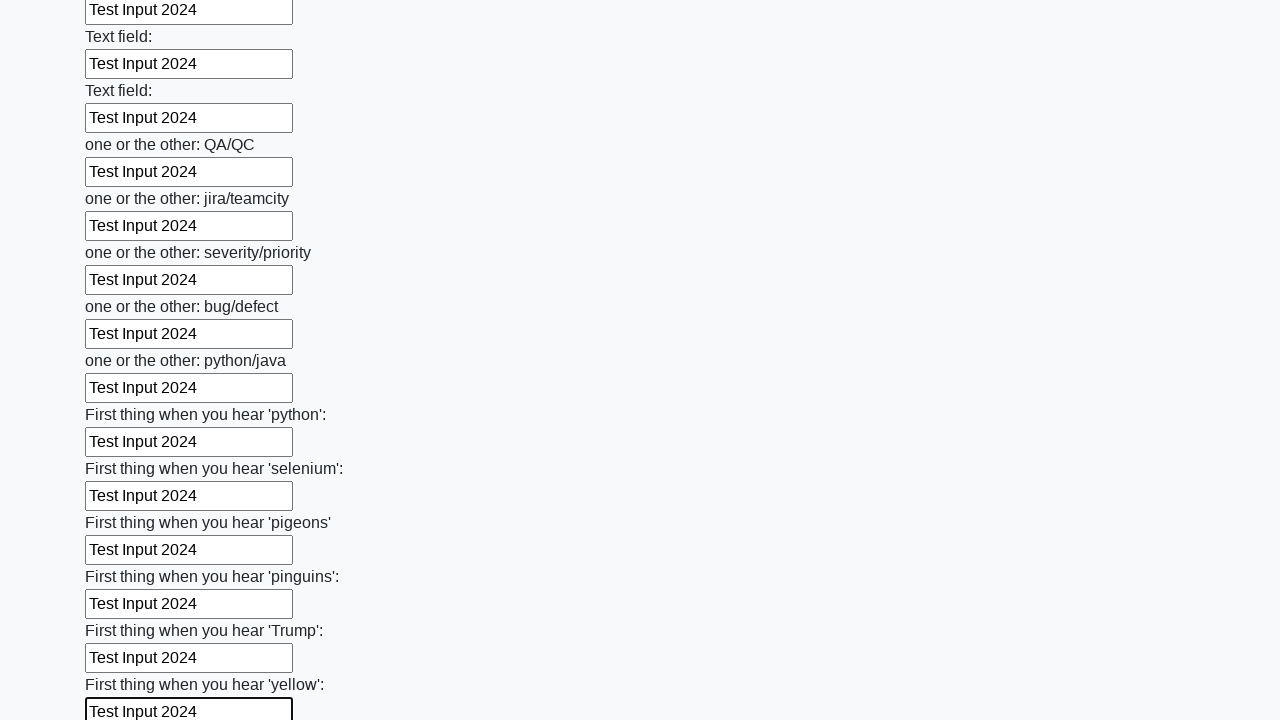

Filled an input field with 'Test Input 2024' on input >> nth=98
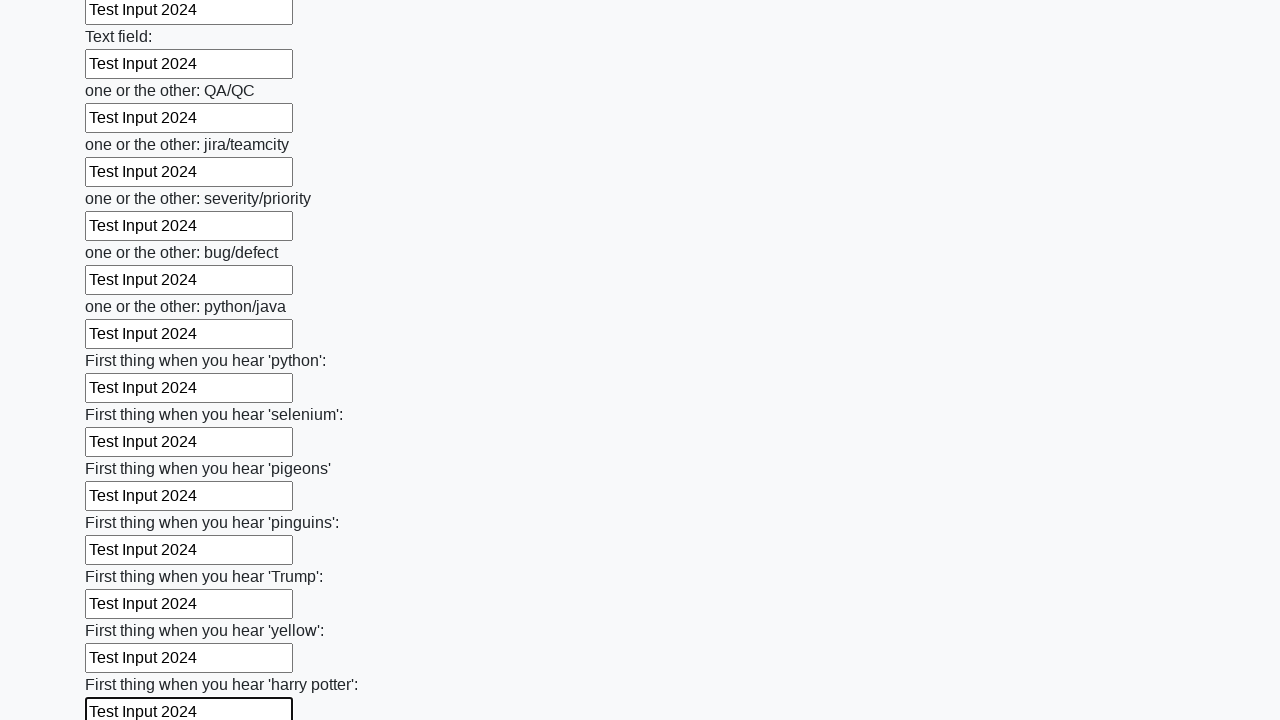

Filled an input field with 'Test Input 2024' on input >> nth=99
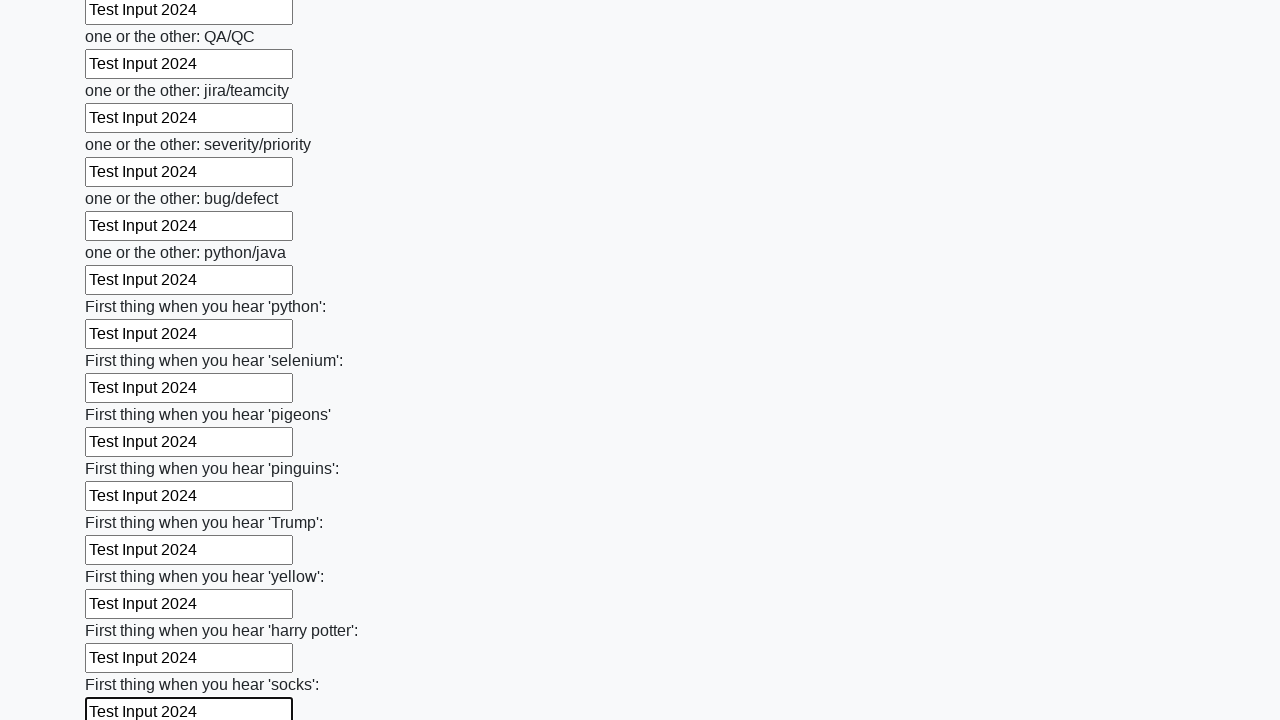

Clicked the form submit button at (123, 611) on button.btn
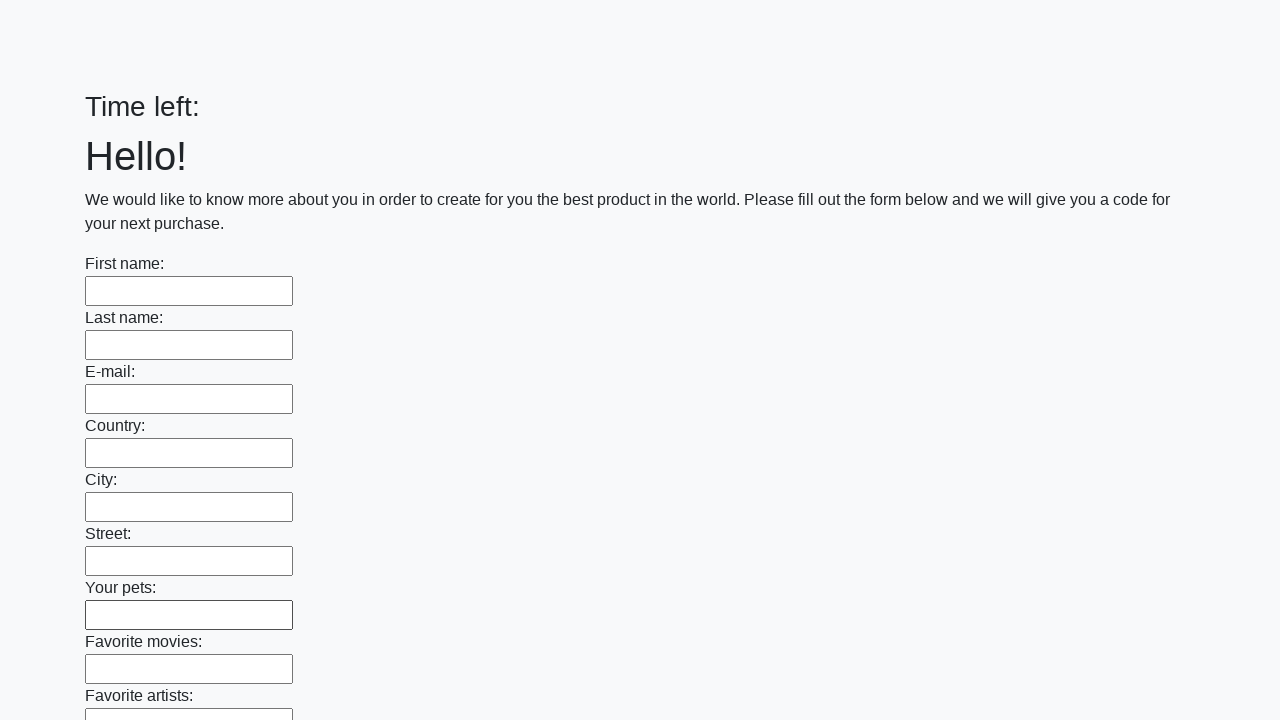

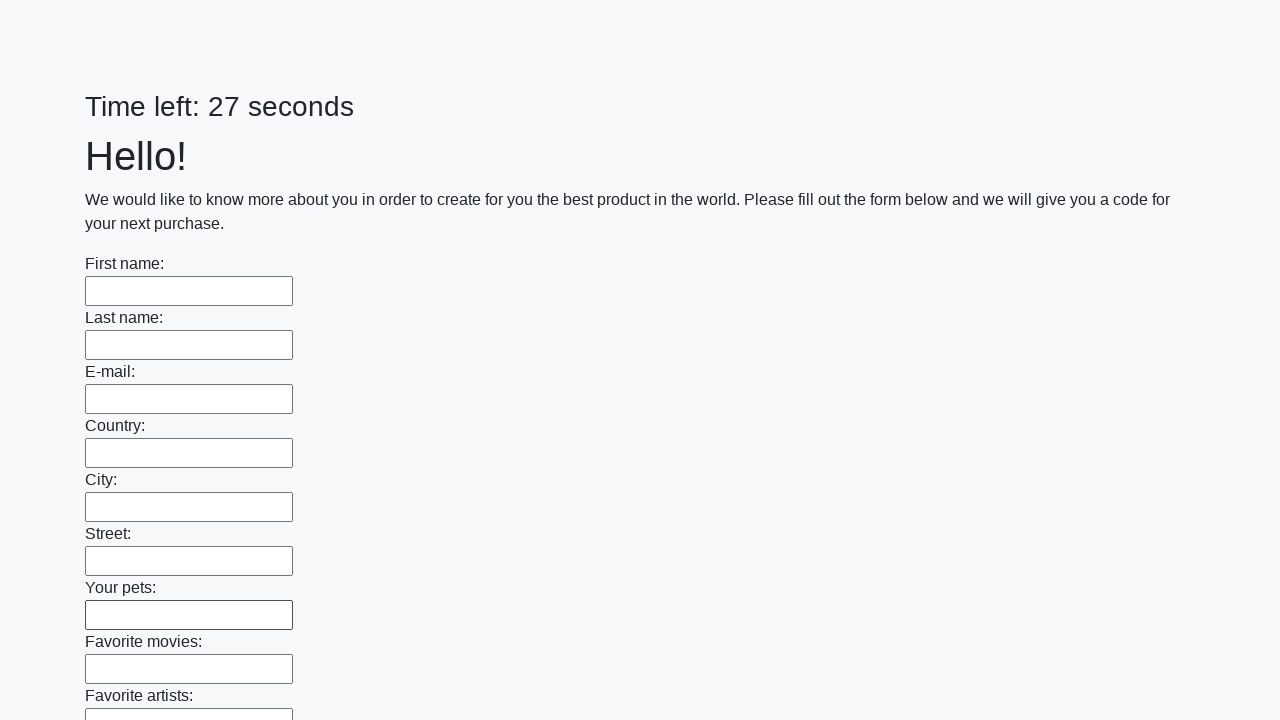